Tests filling a large form by locating all input elements on the page, populating them with text, and submitting the form by clicking the submit button.

Starting URL: http://suninjuly.github.io/huge_form.html

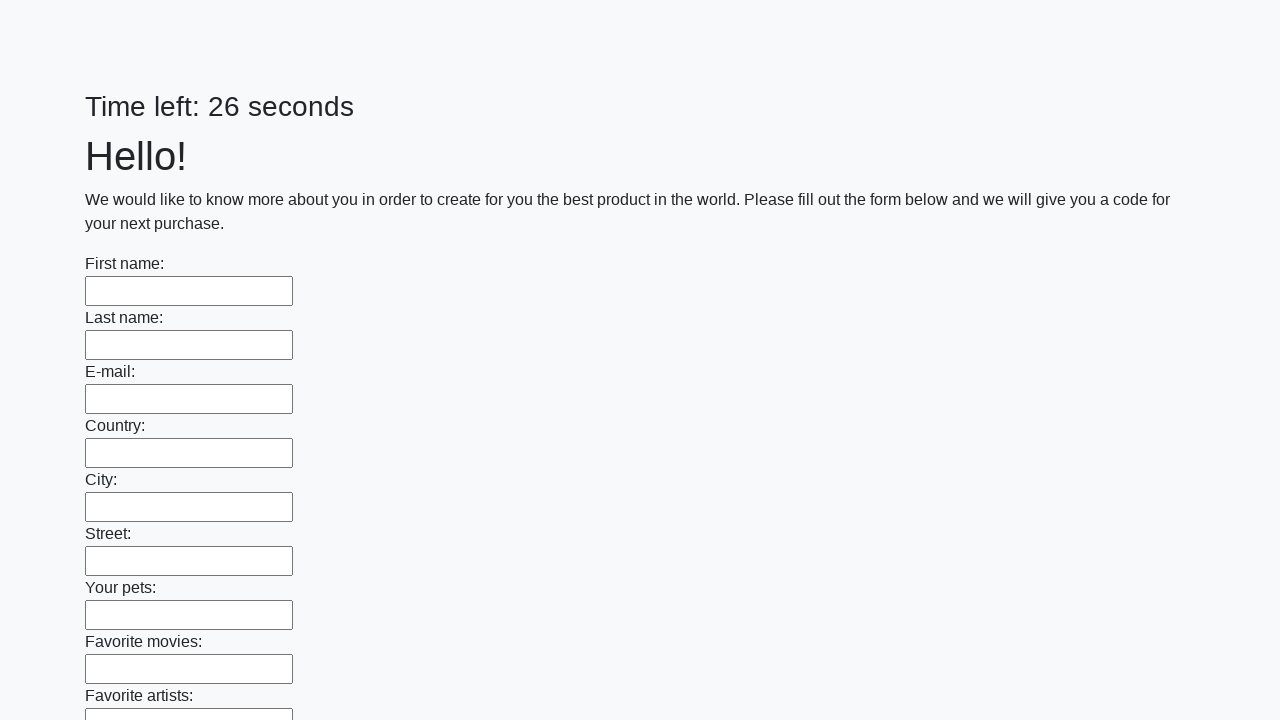

Located all input elements on the page
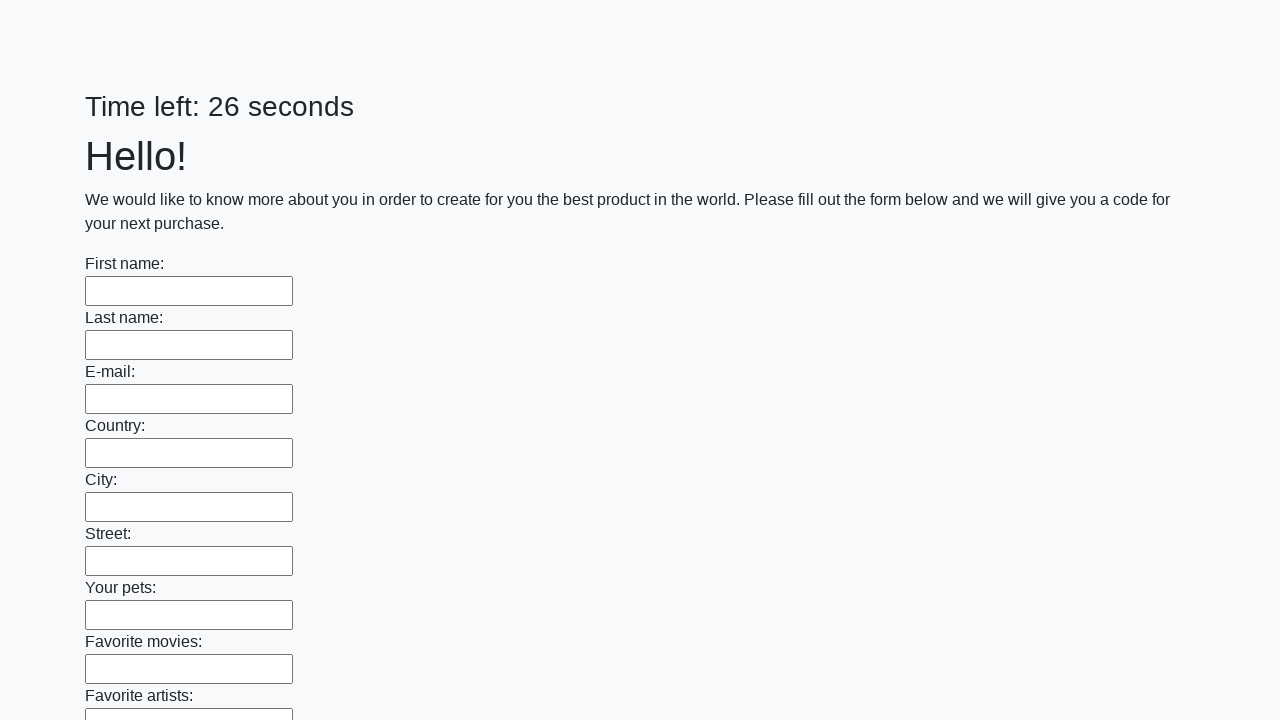

Filled input field with 'Sample Text 12345' on input >> nth=0
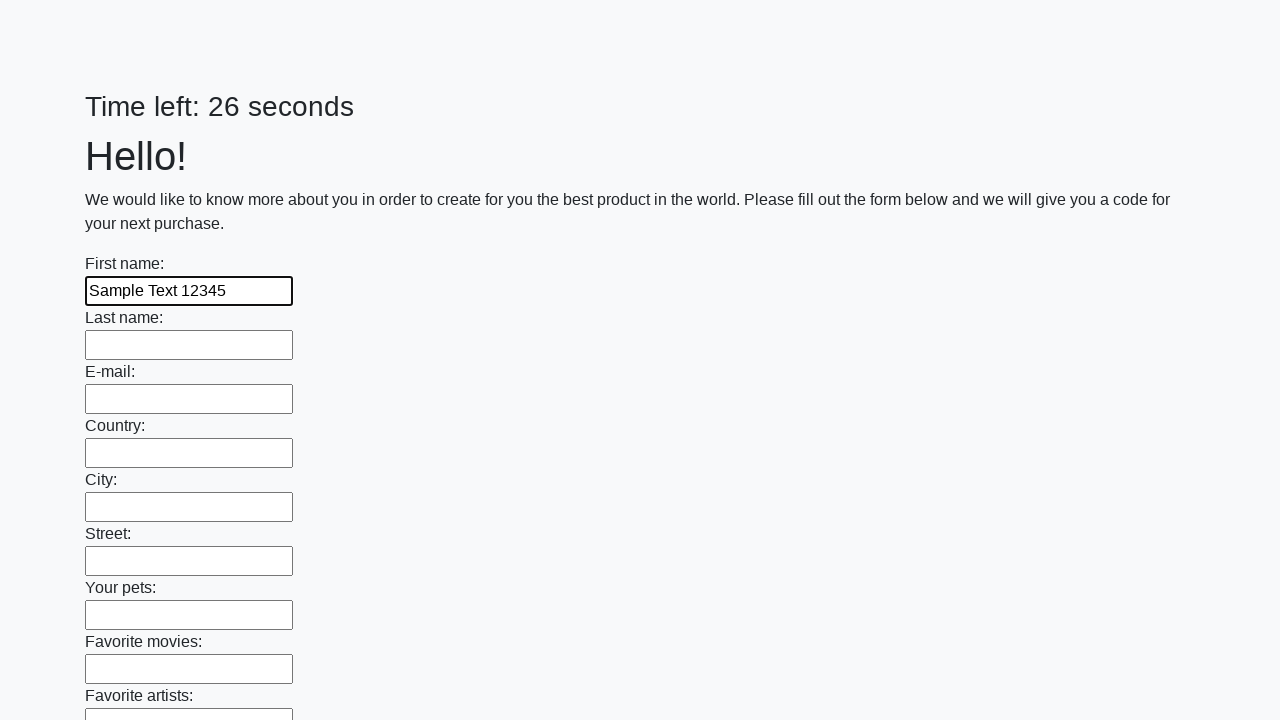

Filled input field with 'Sample Text 12345' on input >> nth=1
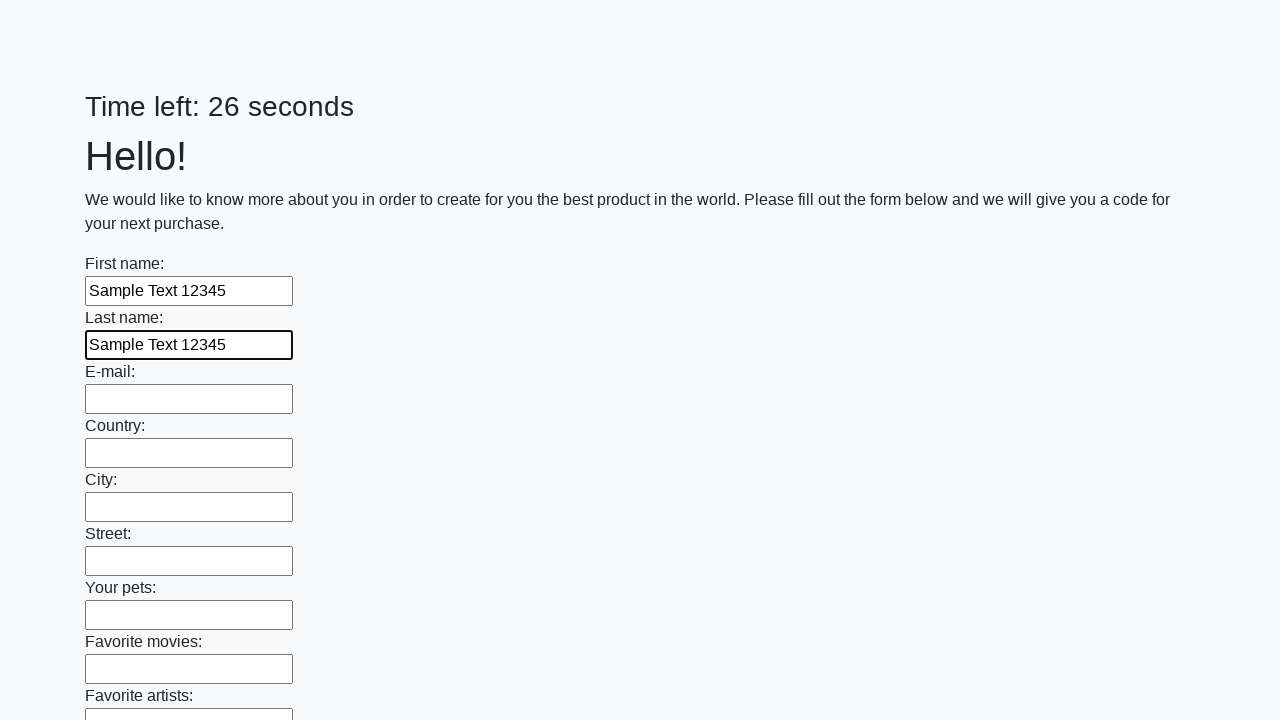

Filled input field with 'Sample Text 12345' on input >> nth=2
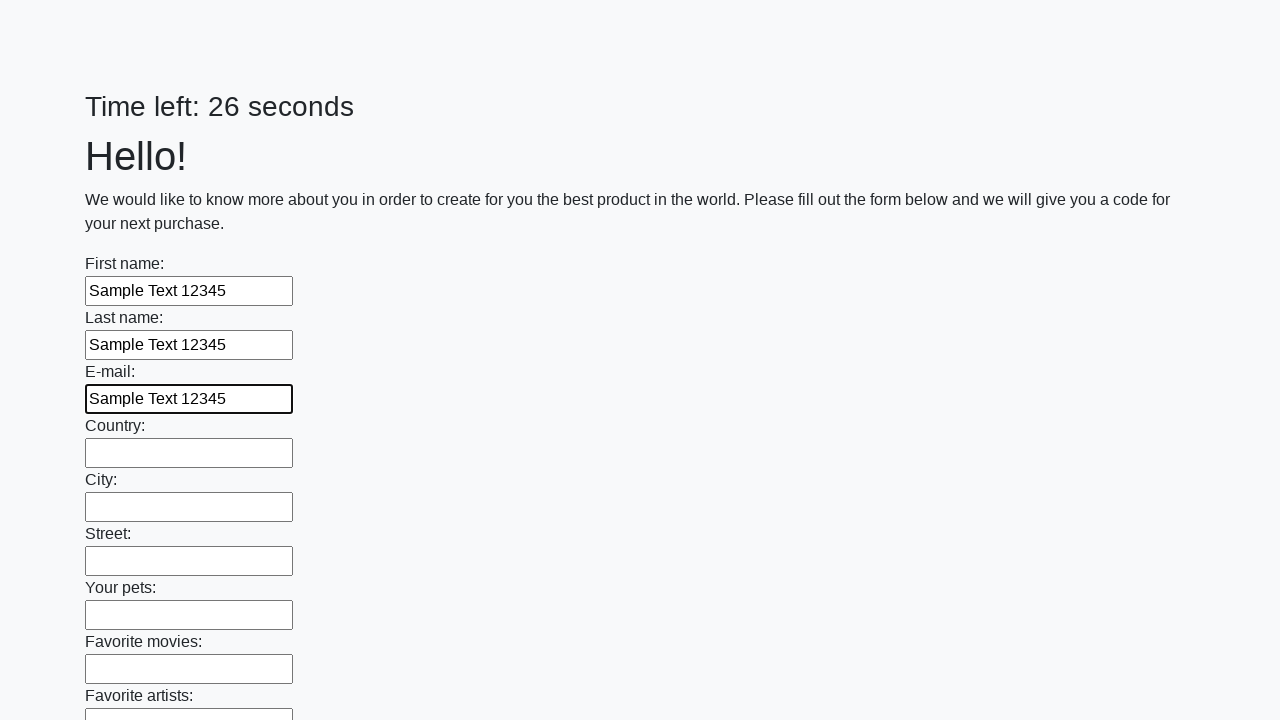

Filled input field with 'Sample Text 12345' on input >> nth=3
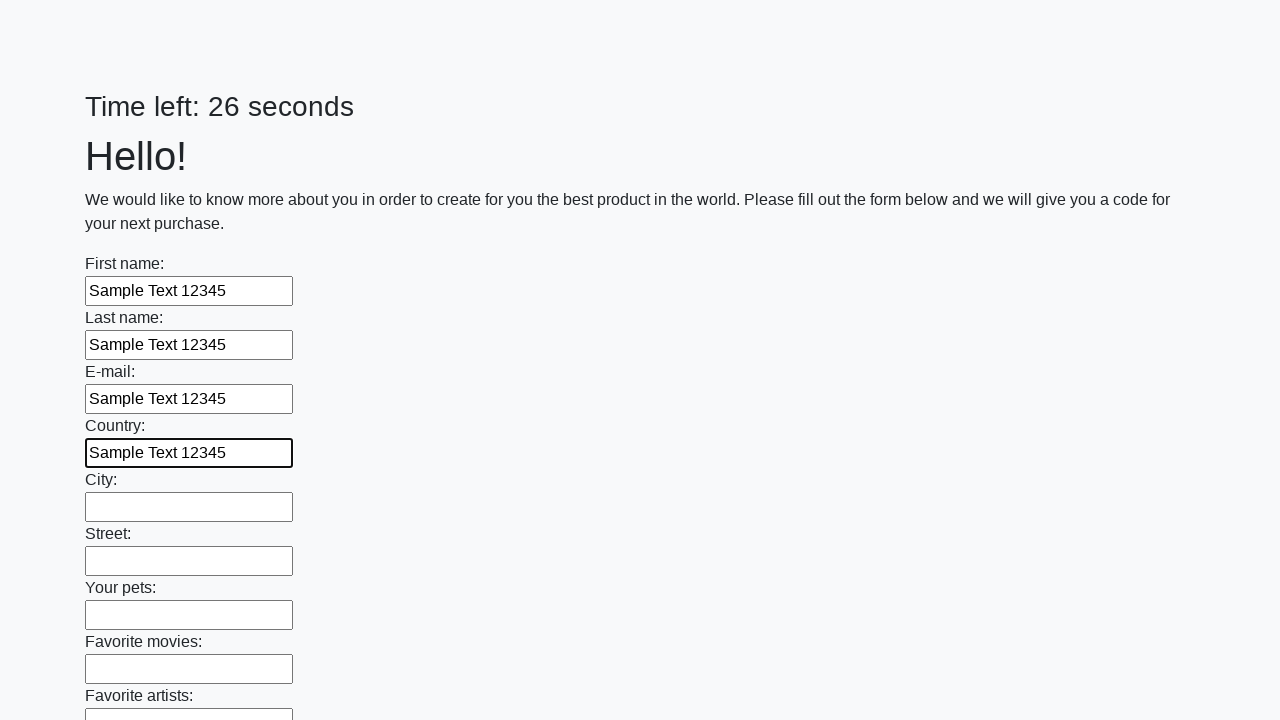

Filled input field with 'Sample Text 12345' on input >> nth=4
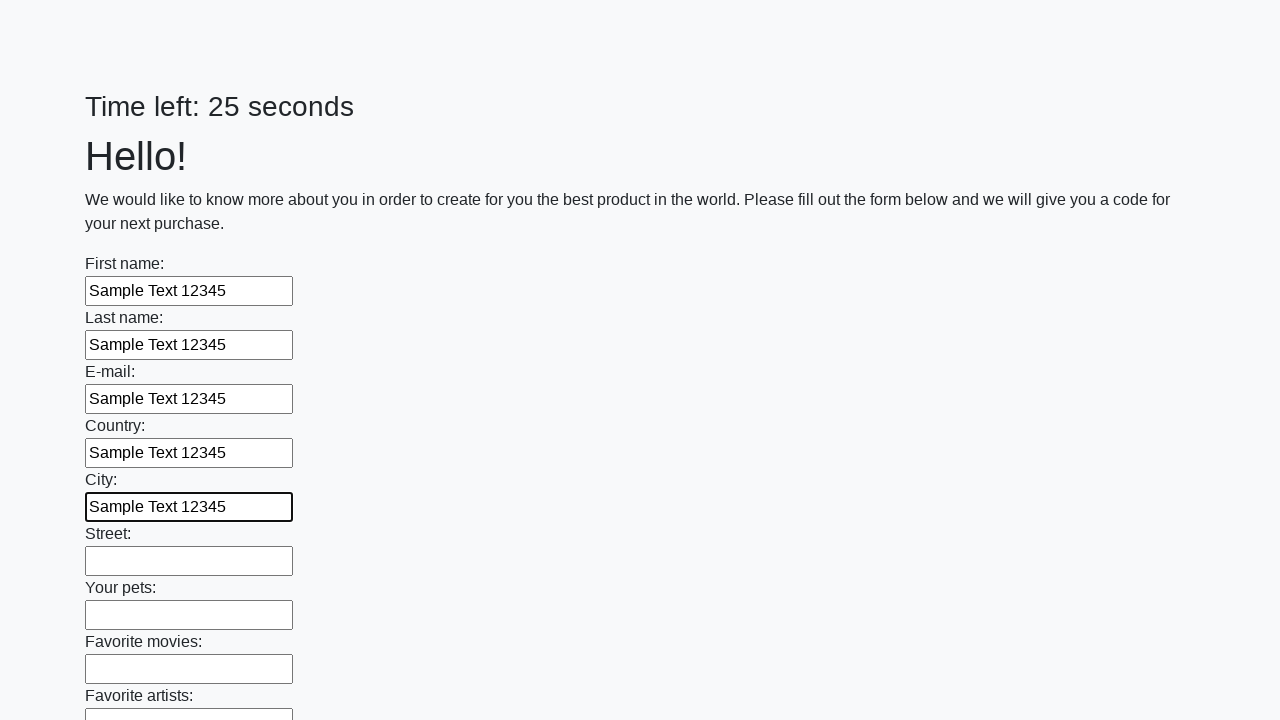

Filled input field with 'Sample Text 12345' on input >> nth=5
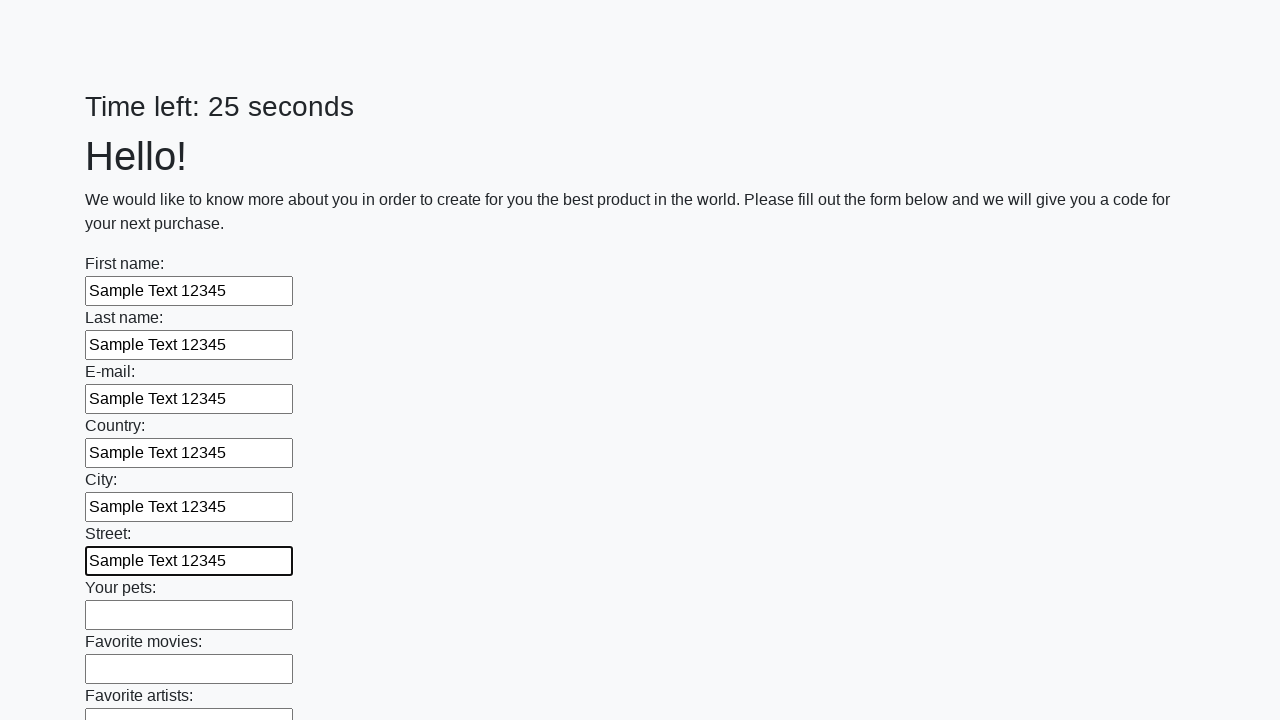

Filled input field with 'Sample Text 12345' on input >> nth=6
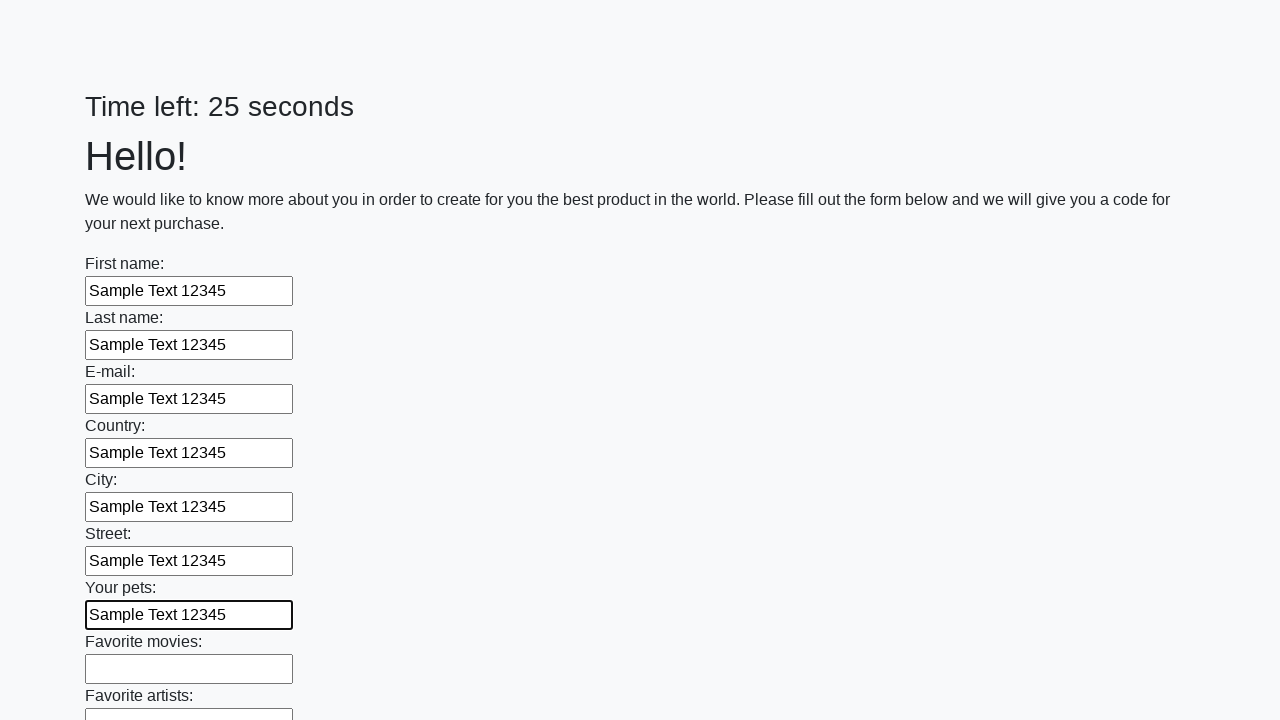

Filled input field with 'Sample Text 12345' on input >> nth=7
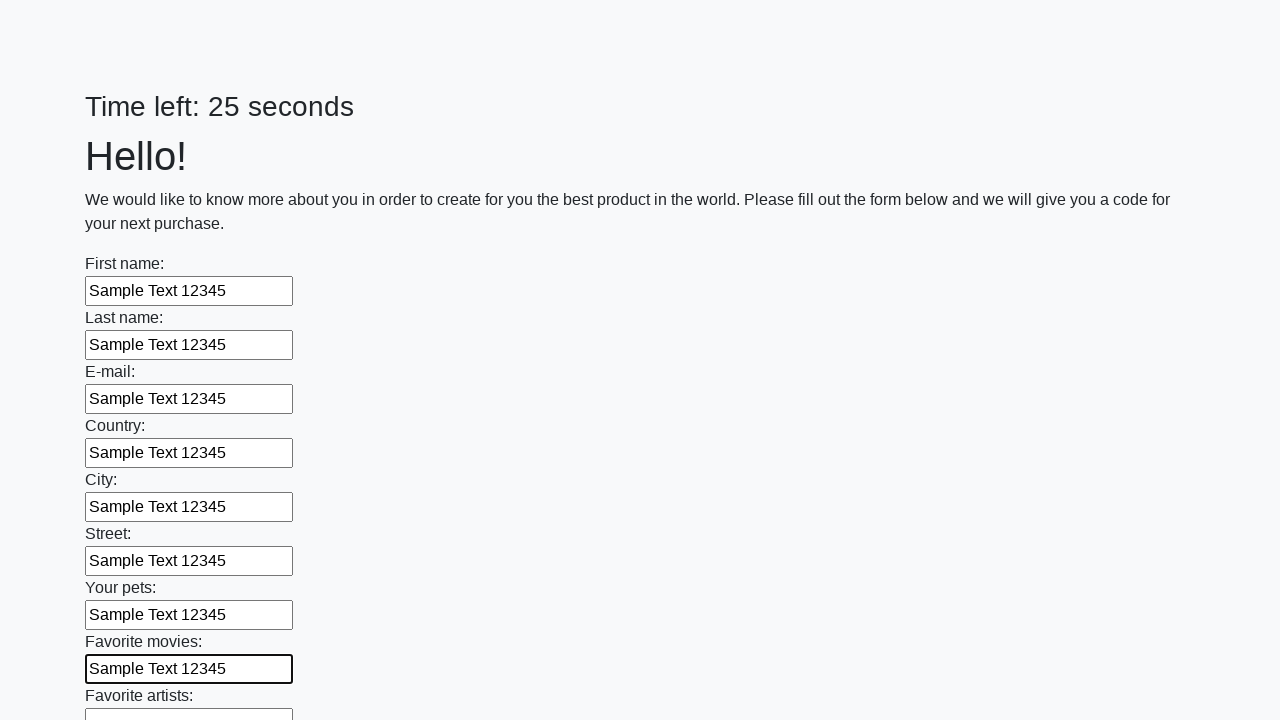

Filled input field with 'Sample Text 12345' on input >> nth=8
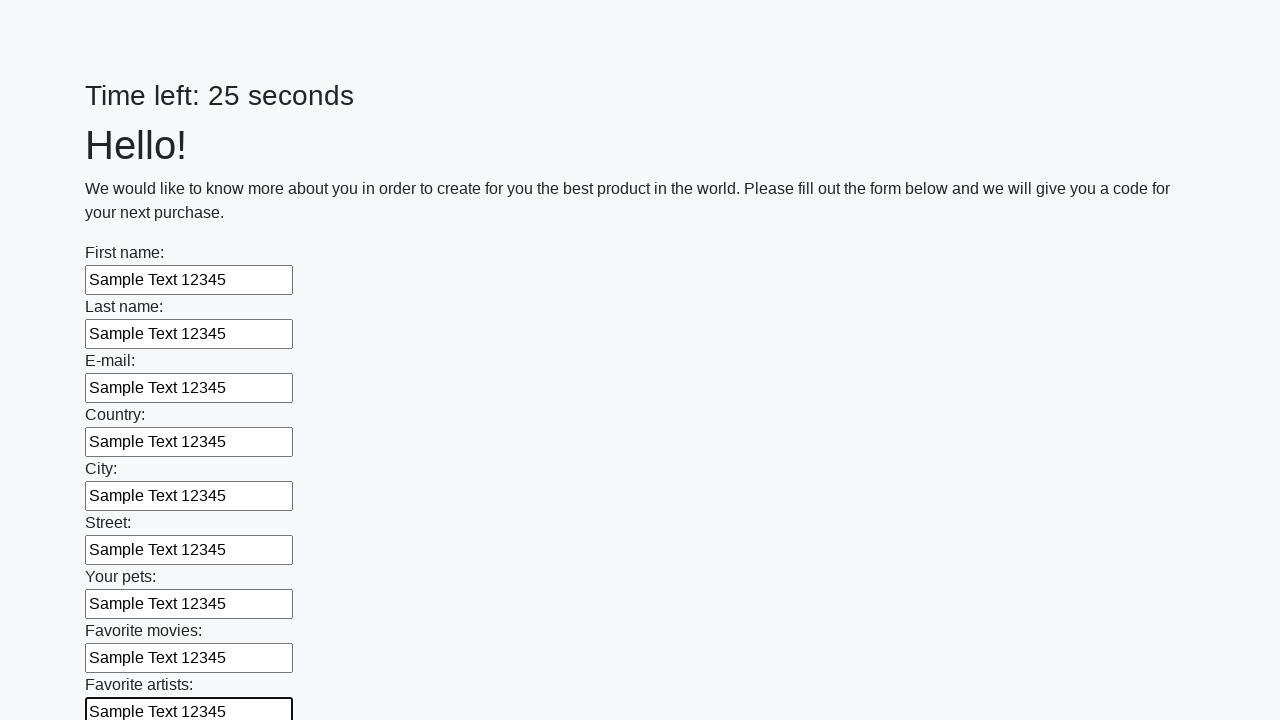

Filled input field with 'Sample Text 12345' on input >> nth=9
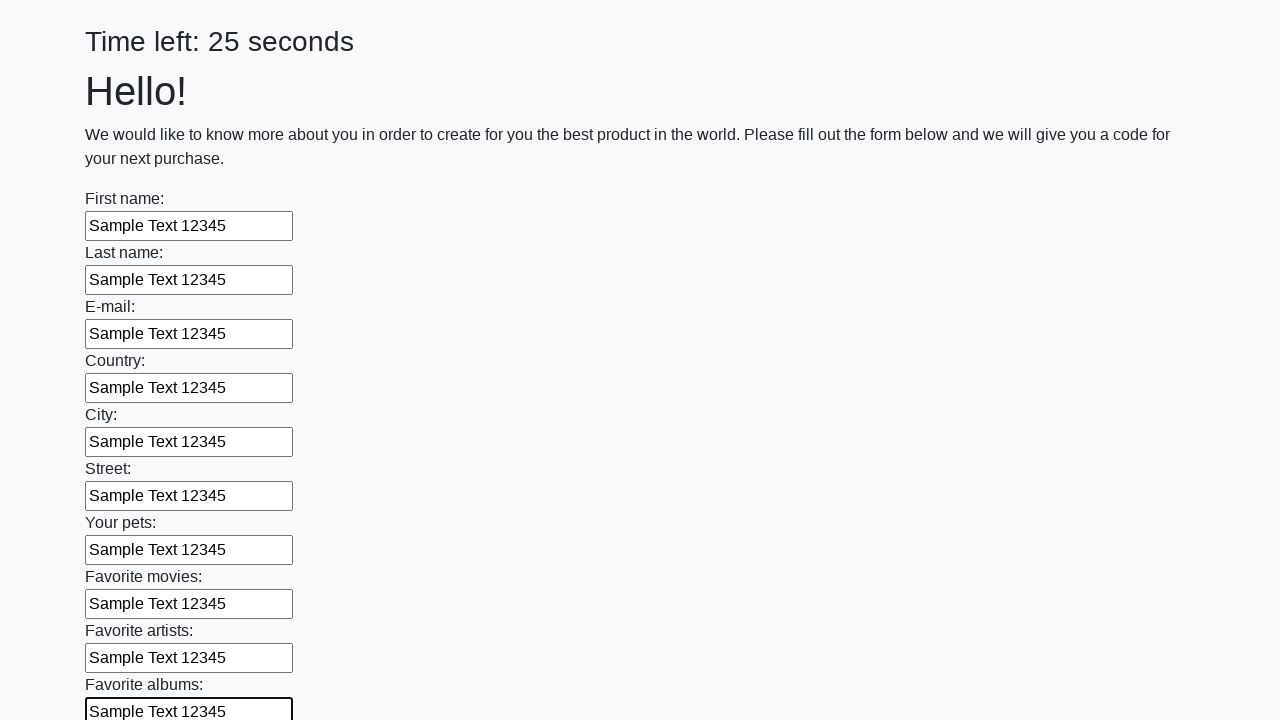

Filled input field with 'Sample Text 12345' on input >> nth=10
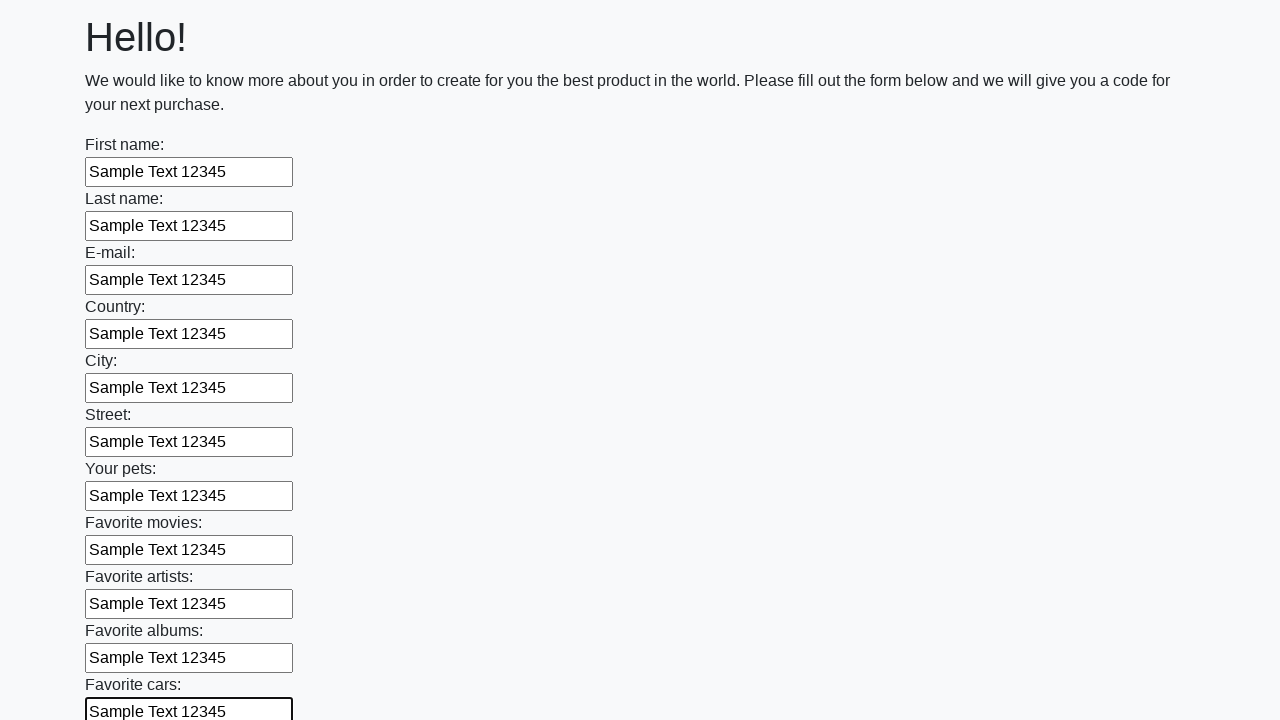

Filled input field with 'Sample Text 12345' on input >> nth=11
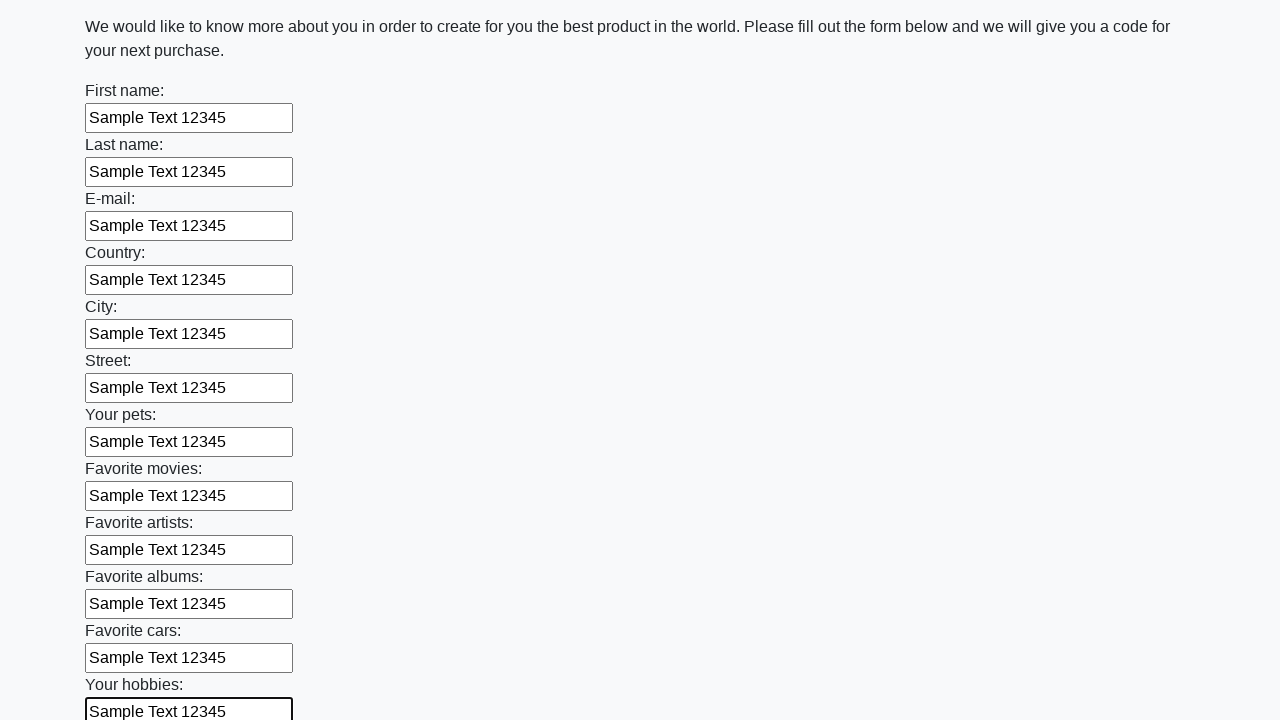

Filled input field with 'Sample Text 12345' on input >> nth=12
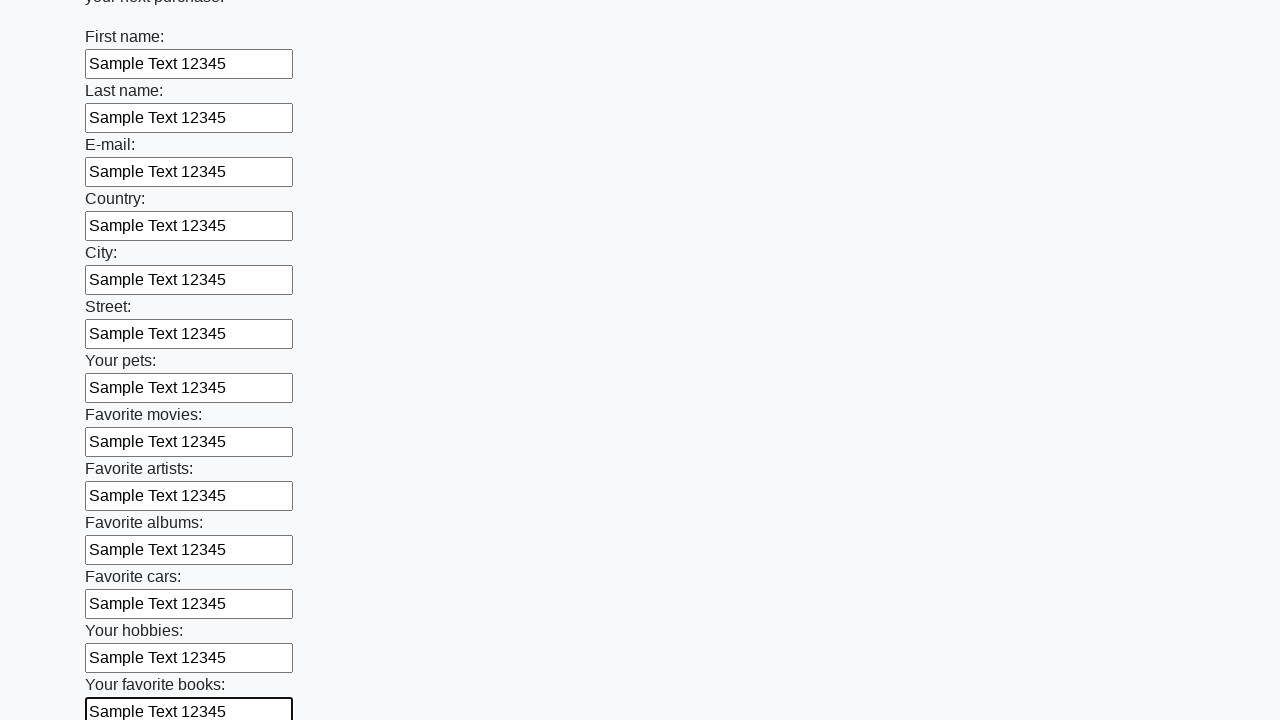

Filled input field with 'Sample Text 12345' on input >> nth=13
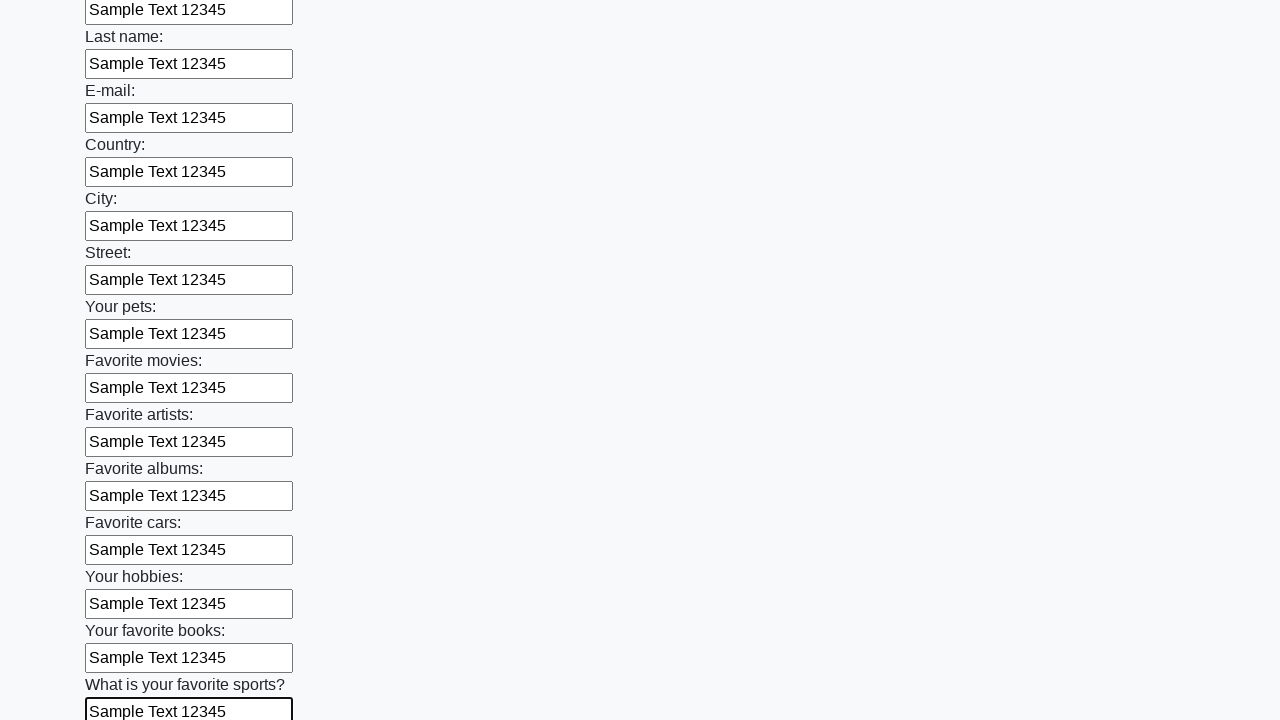

Filled input field with 'Sample Text 12345' on input >> nth=14
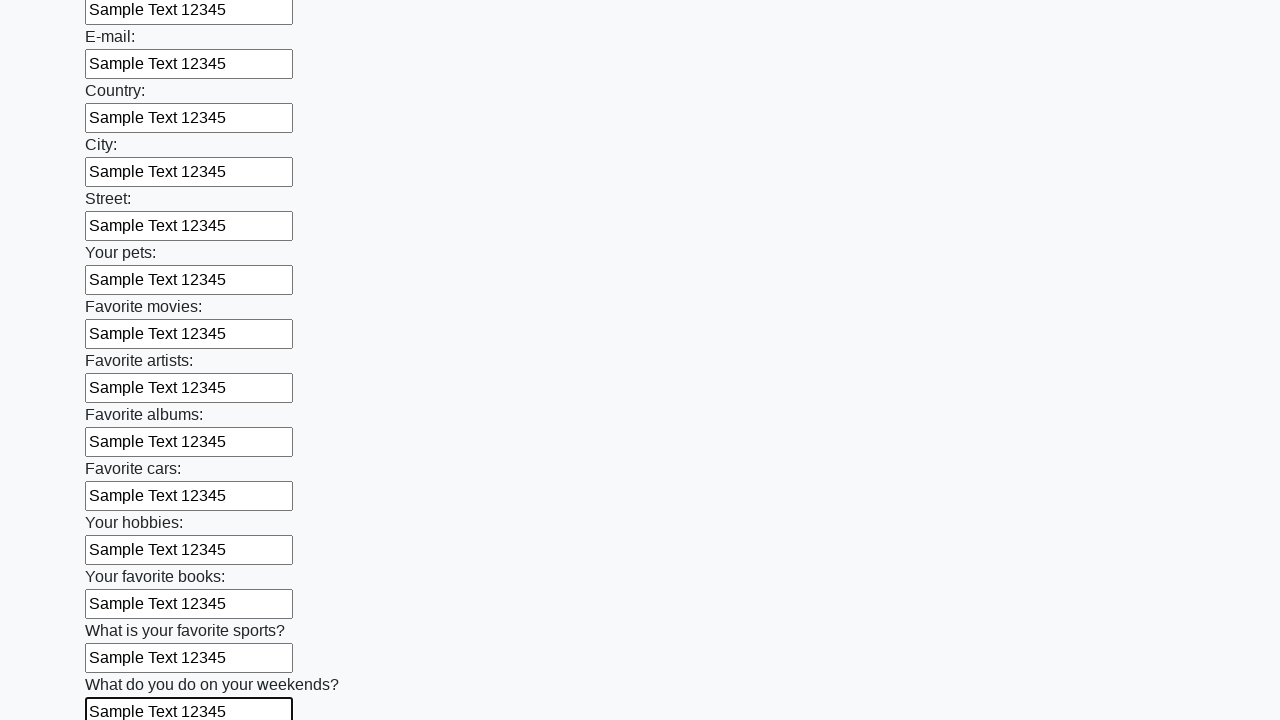

Filled input field with 'Sample Text 12345' on input >> nth=15
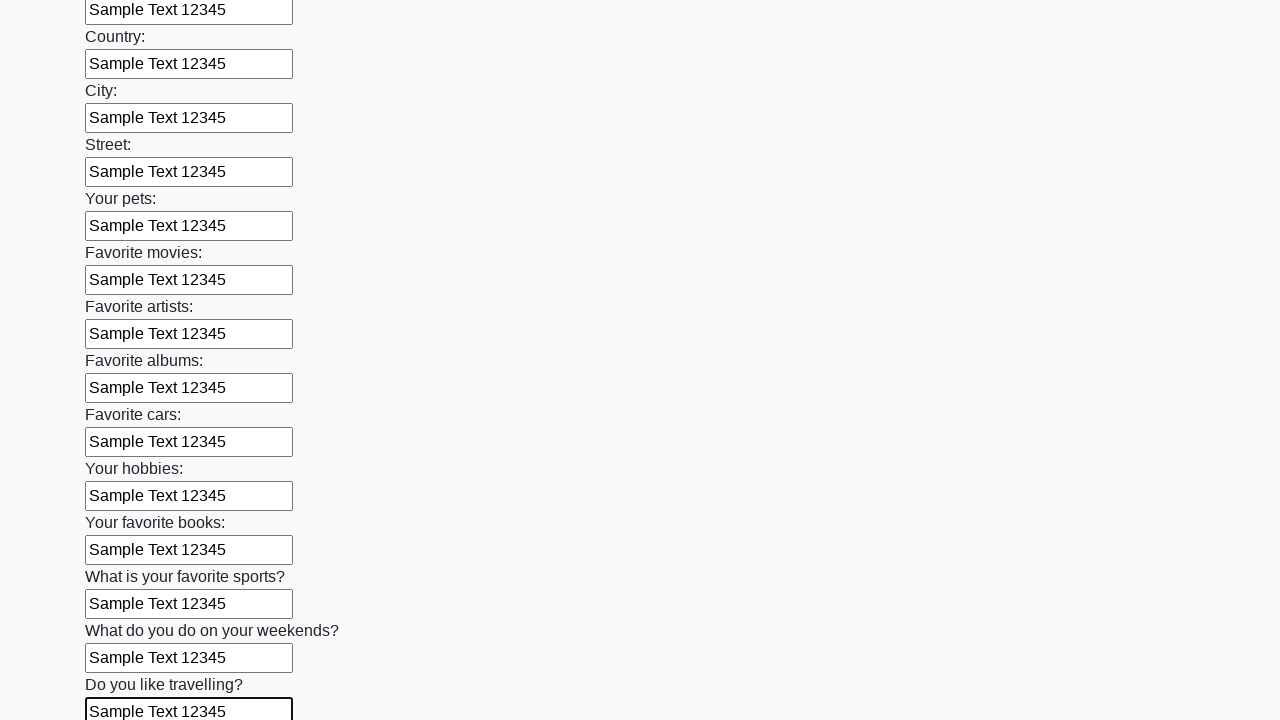

Filled input field with 'Sample Text 12345' on input >> nth=16
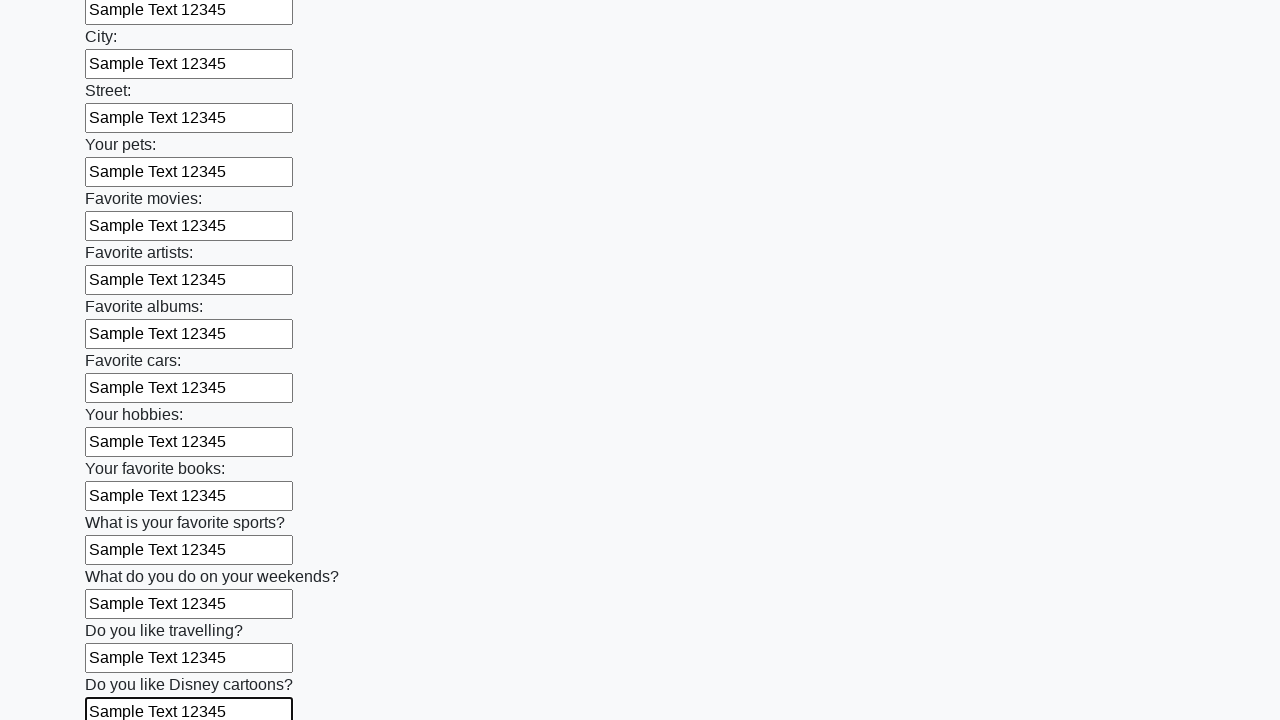

Filled input field with 'Sample Text 12345' on input >> nth=17
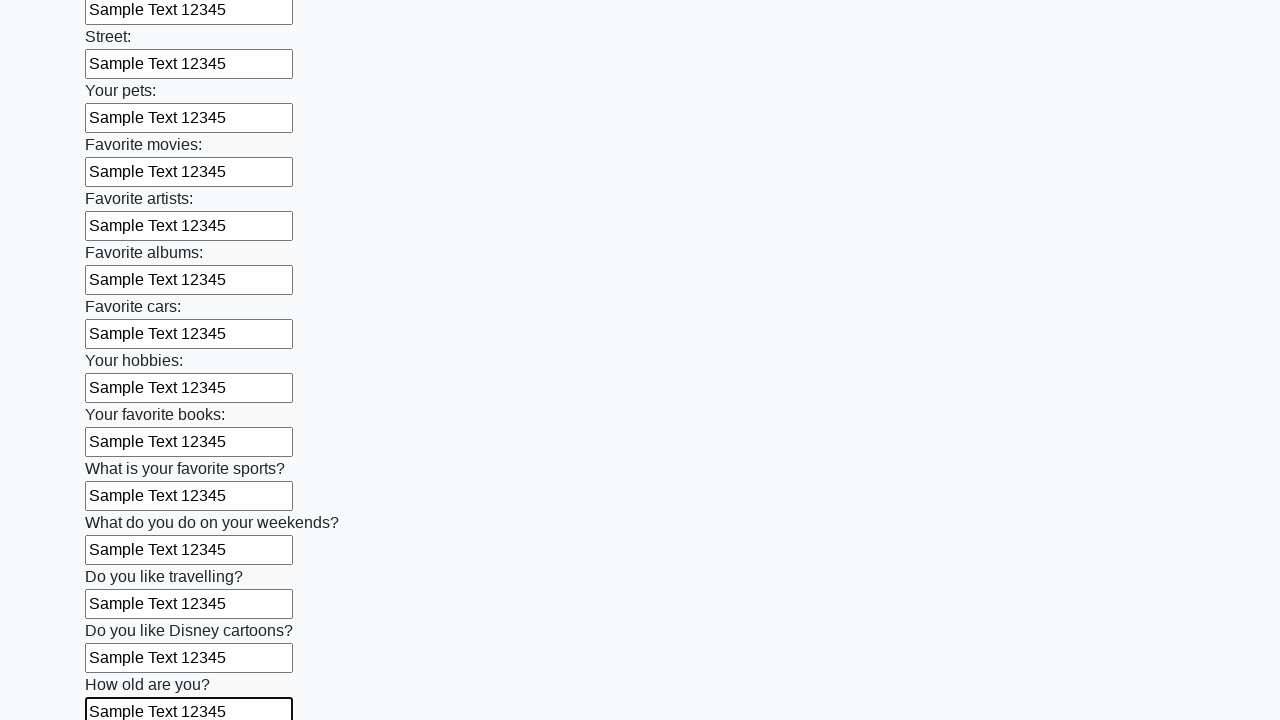

Filled input field with 'Sample Text 12345' on input >> nth=18
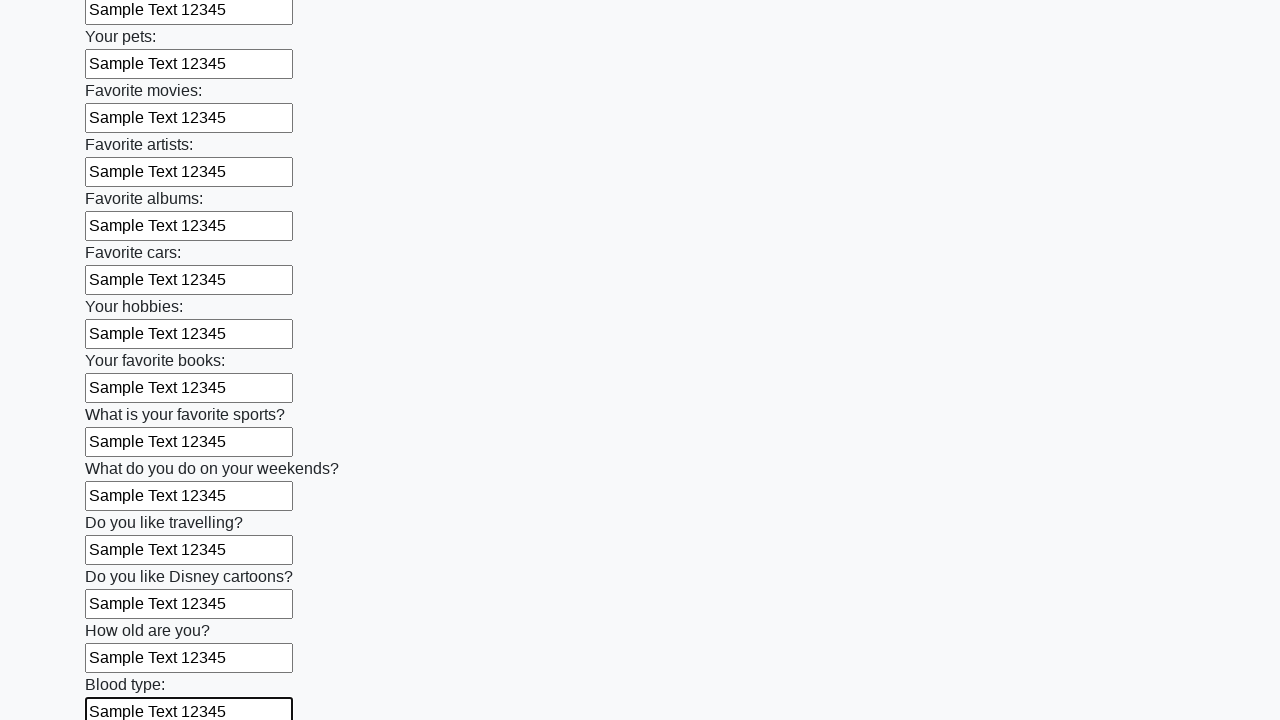

Filled input field with 'Sample Text 12345' on input >> nth=19
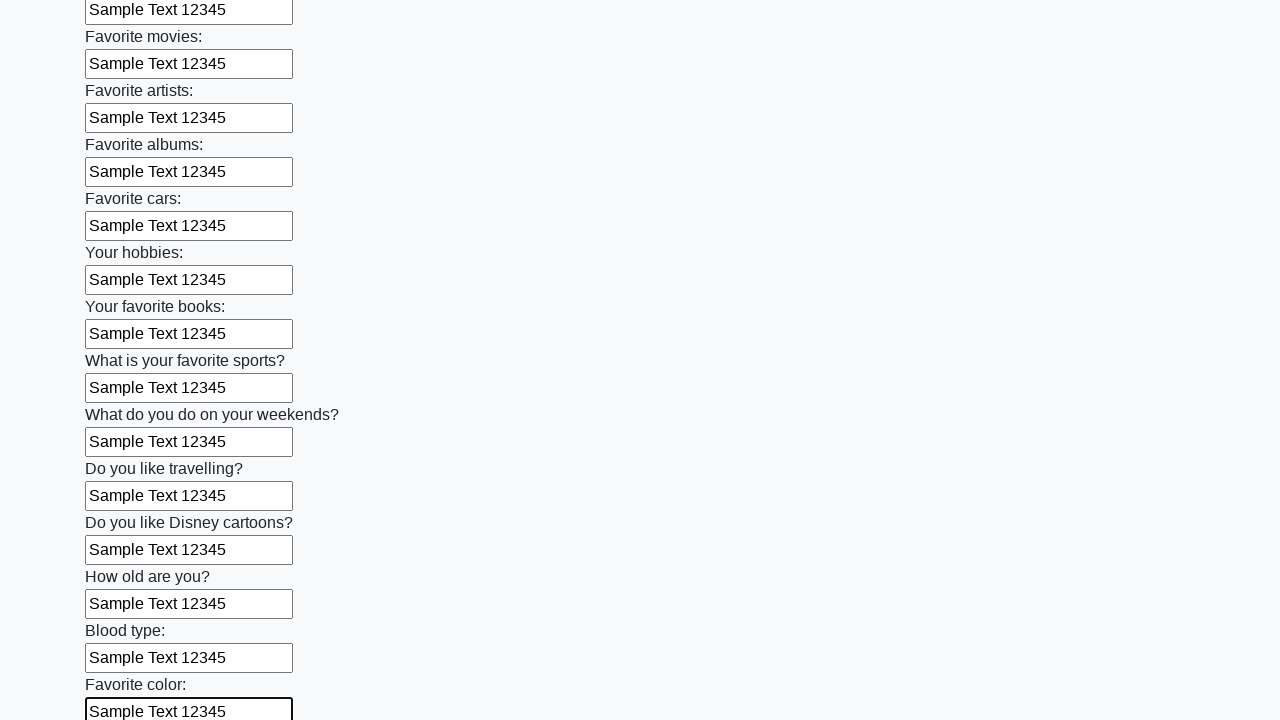

Filled input field with 'Sample Text 12345' on input >> nth=20
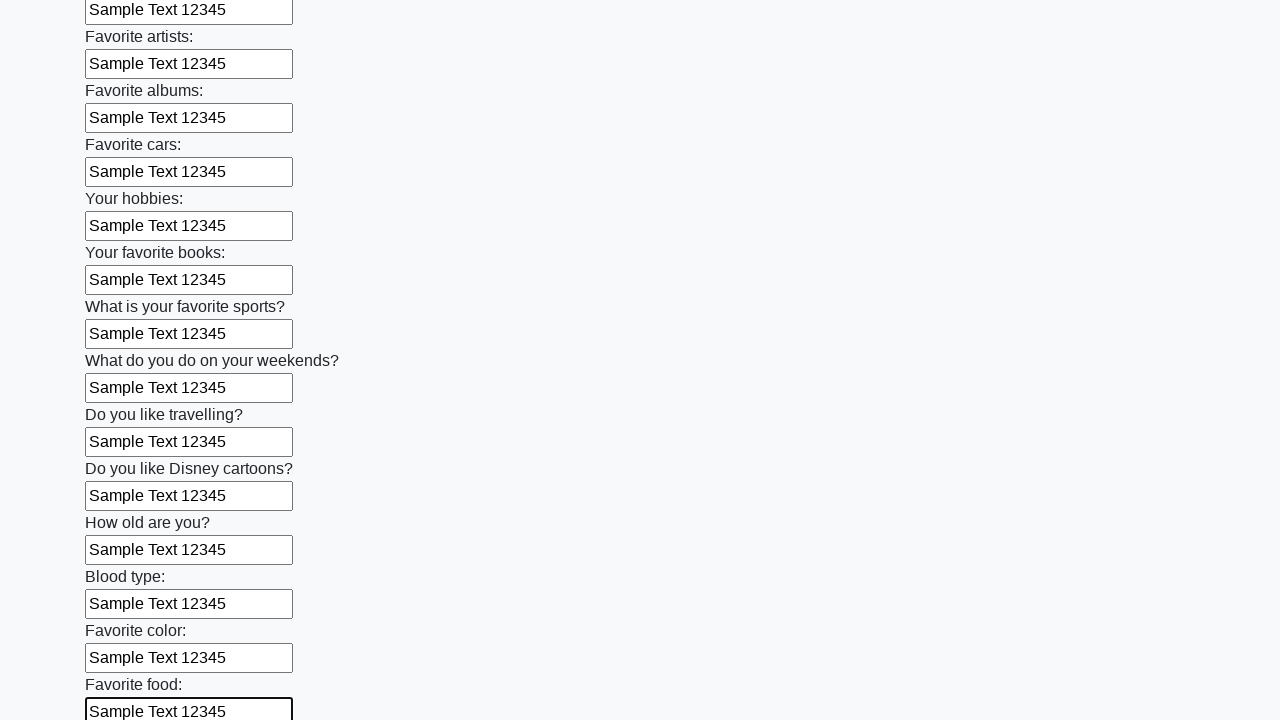

Filled input field with 'Sample Text 12345' on input >> nth=21
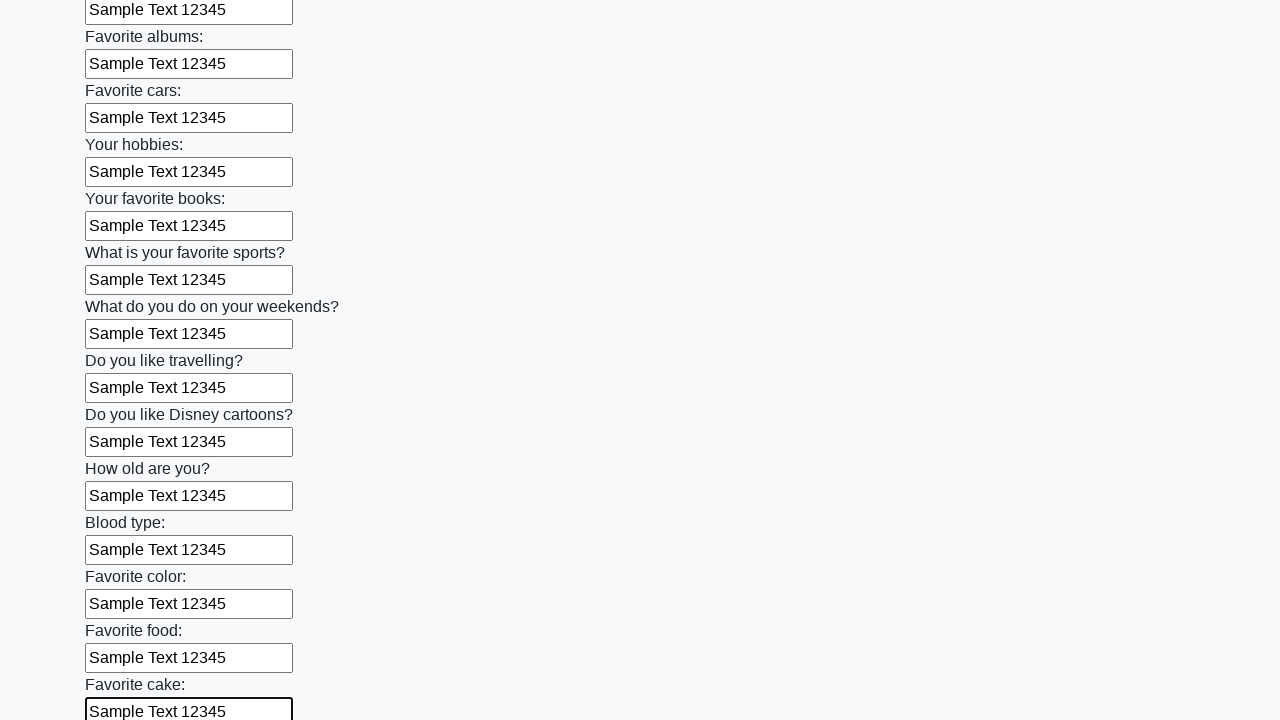

Filled input field with 'Sample Text 12345' on input >> nth=22
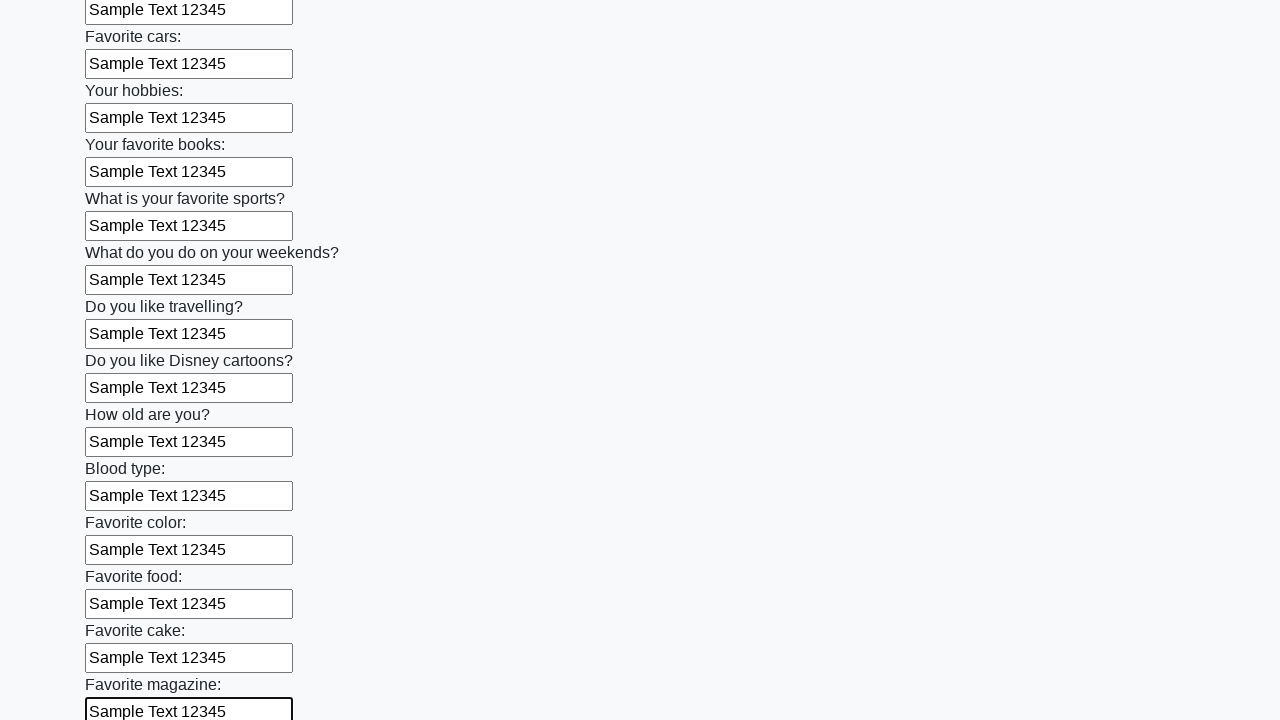

Filled input field with 'Sample Text 12345' on input >> nth=23
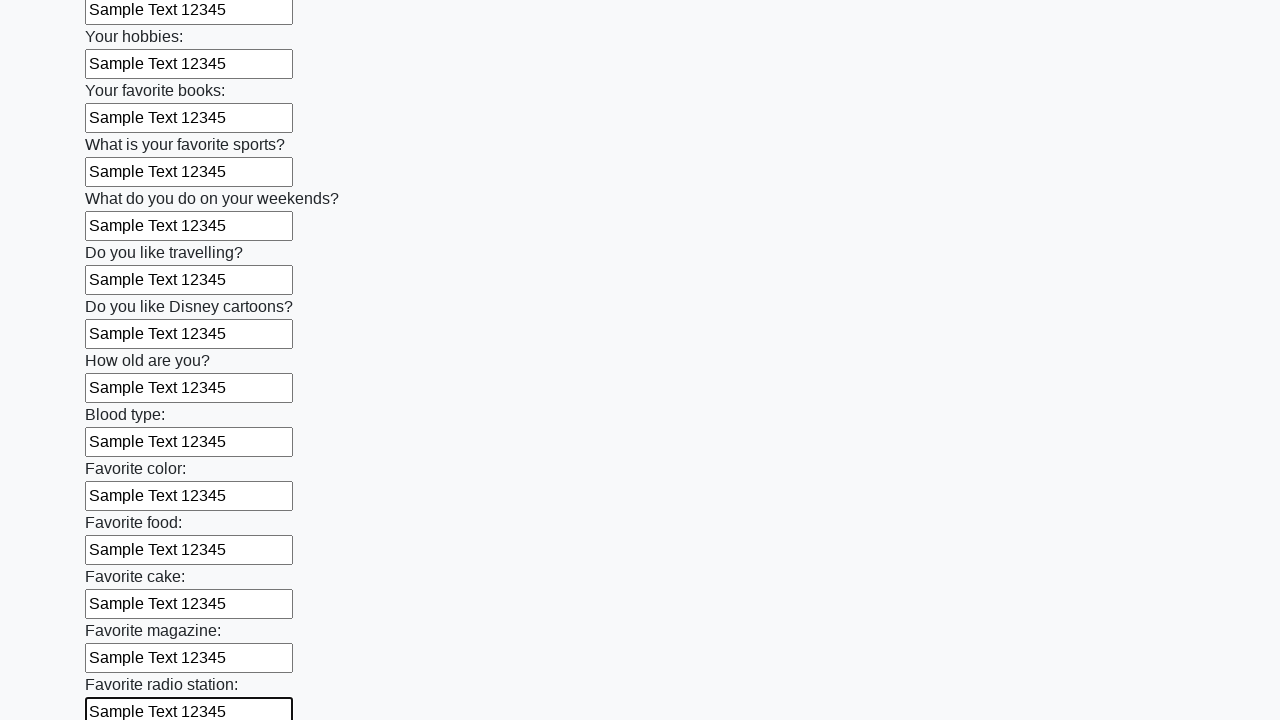

Filled input field with 'Sample Text 12345' on input >> nth=24
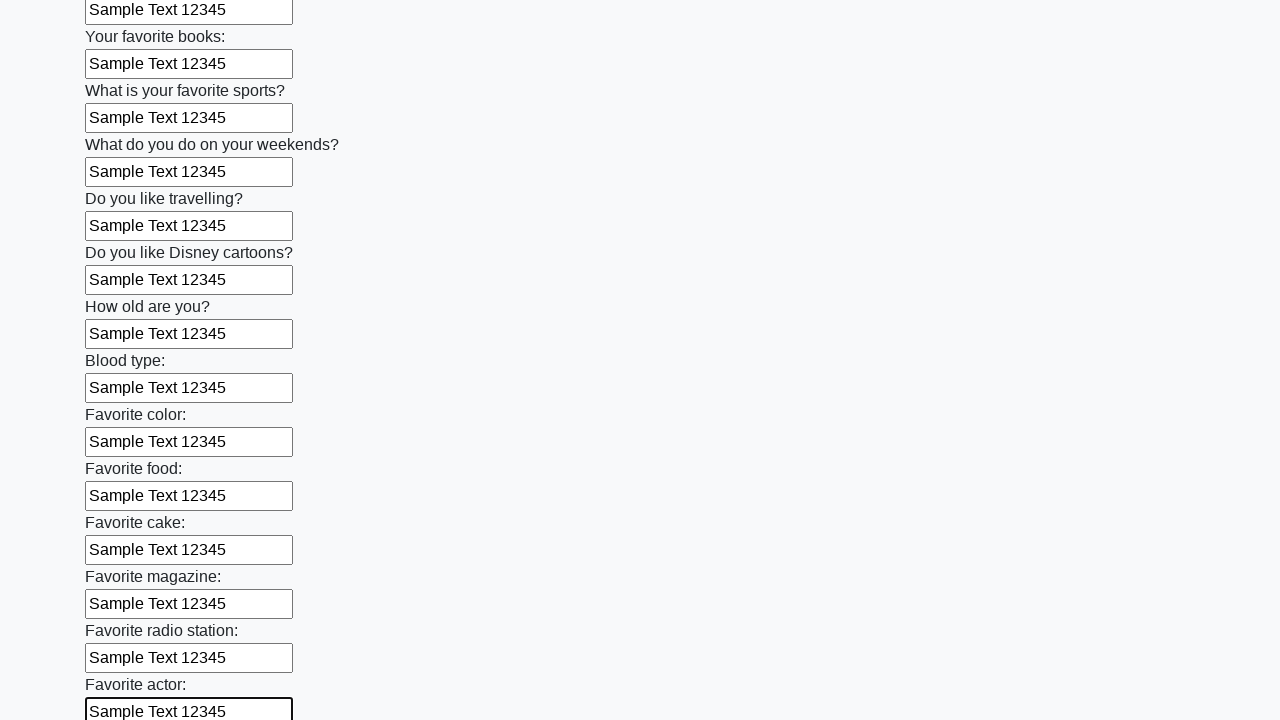

Filled input field with 'Sample Text 12345' on input >> nth=25
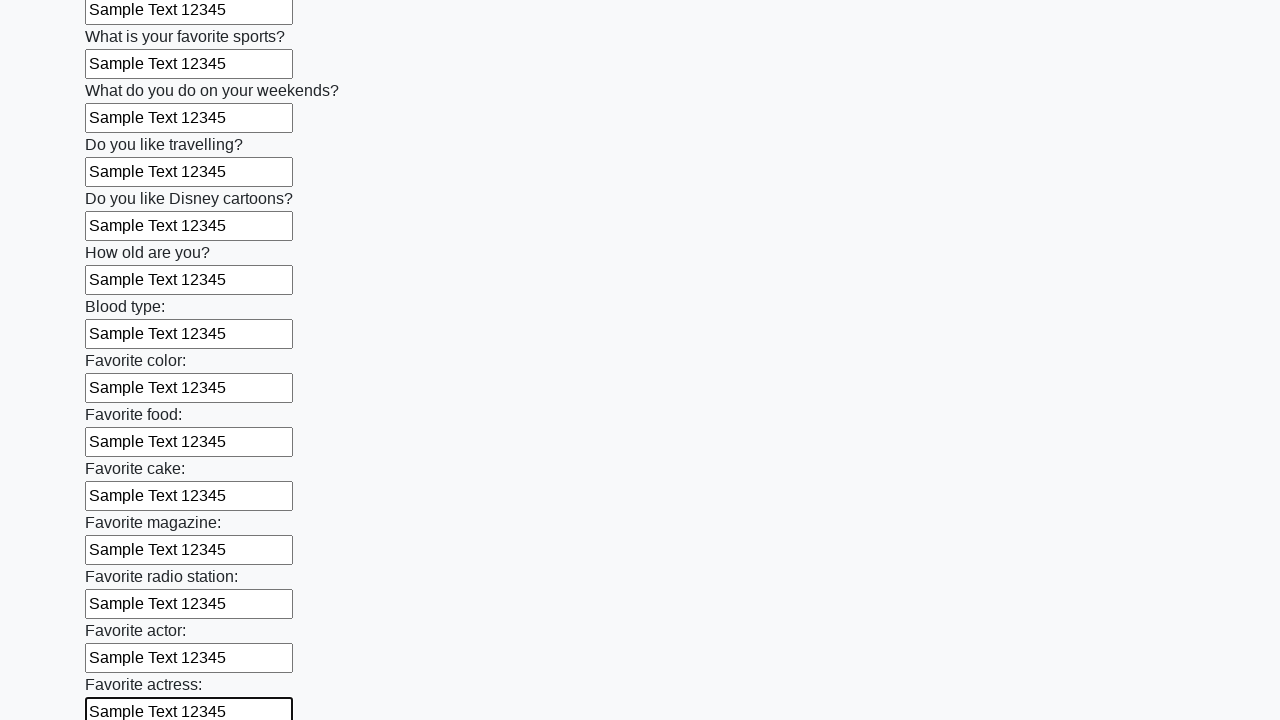

Filled input field with 'Sample Text 12345' on input >> nth=26
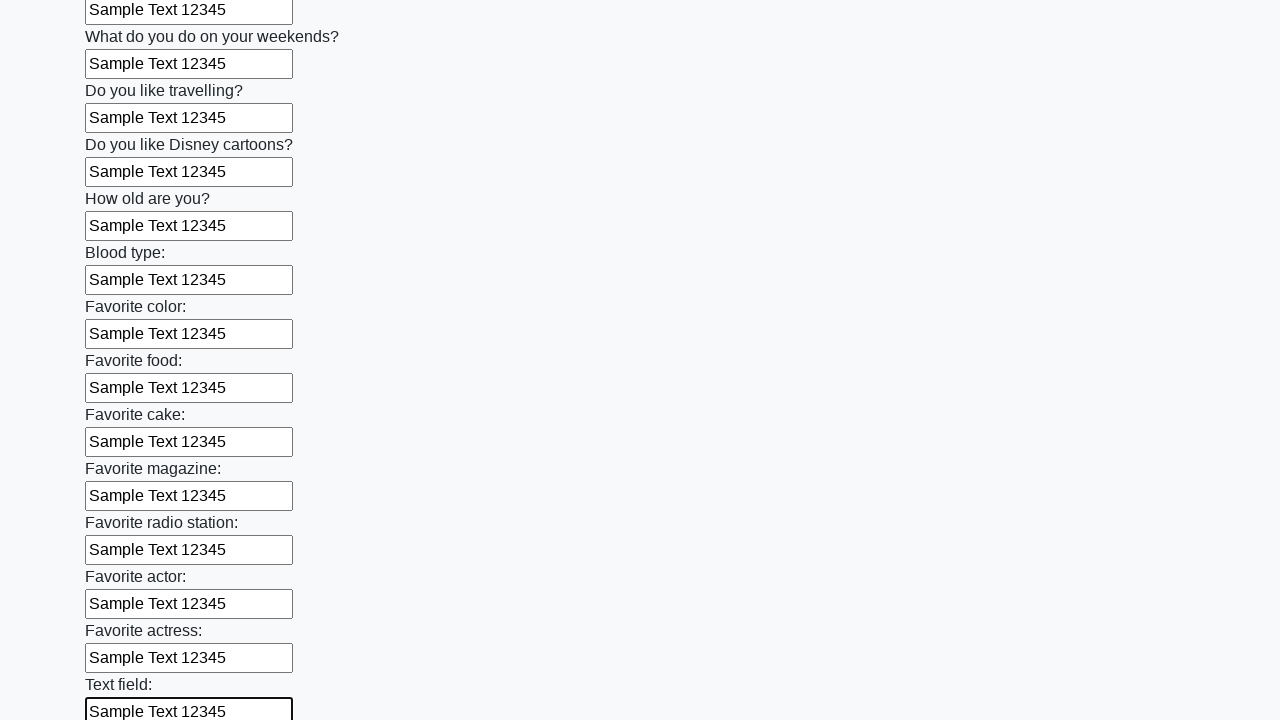

Filled input field with 'Sample Text 12345' on input >> nth=27
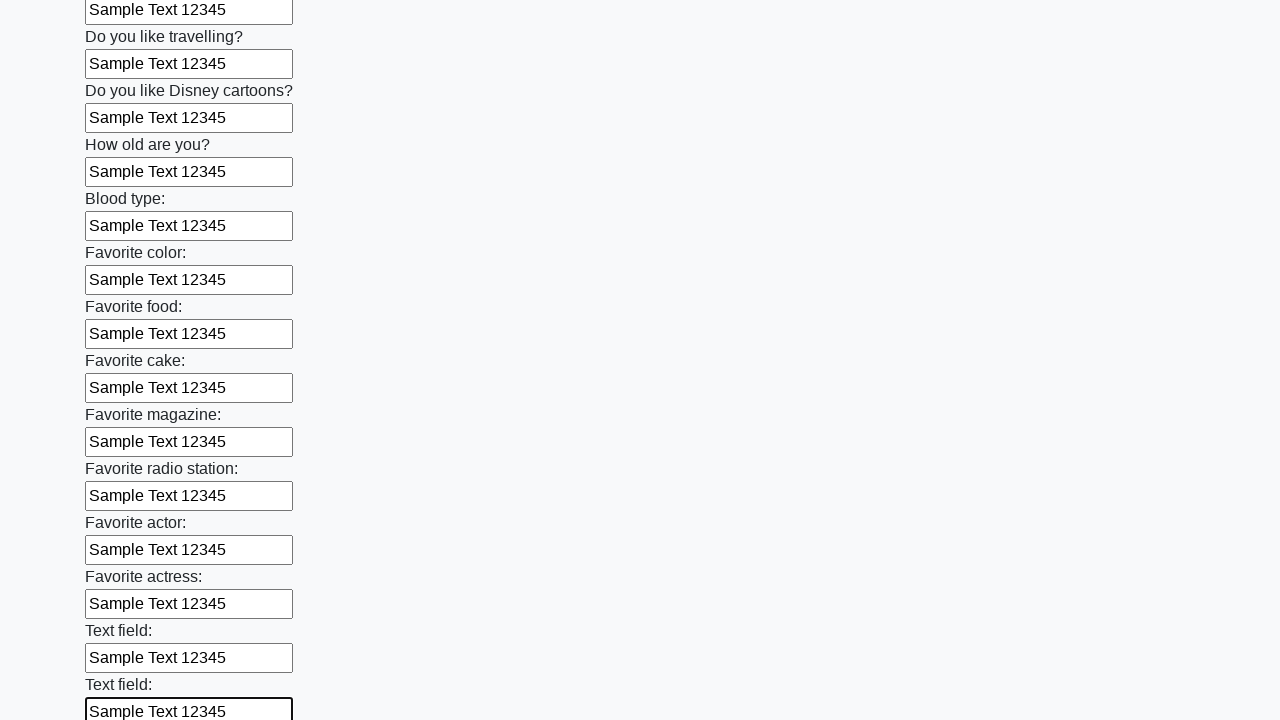

Filled input field with 'Sample Text 12345' on input >> nth=28
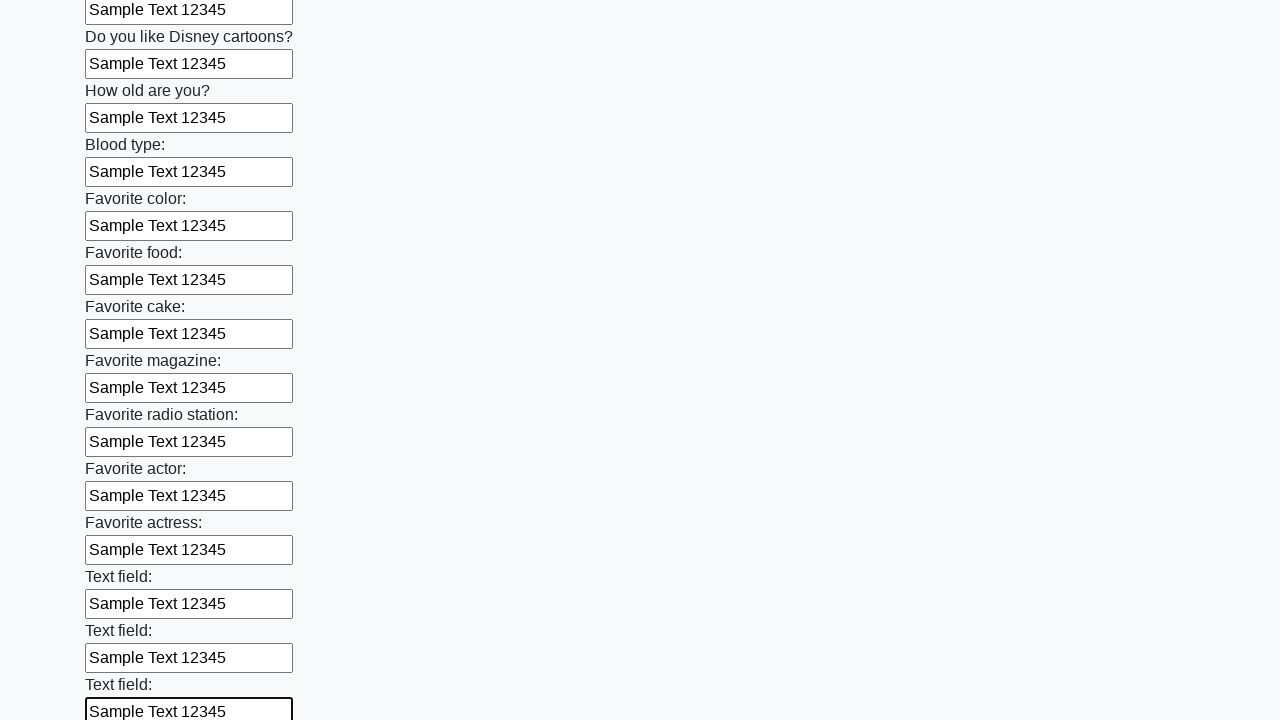

Filled input field with 'Sample Text 12345' on input >> nth=29
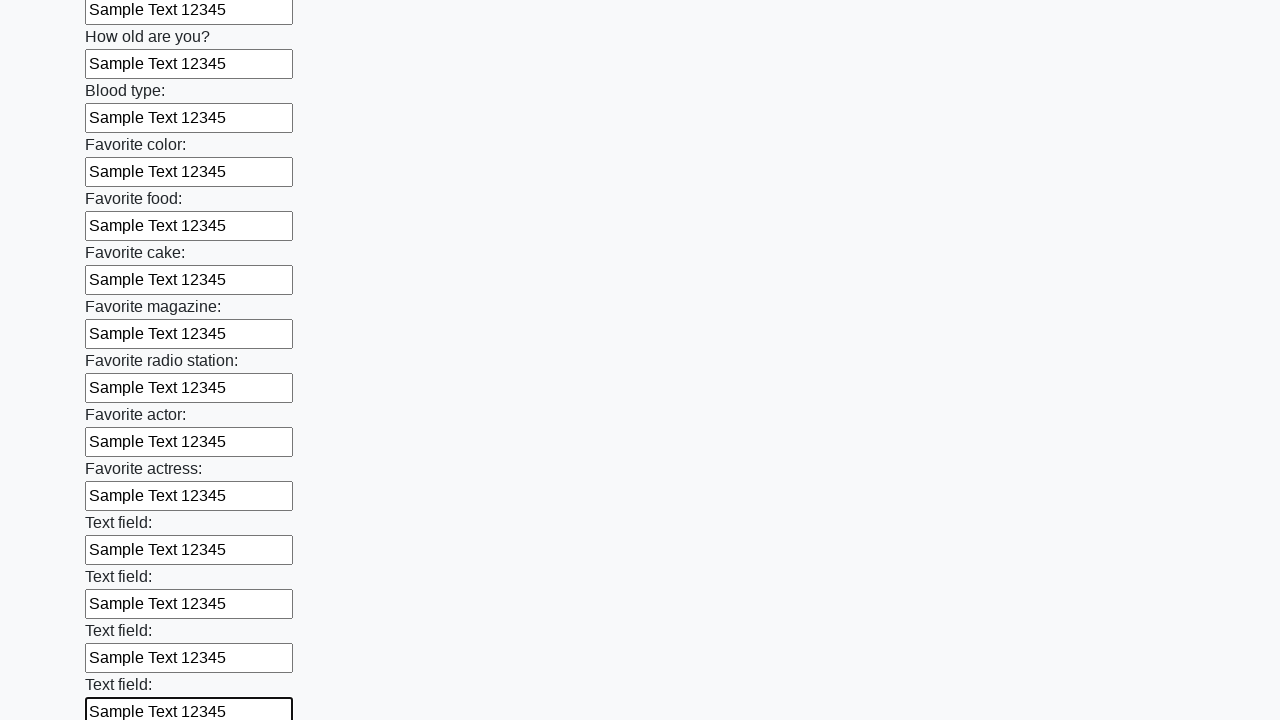

Filled input field with 'Sample Text 12345' on input >> nth=30
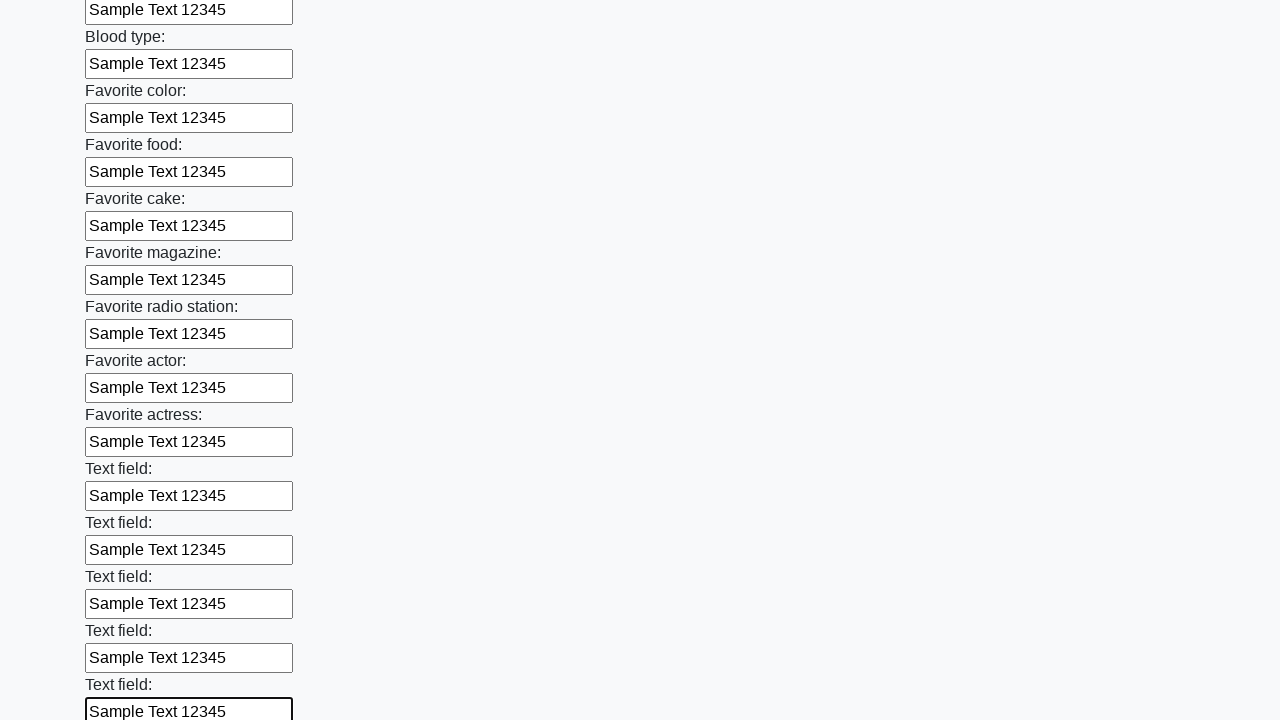

Filled input field with 'Sample Text 12345' on input >> nth=31
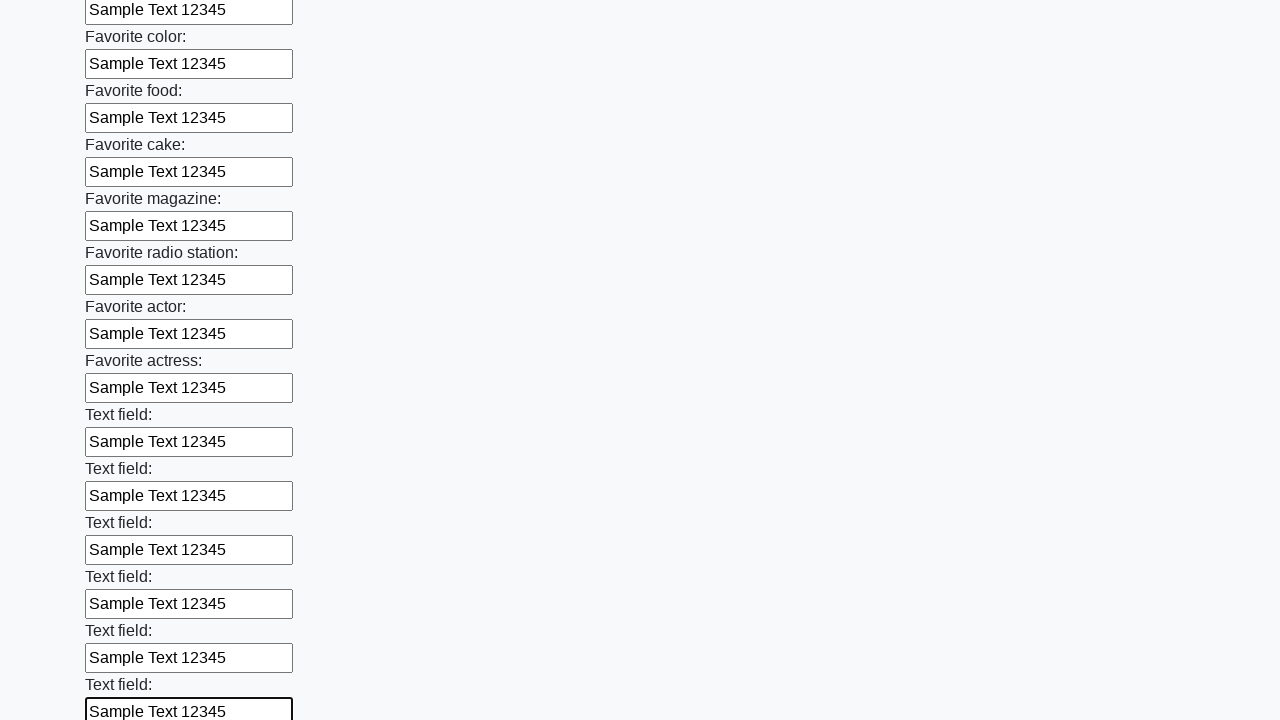

Filled input field with 'Sample Text 12345' on input >> nth=32
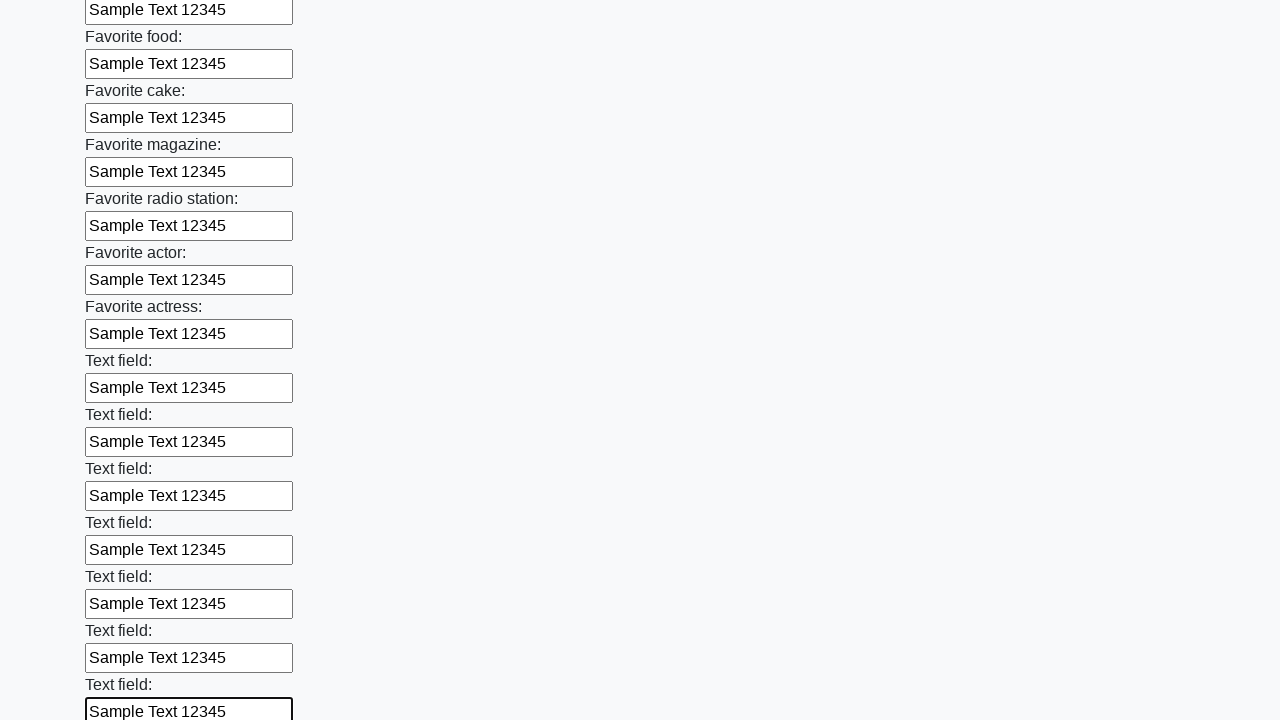

Filled input field with 'Sample Text 12345' on input >> nth=33
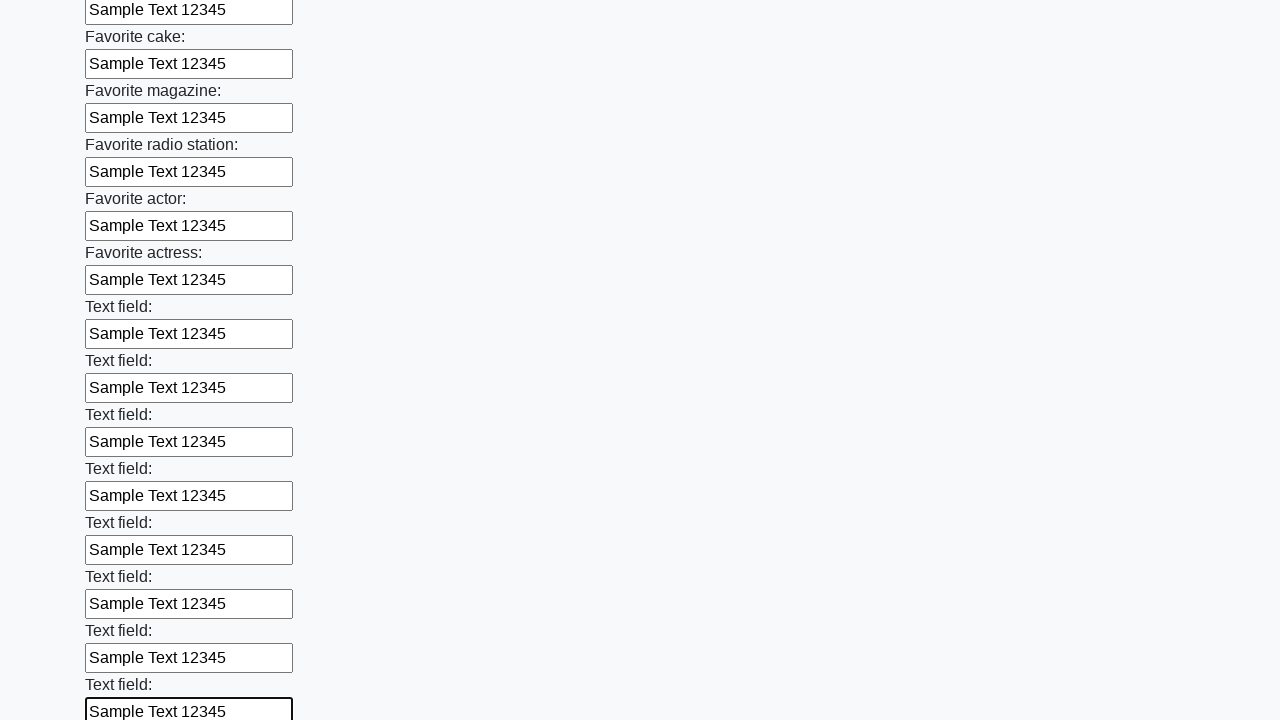

Filled input field with 'Sample Text 12345' on input >> nth=34
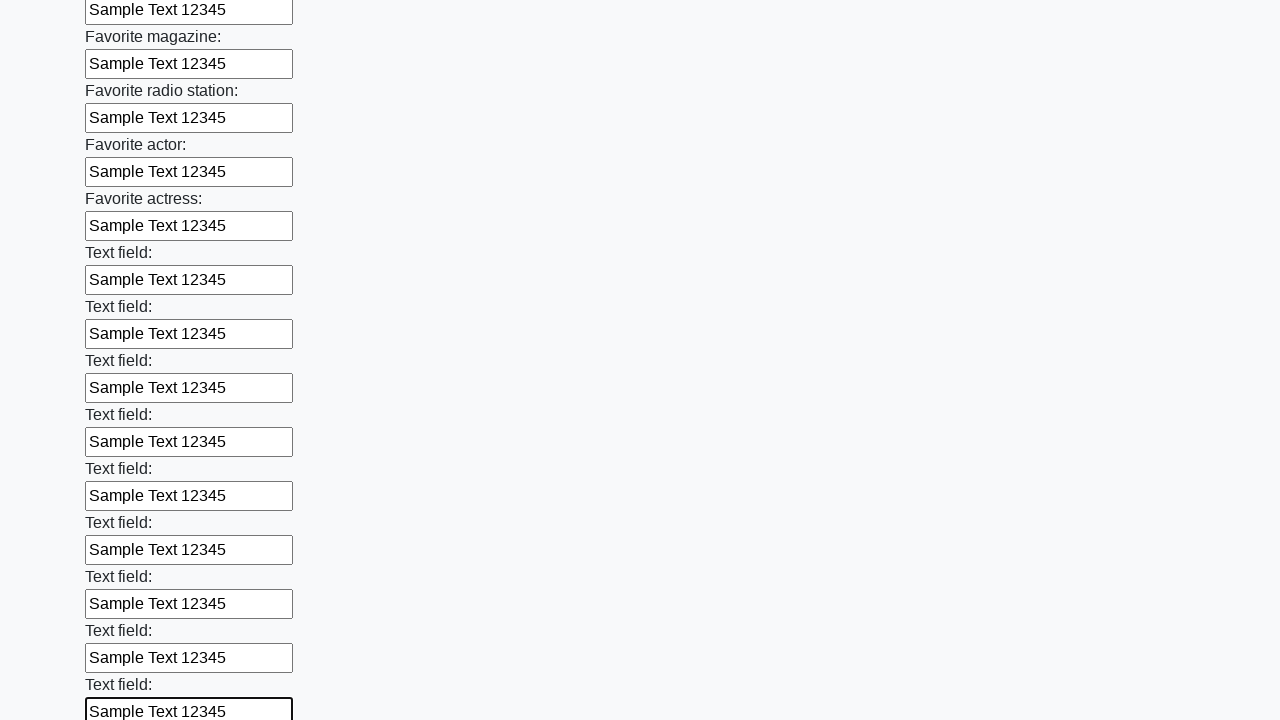

Filled input field with 'Sample Text 12345' on input >> nth=35
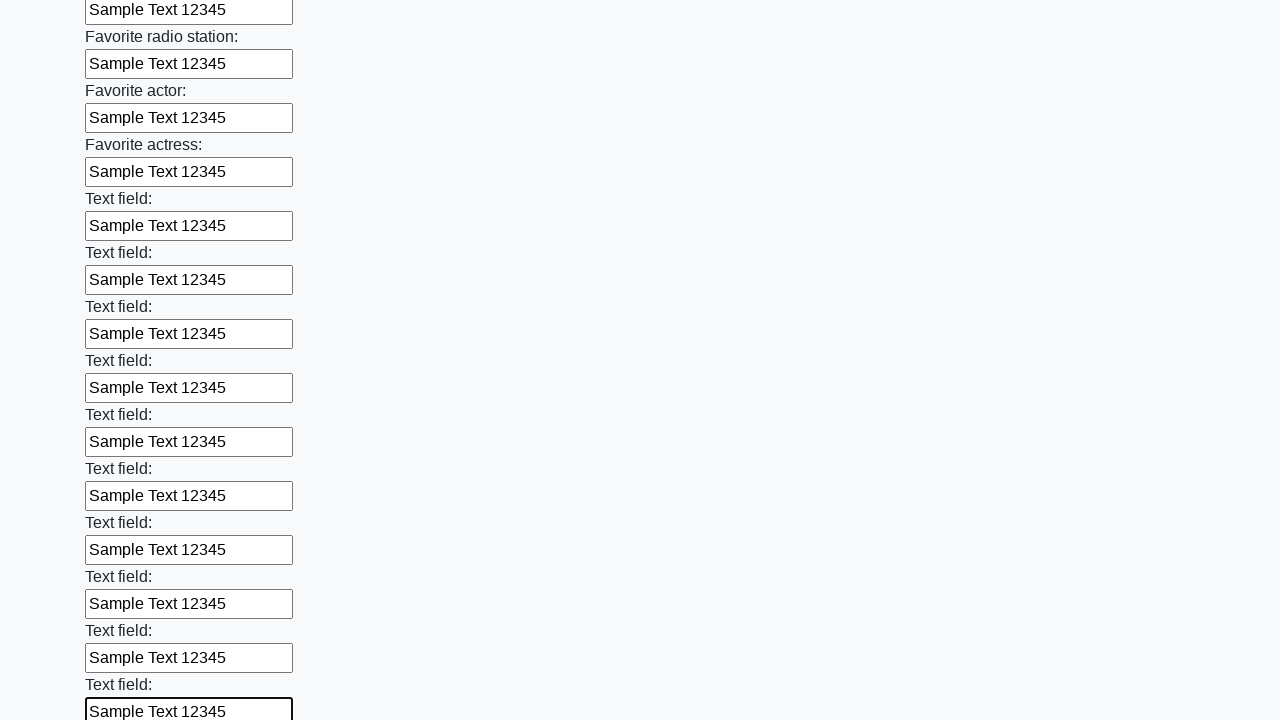

Filled input field with 'Sample Text 12345' on input >> nth=36
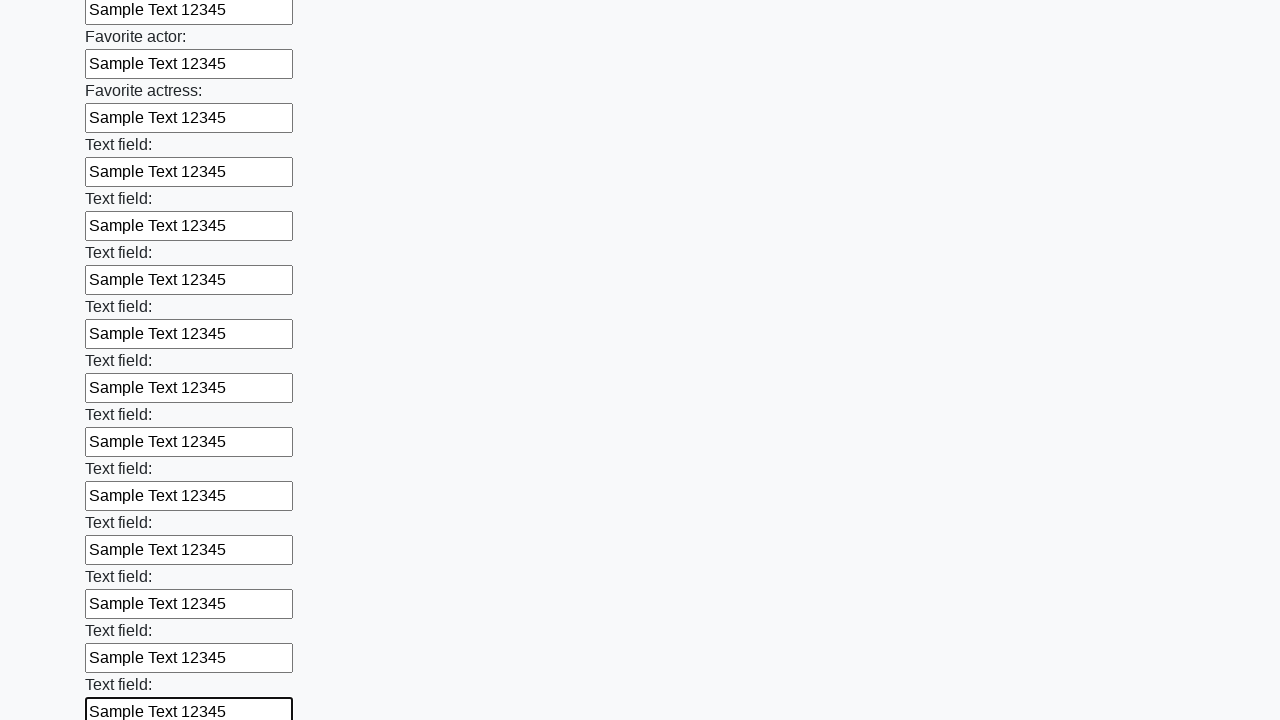

Filled input field with 'Sample Text 12345' on input >> nth=37
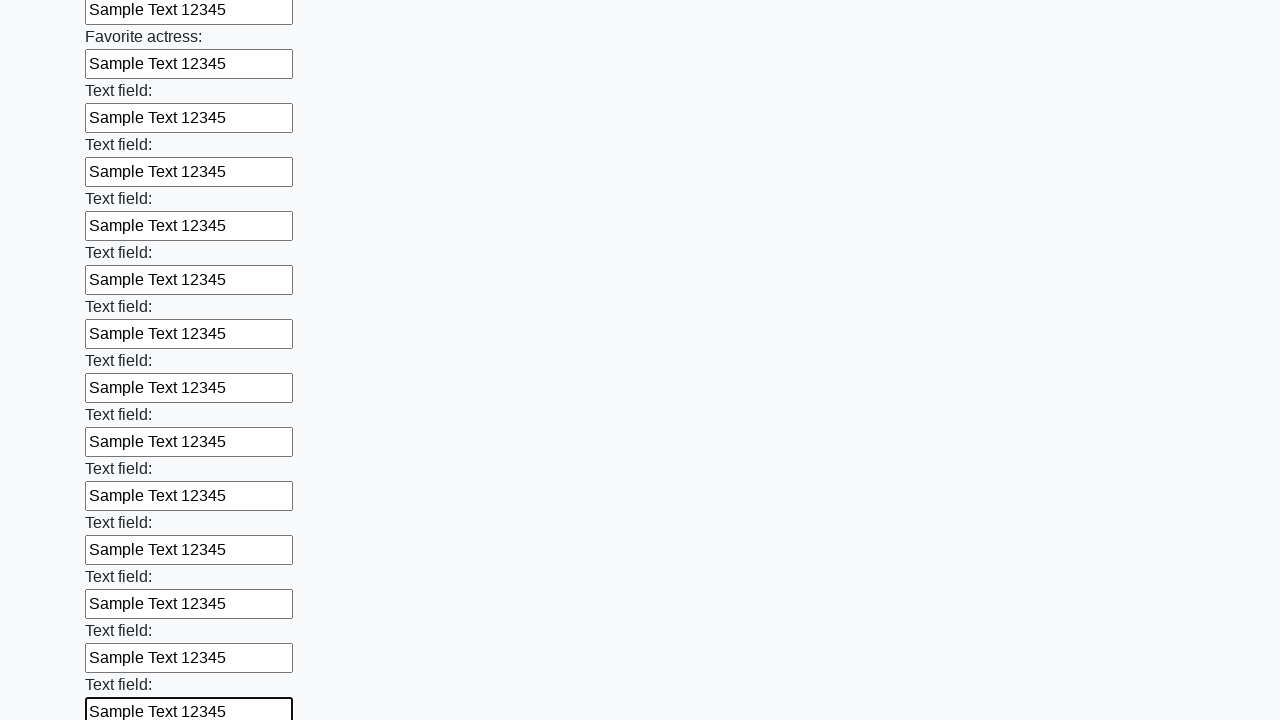

Filled input field with 'Sample Text 12345' on input >> nth=38
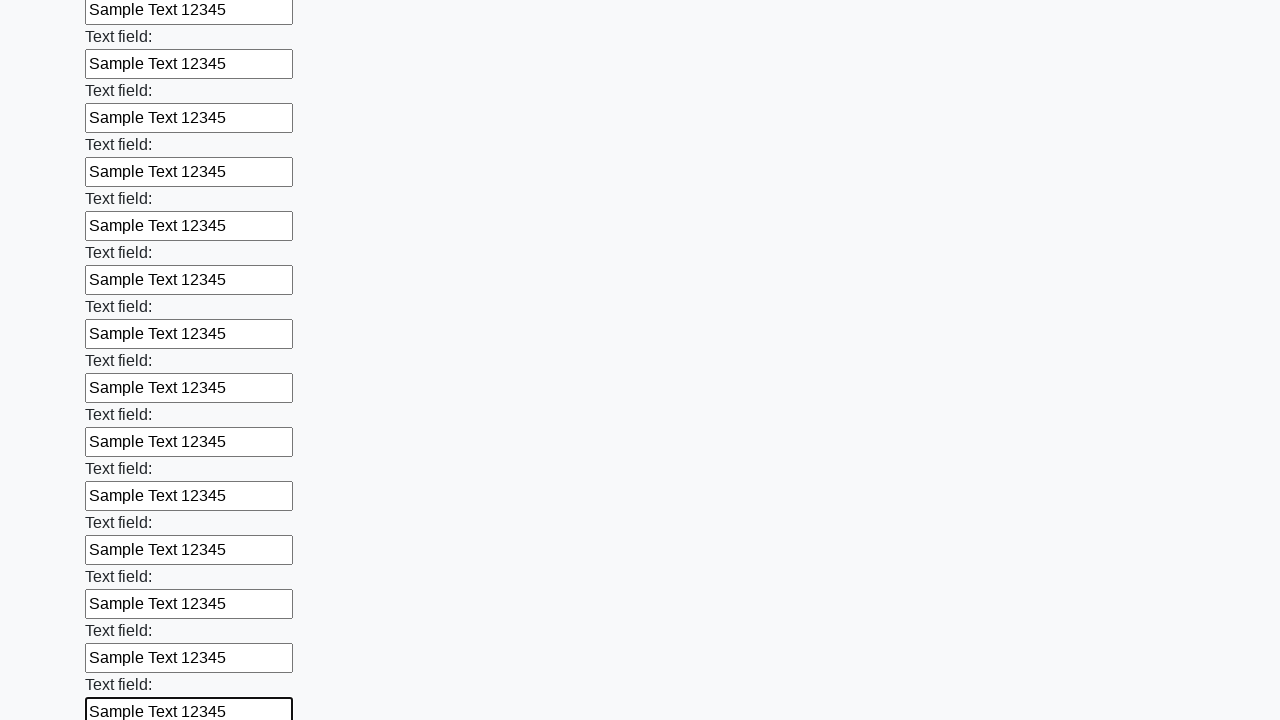

Filled input field with 'Sample Text 12345' on input >> nth=39
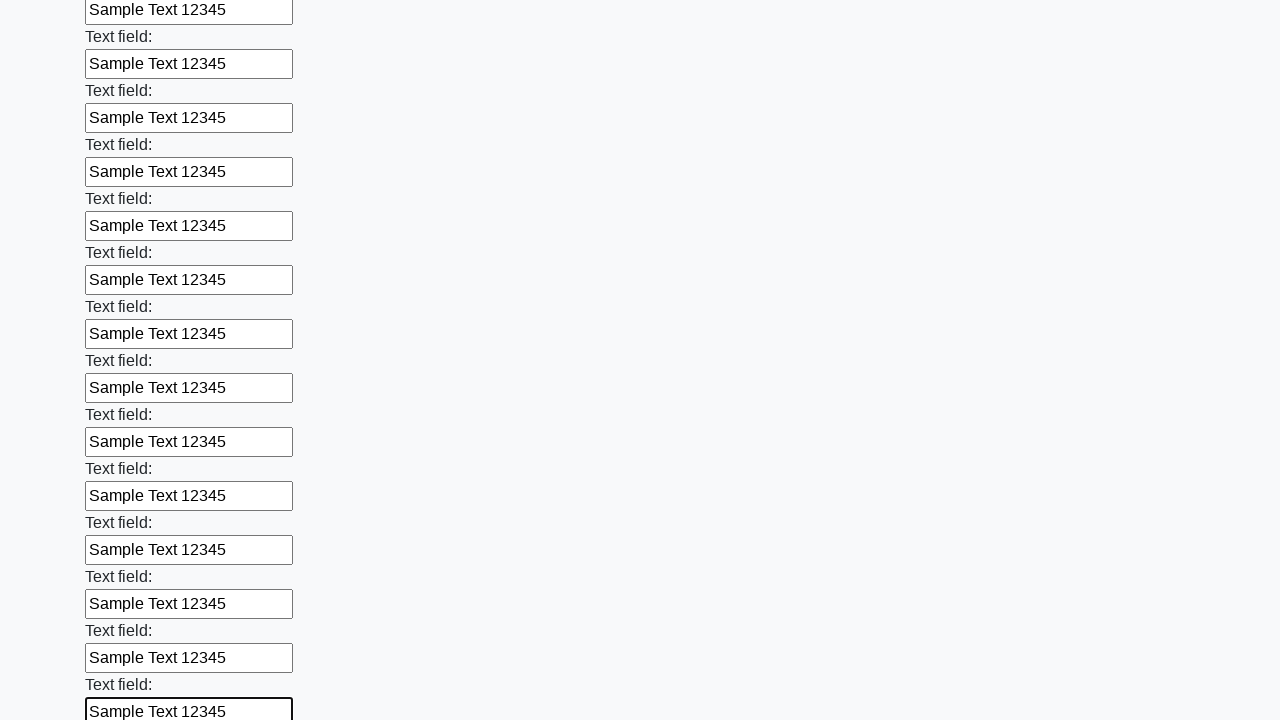

Filled input field with 'Sample Text 12345' on input >> nth=40
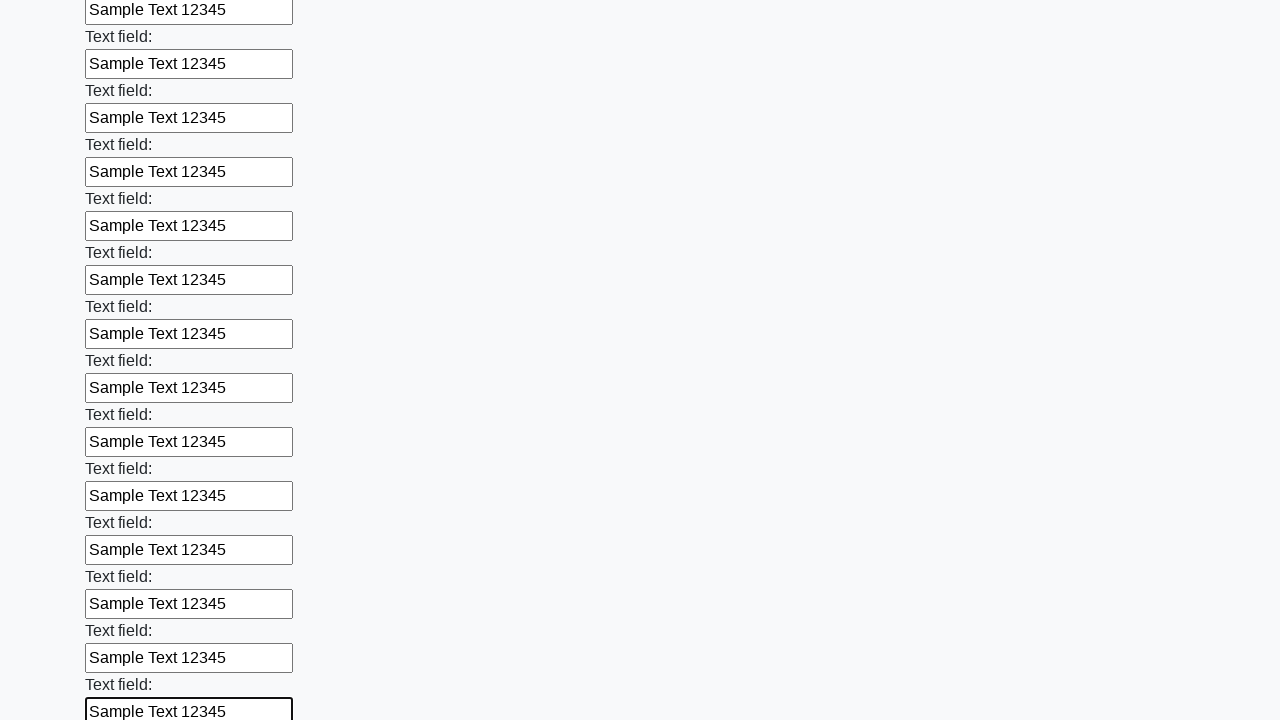

Filled input field with 'Sample Text 12345' on input >> nth=41
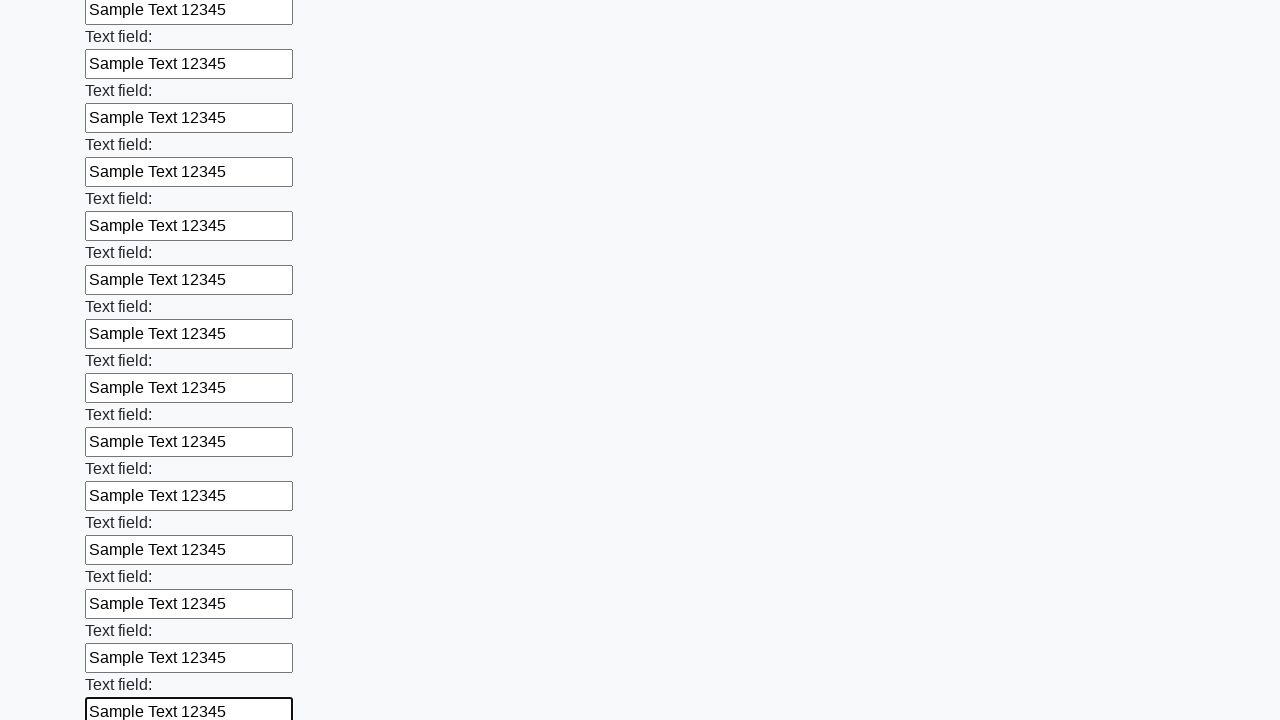

Filled input field with 'Sample Text 12345' on input >> nth=42
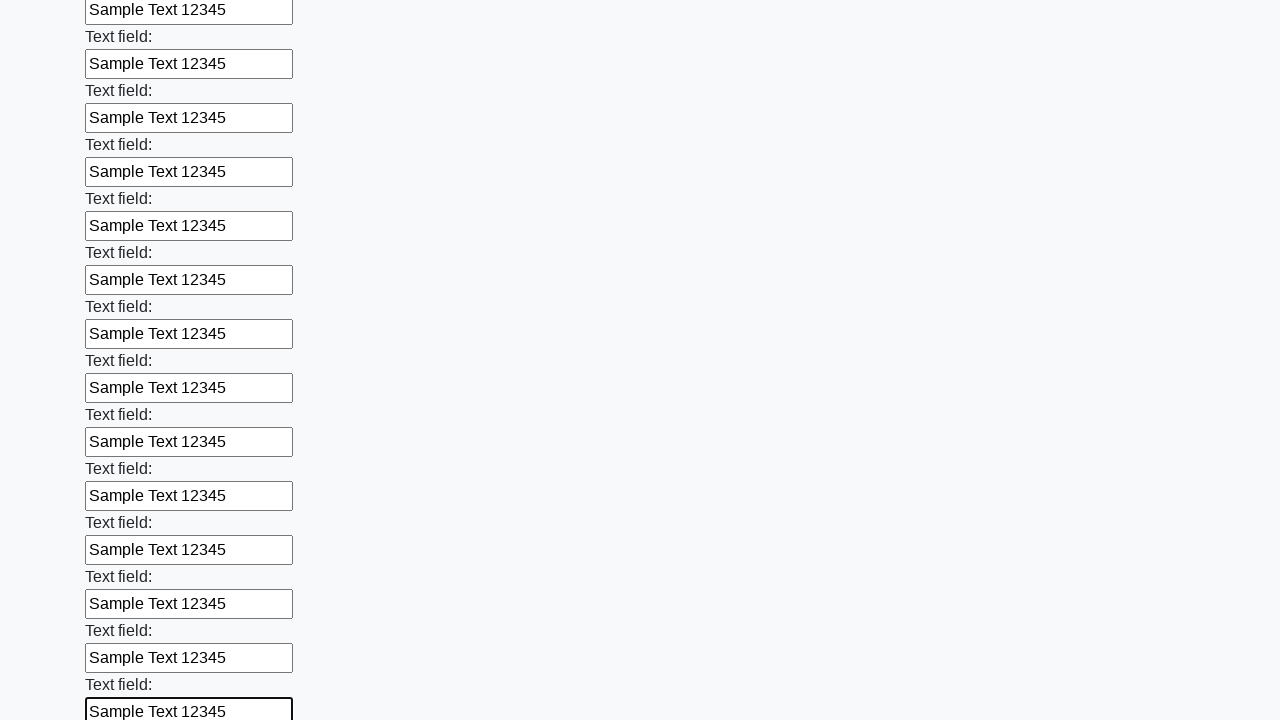

Filled input field with 'Sample Text 12345' on input >> nth=43
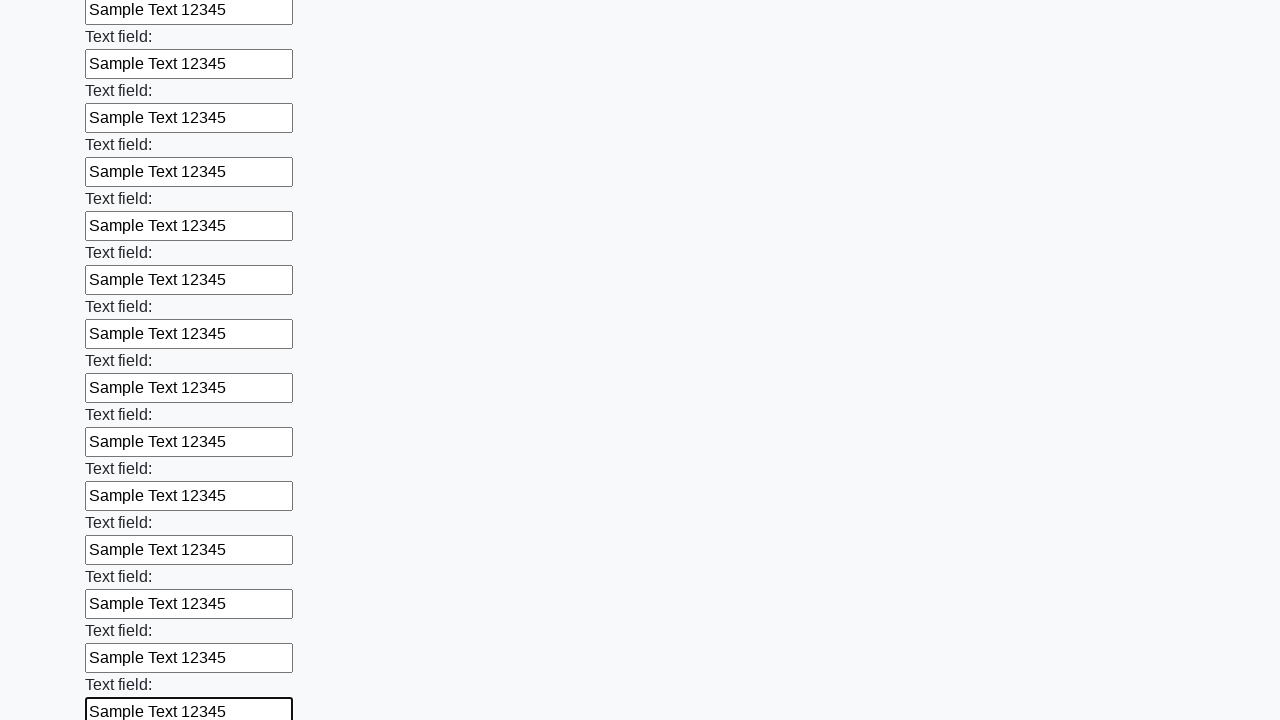

Filled input field with 'Sample Text 12345' on input >> nth=44
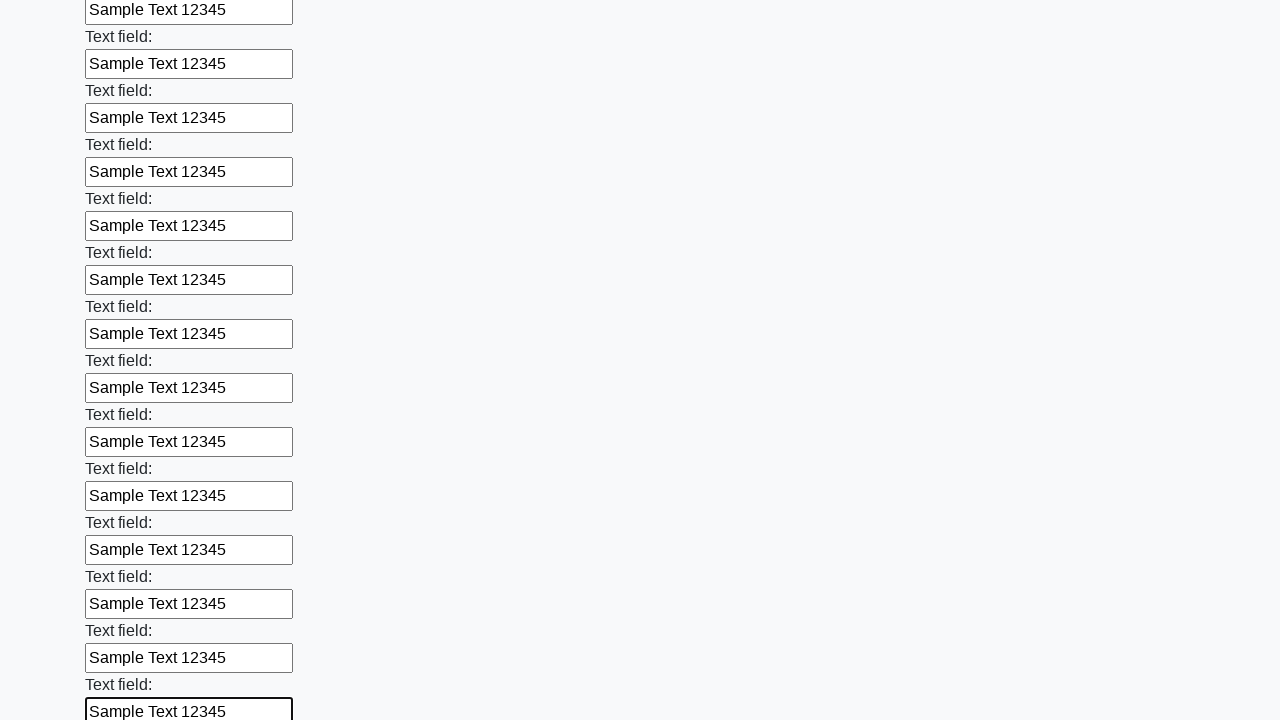

Filled input field with 'Sample Text 12345' on input >> nth=45
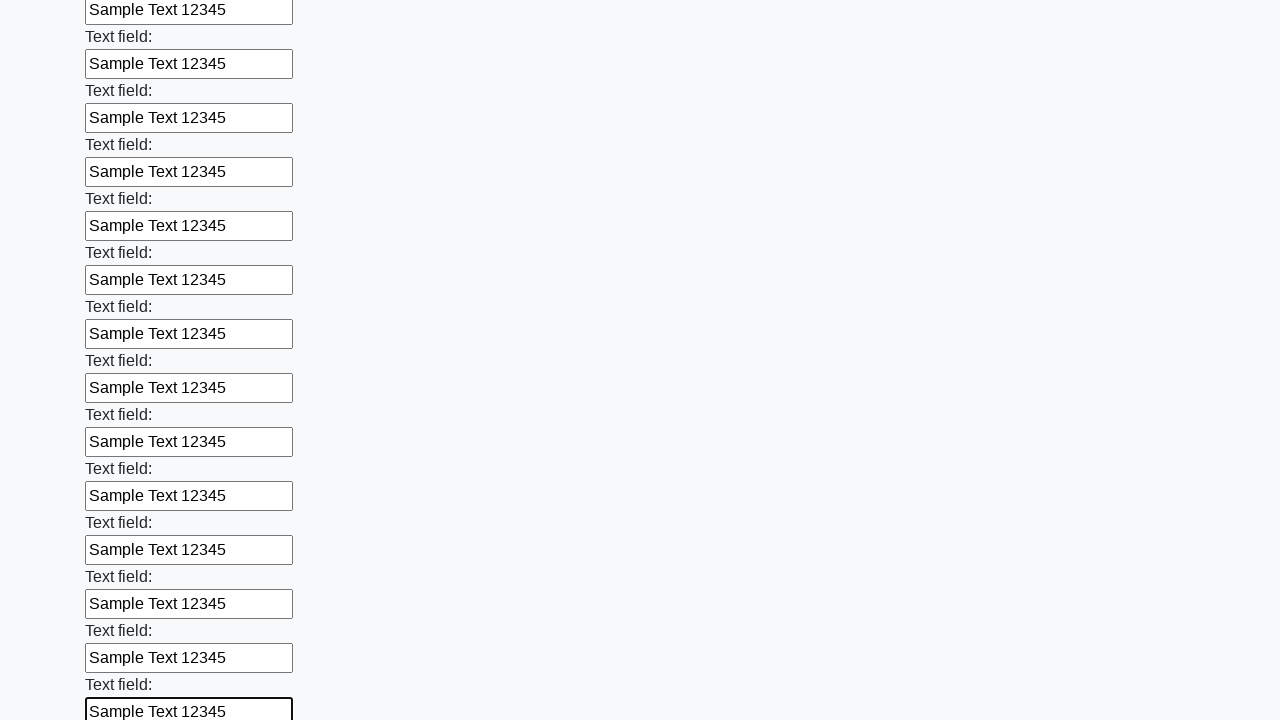

Filled input field with 'Sample Text 12345' on input >> nth=46
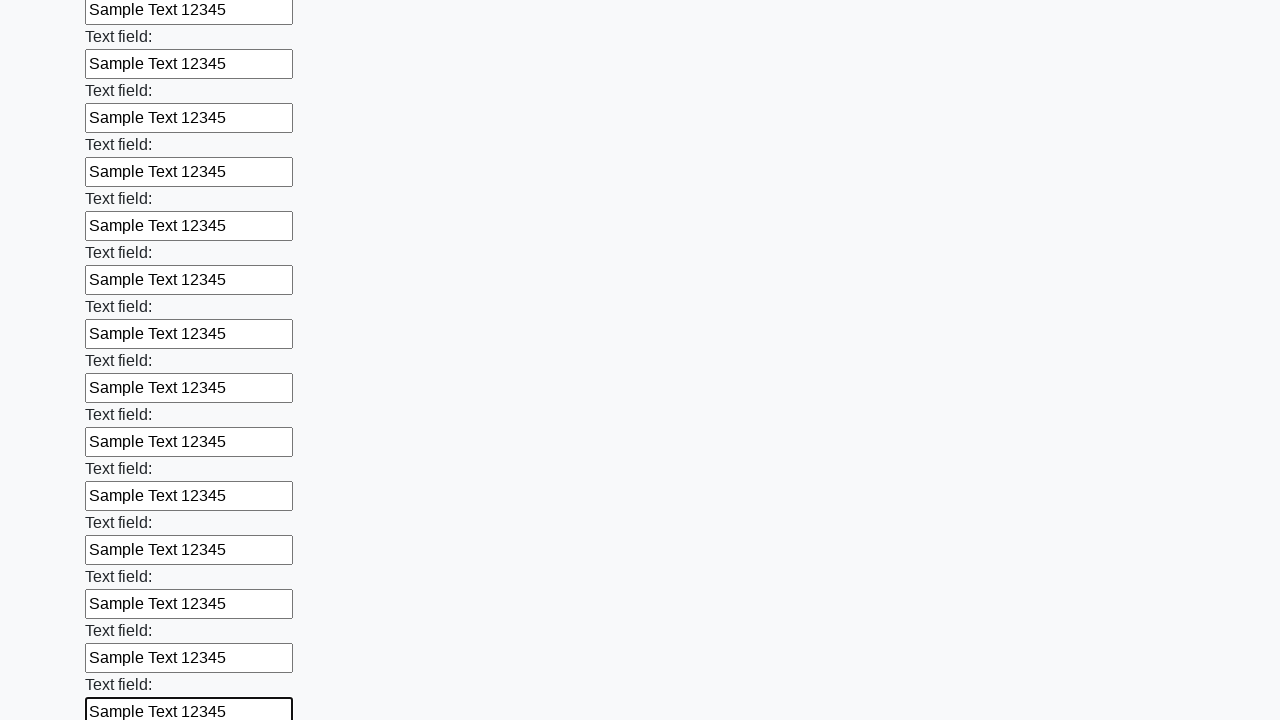

Filled input field with 'Sample Text 12345' on input >> nth=47
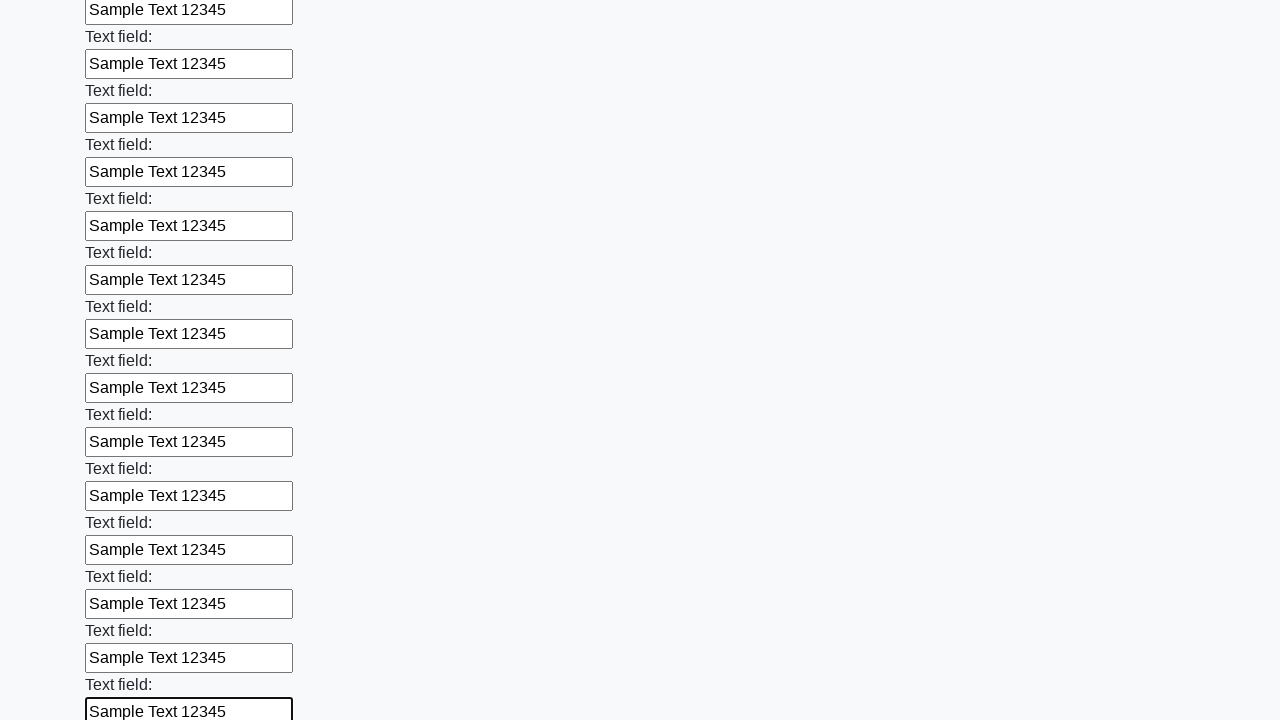

Filled input field with 'Sample Text 12345' on input >> nth=48
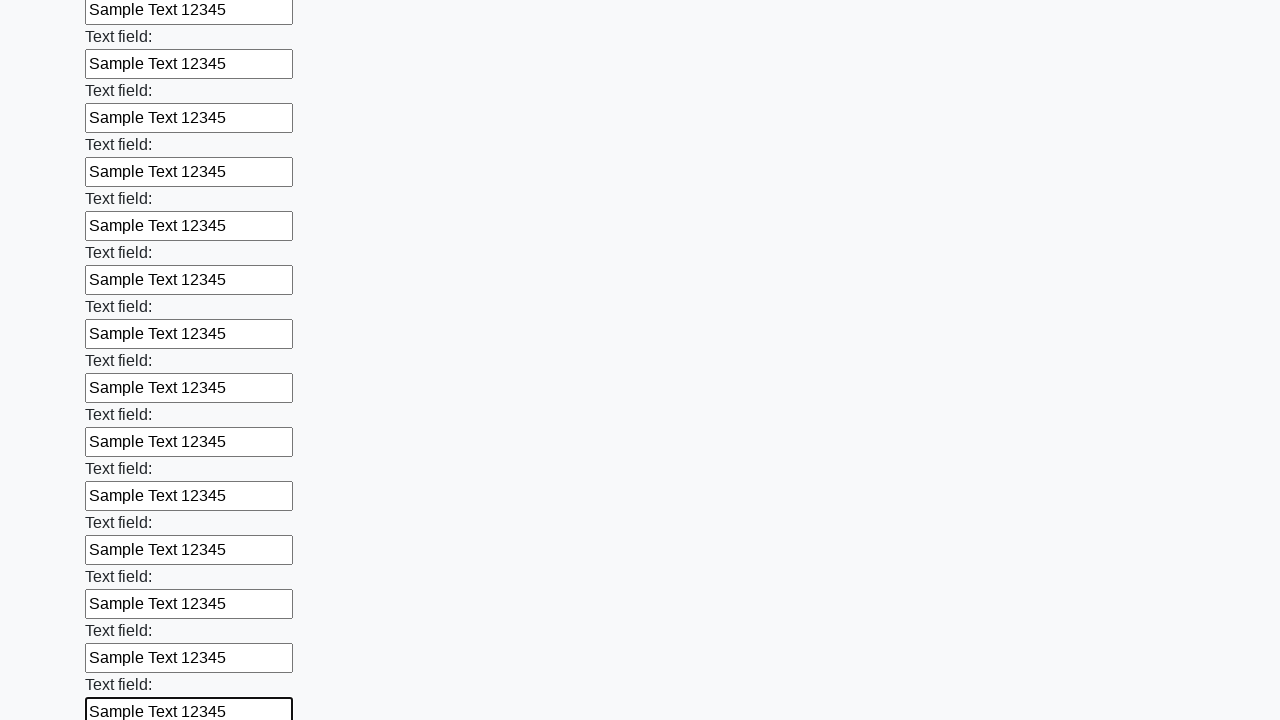

Filled input field with 'Sample Text 12345' on input >> nth=49
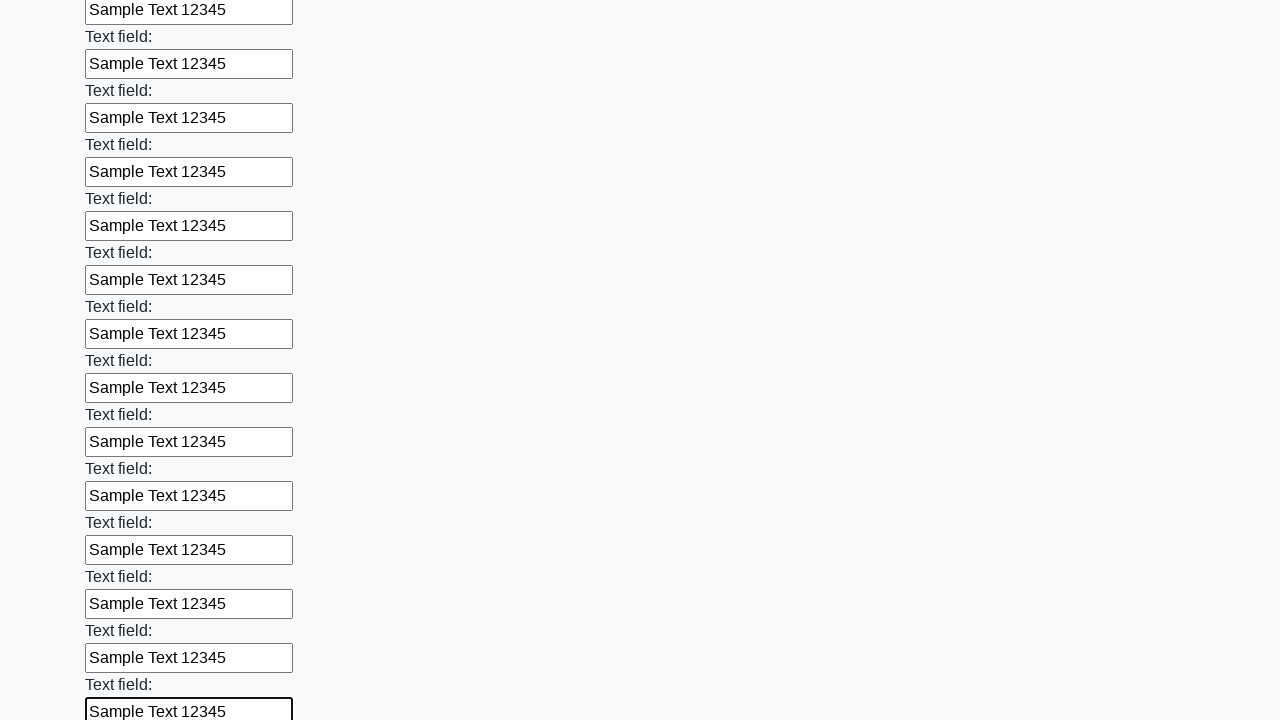

Filled input field with 'Sample Text 12345' on input >> nth=50
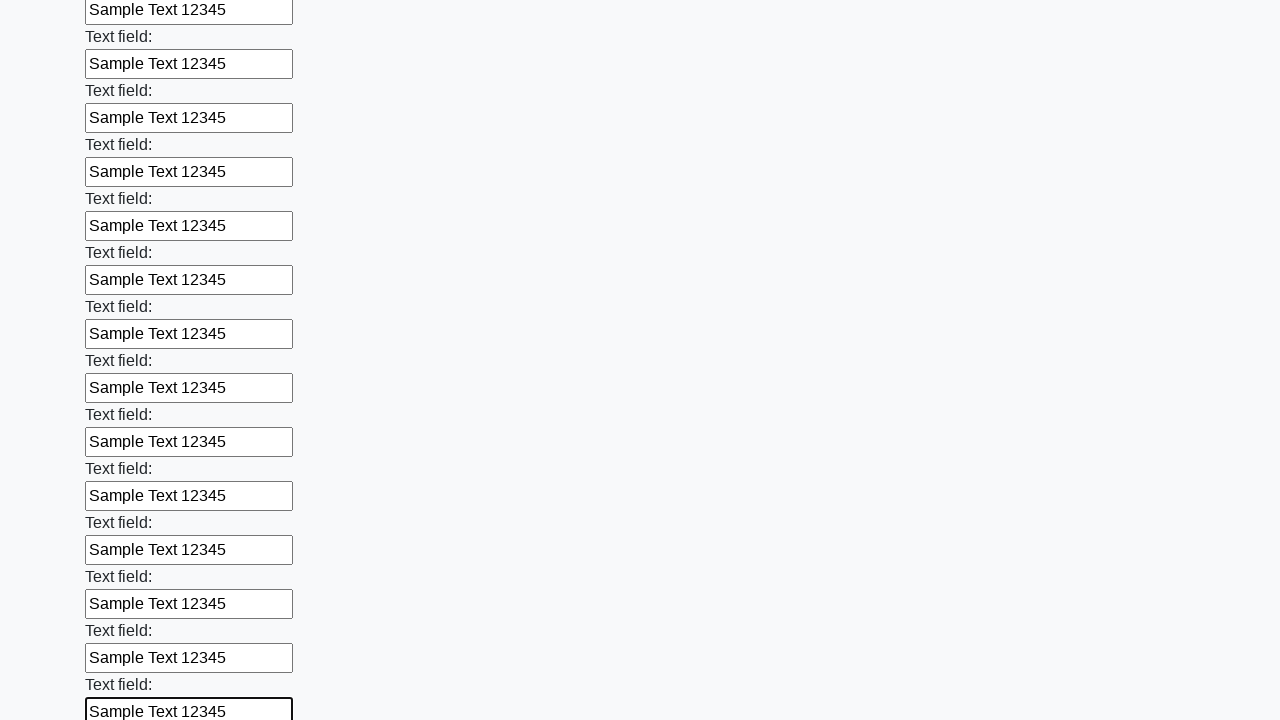

Filled input field with 'Sample Text 12345' on input >> nth=51
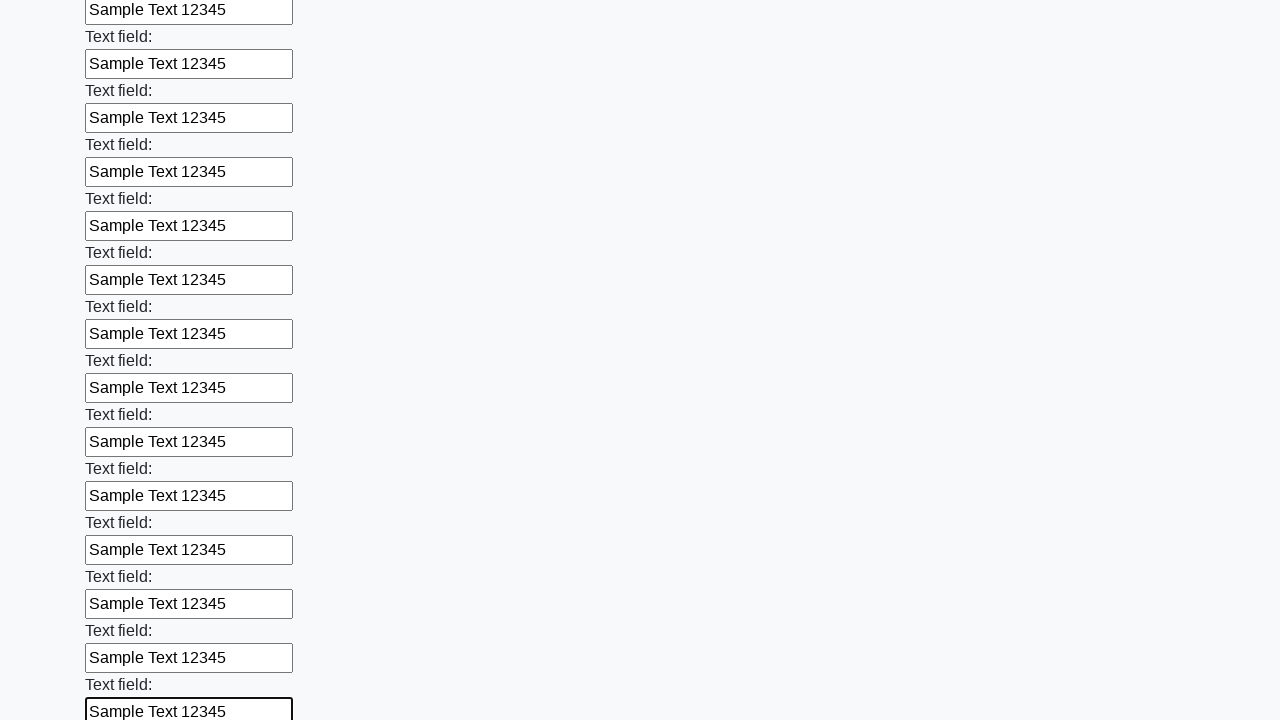

Filled input field with 'Sample Text 12345' on input >> nth=52
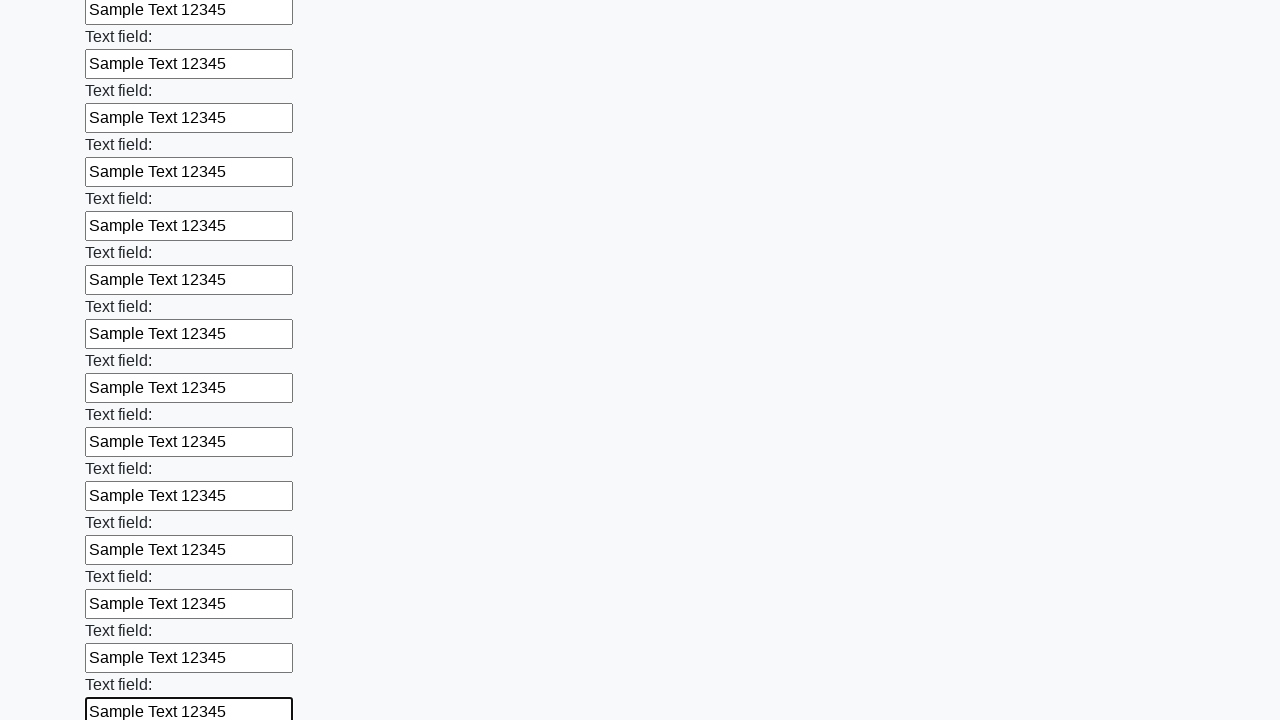

Filled input field with 'Sample Text 12345' on input >> nth=53
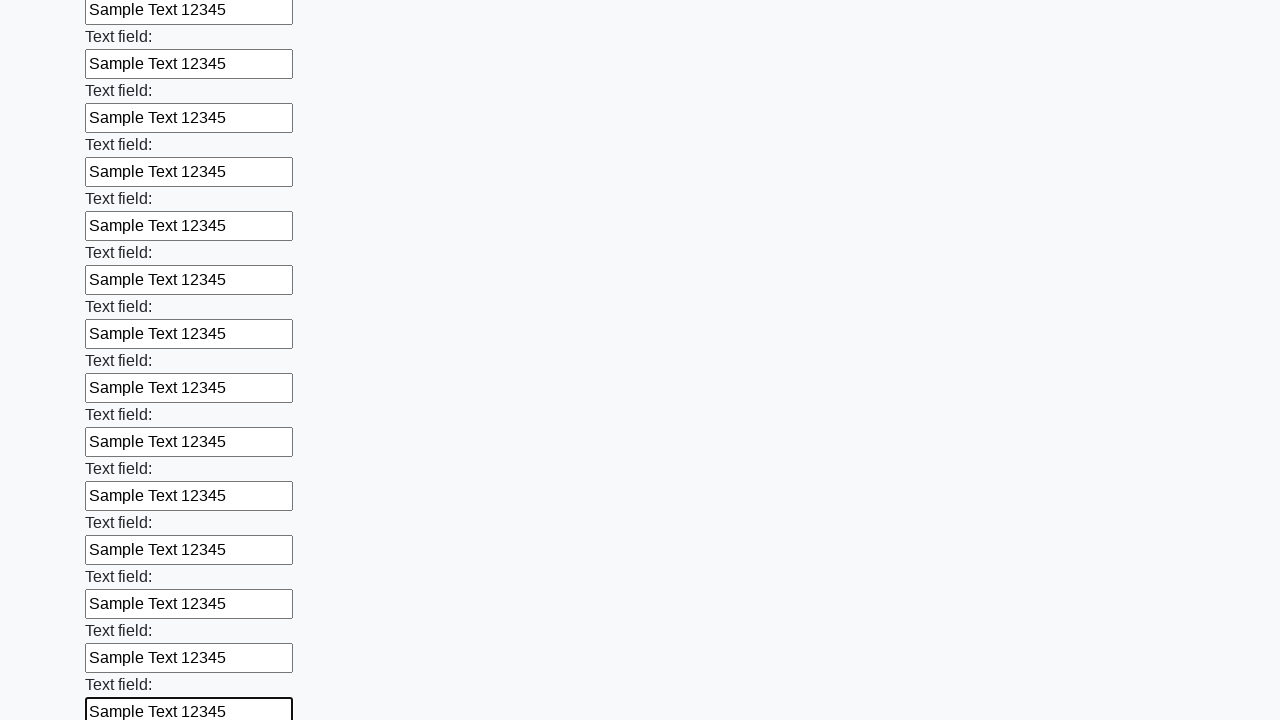

Filled input field with 'Sample Text 12345' on input >> nth=54
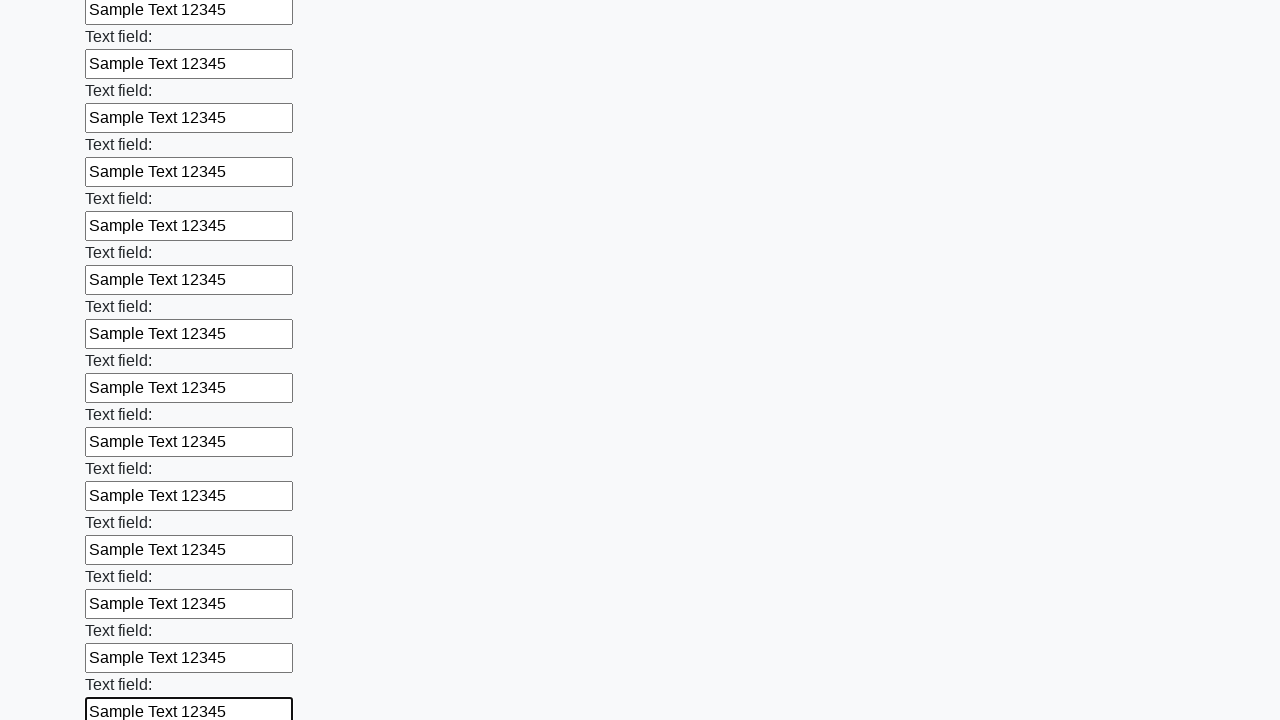

Filled input field with 'Sample Text 12345' on input >> nth=55
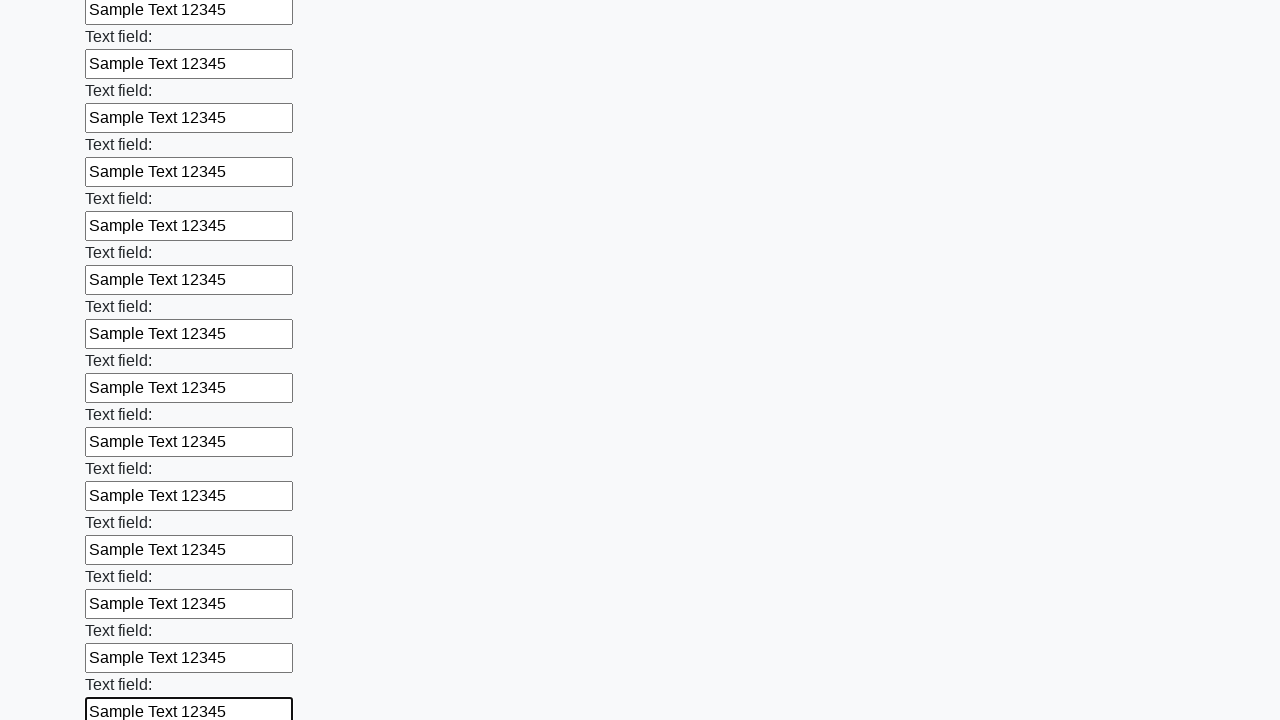

Filled input field with 'Sample Text 12345' on input >> nth=56
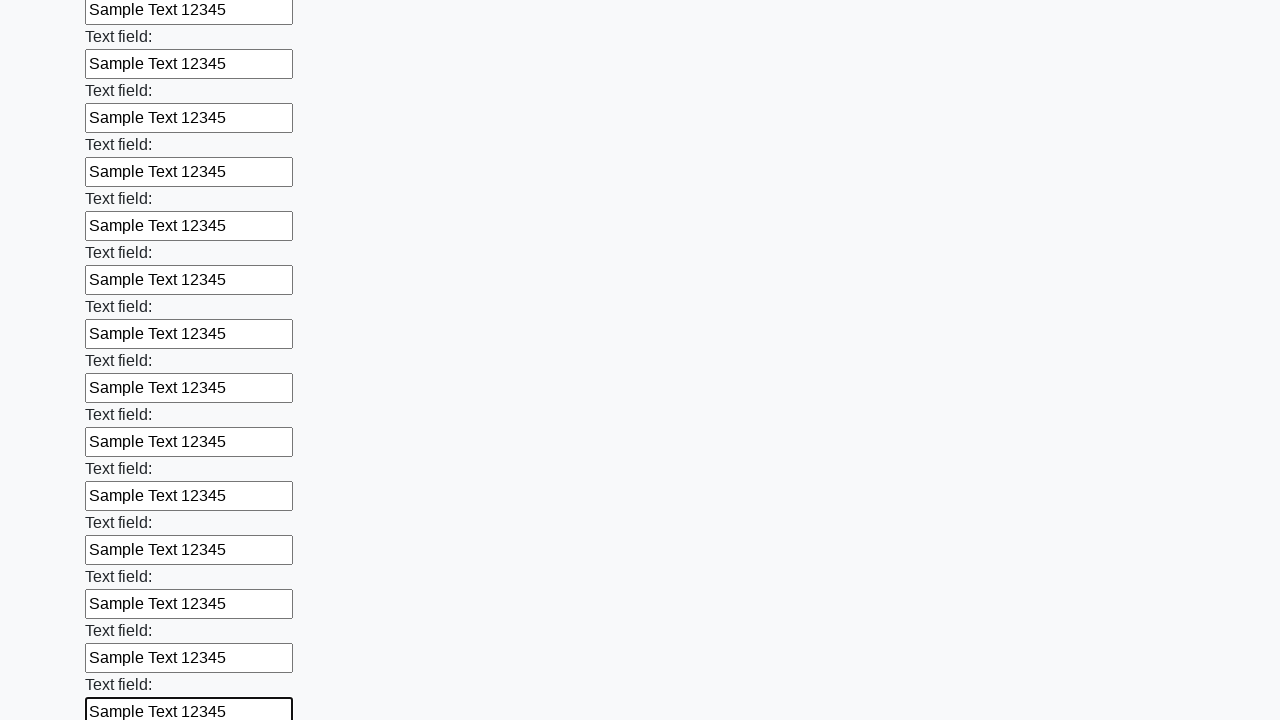

Filled input field with 'Sample Text 12345' on input >> nth=57
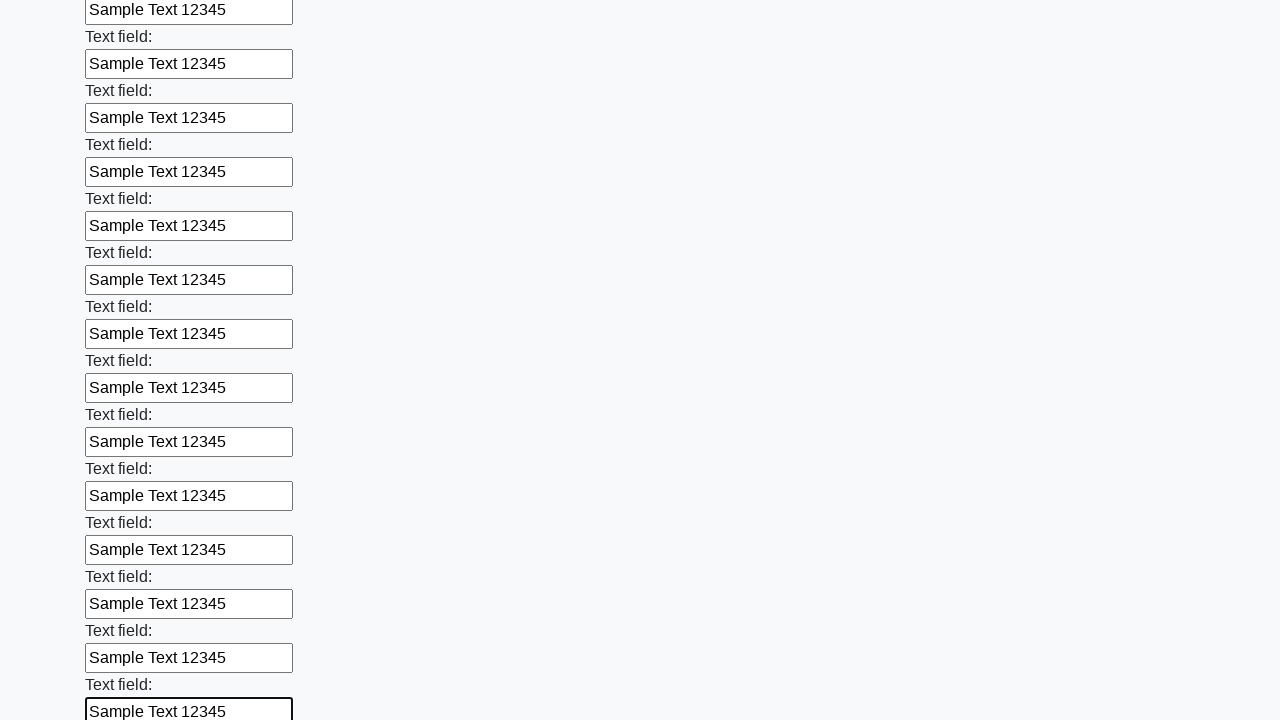

Filled input field with 'Sample Text 12345' on input >> nth=58
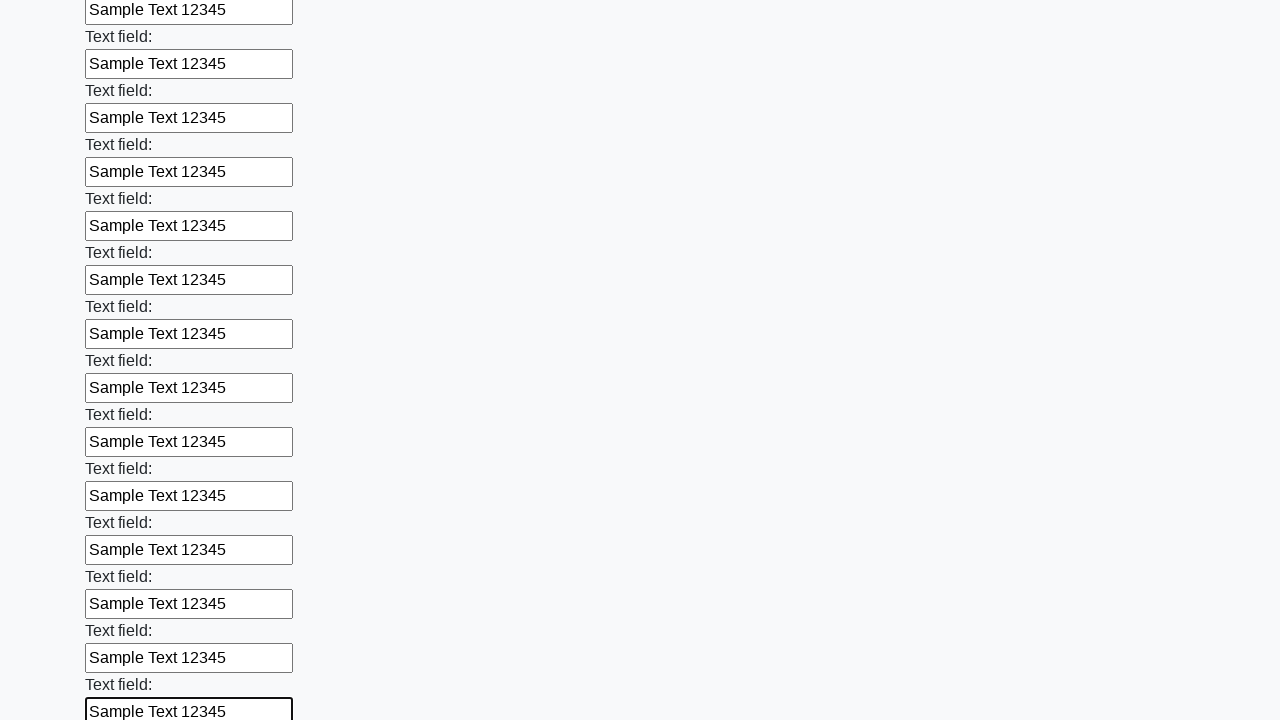

Filled input field with 'Sample Text 12345' on input >> nth=59
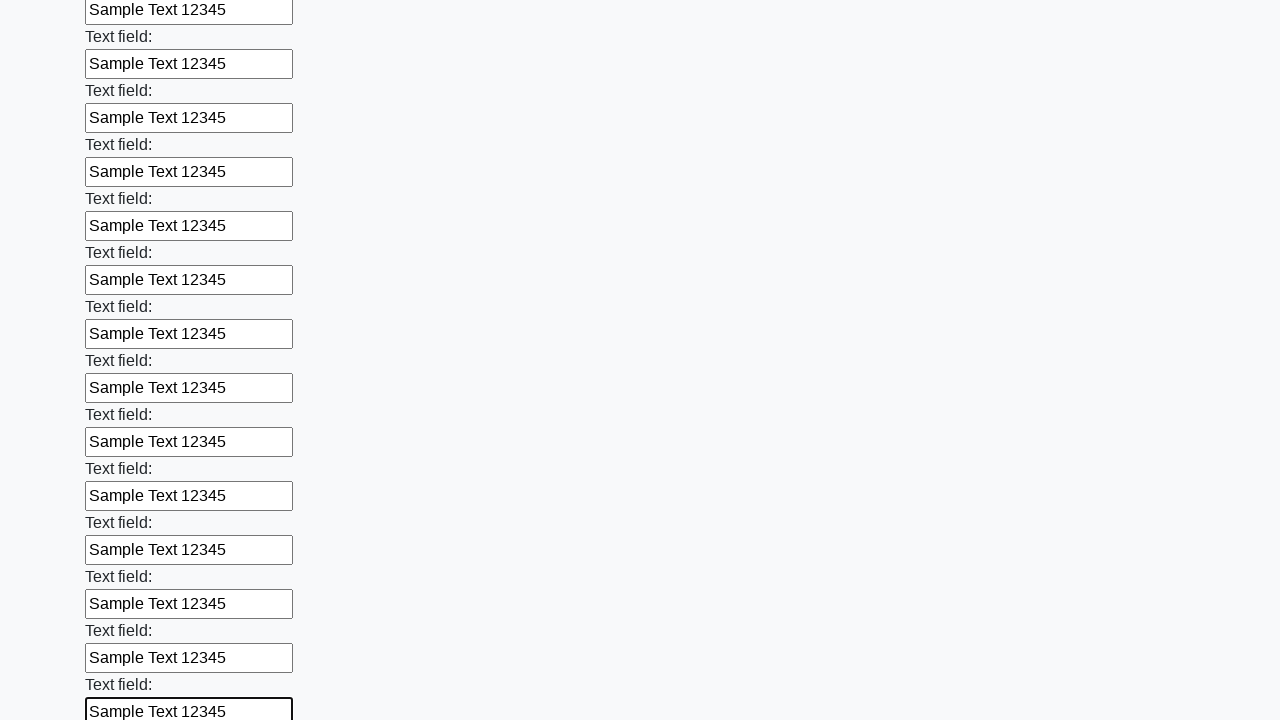

Filled input field with 'Sample Text 12345' on input >> nth=60
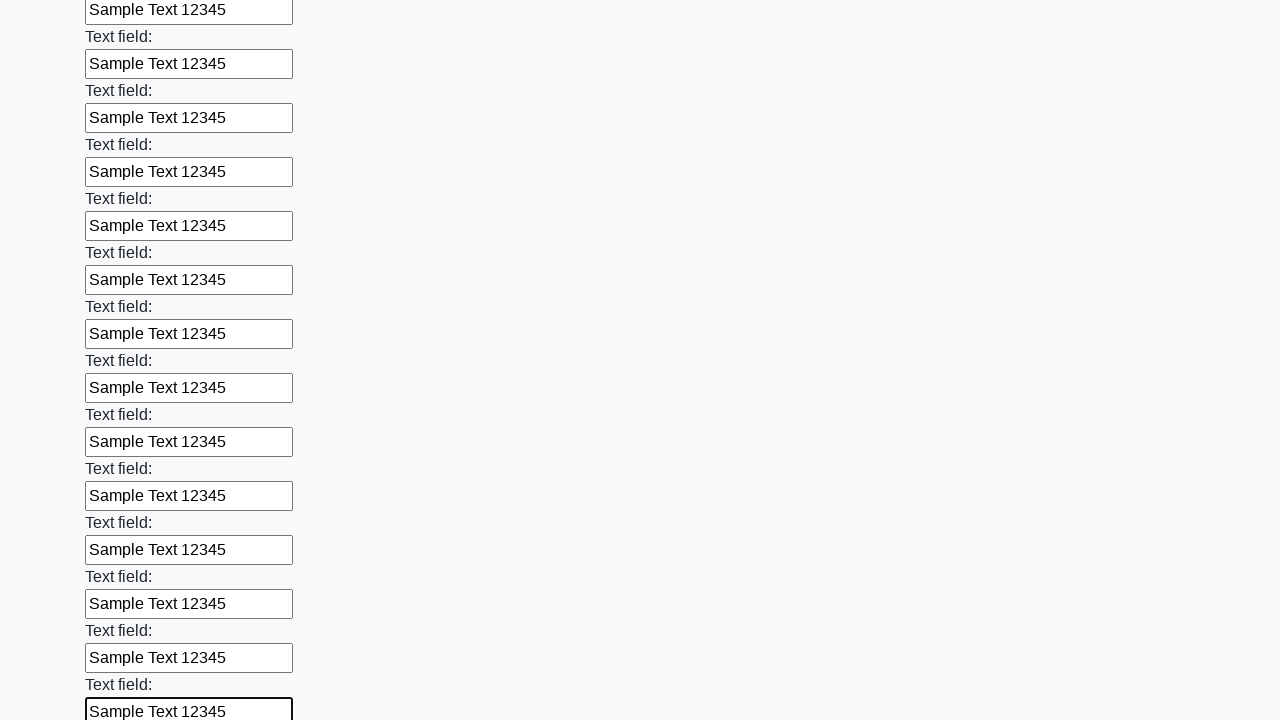

Filled input field with 'Sample Text 12345' on input >> nth=61
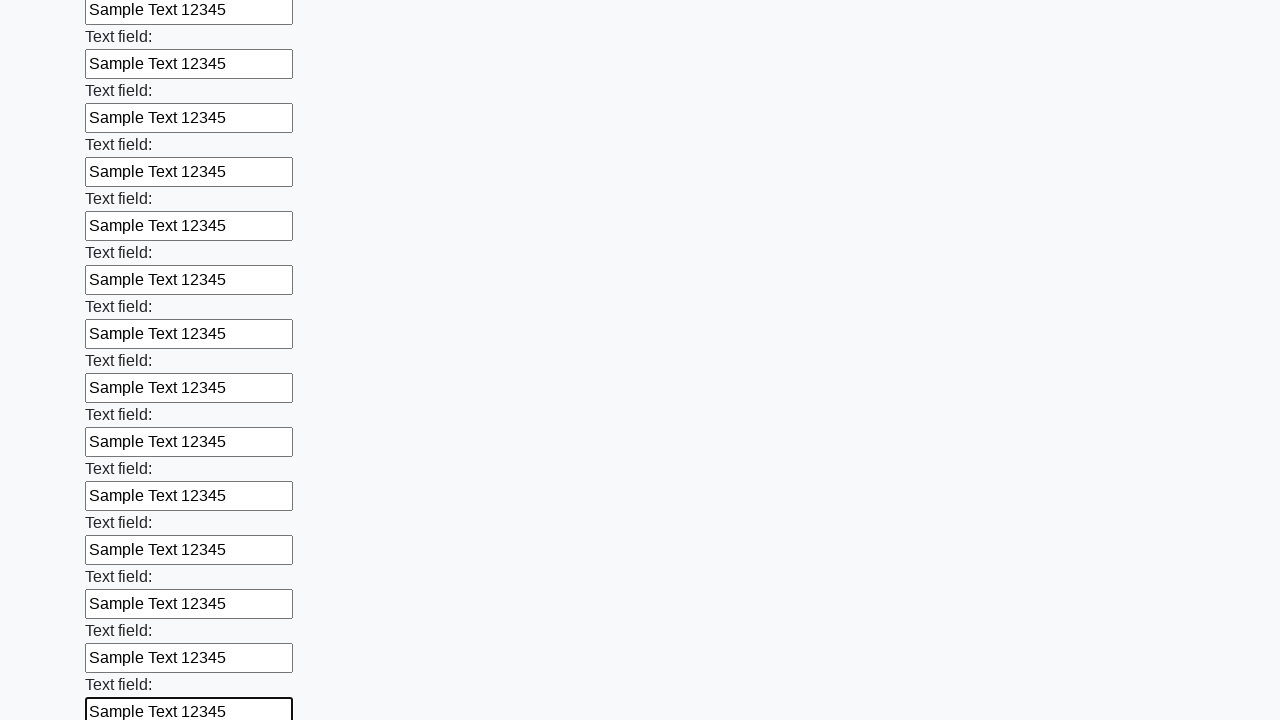

Filled input field with 'Sample Text 12345' on input >> nth=62
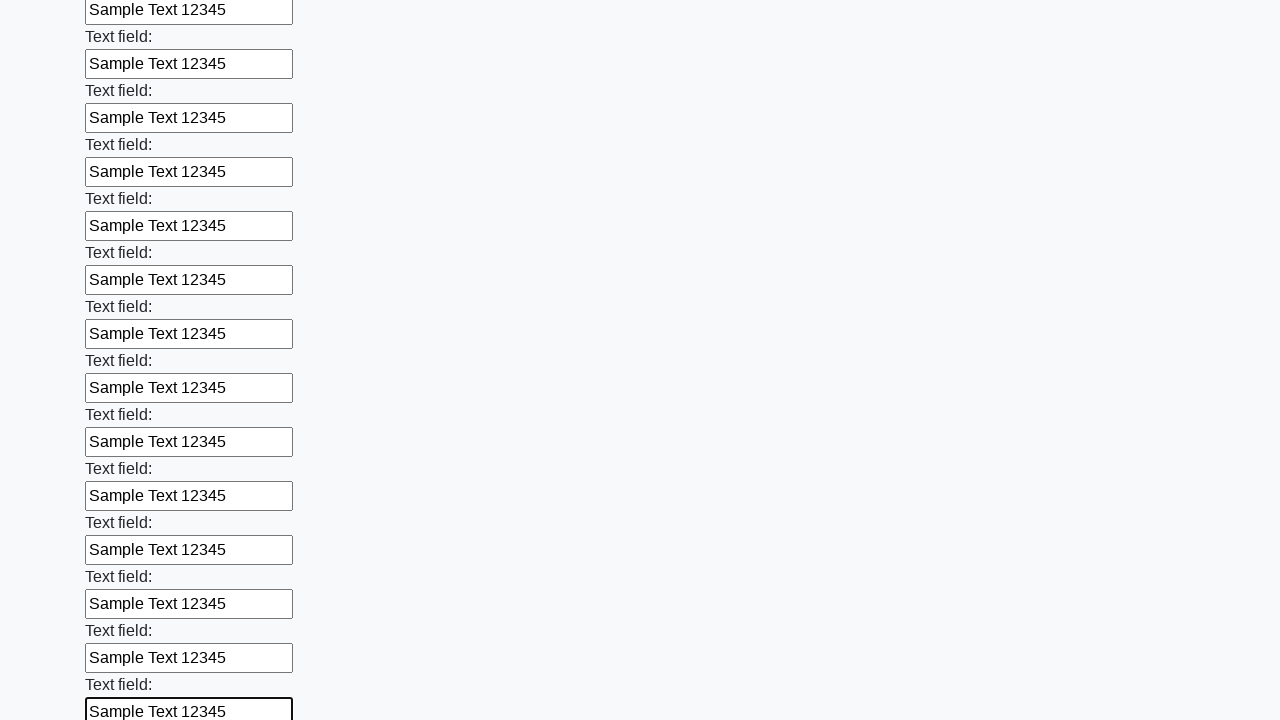

Filled input field with 'Sample Text 12345' on input >> nth=63
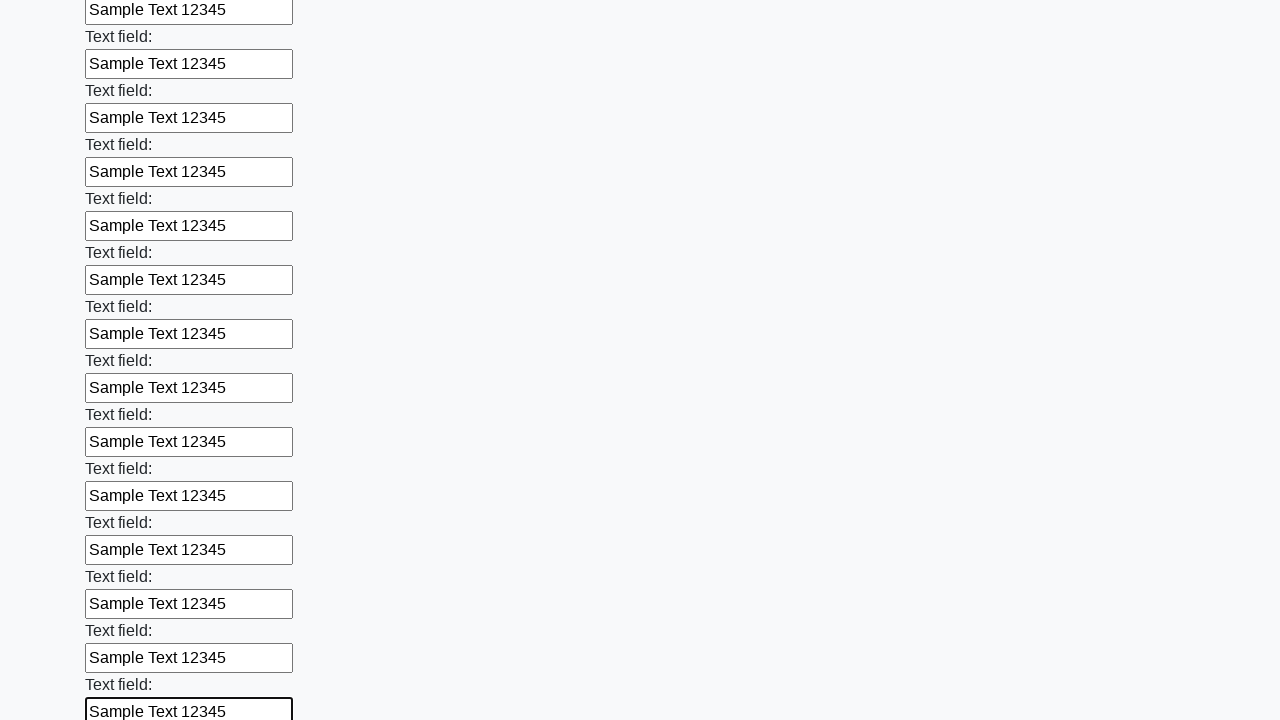

Filled input field with 'Sample Text 12345' on input >> nth=64
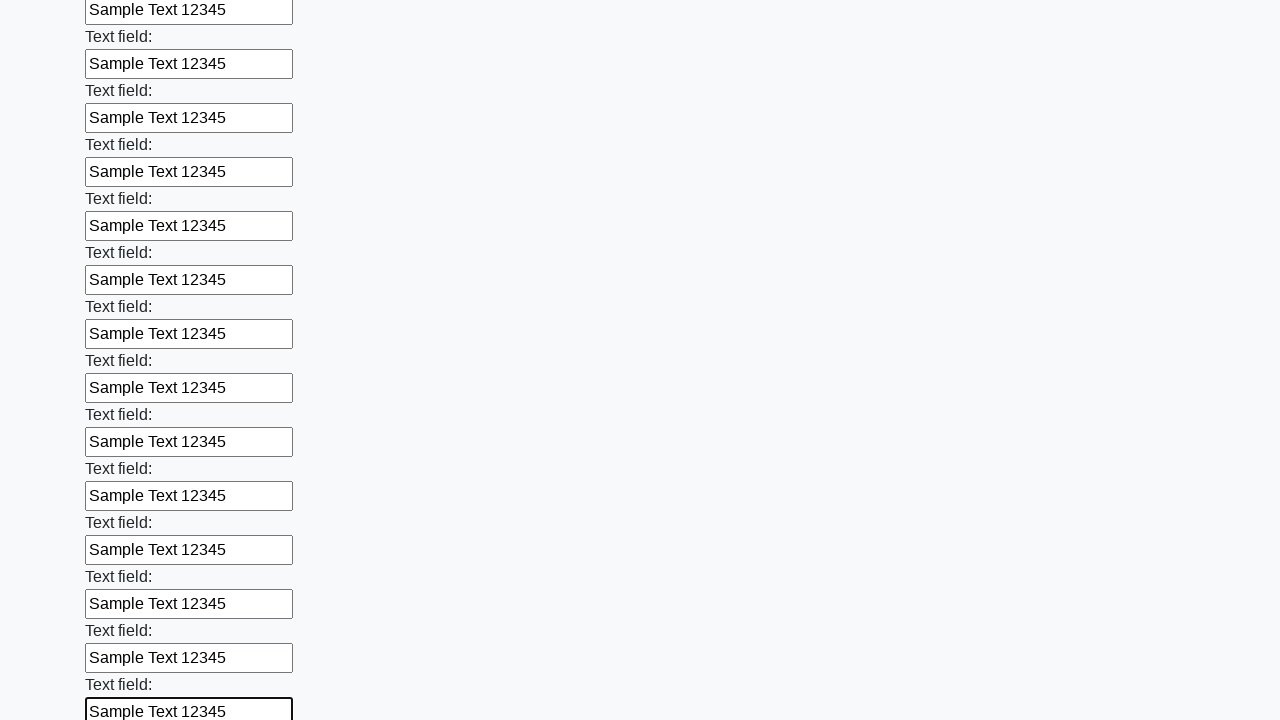

Filled input field with 'Sample Text 12345' on input >> nth=65
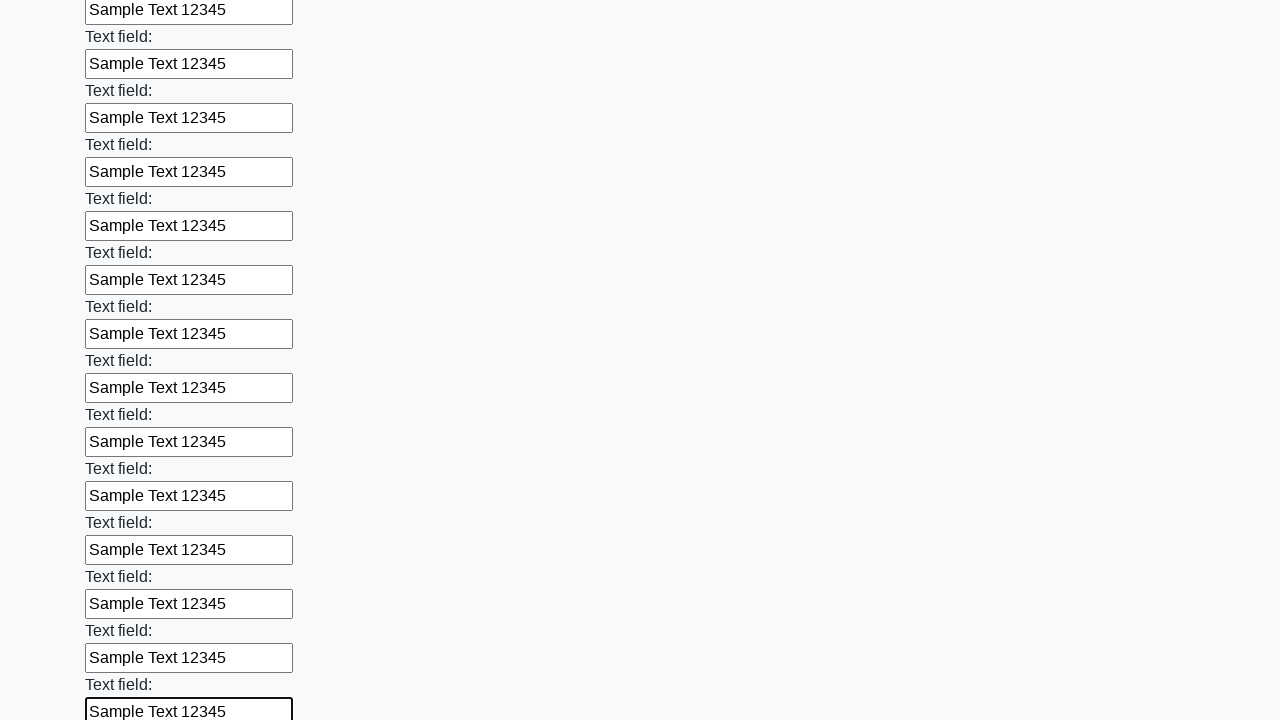

Filled input field with 'Sample Text 12345' on input >> nth=66
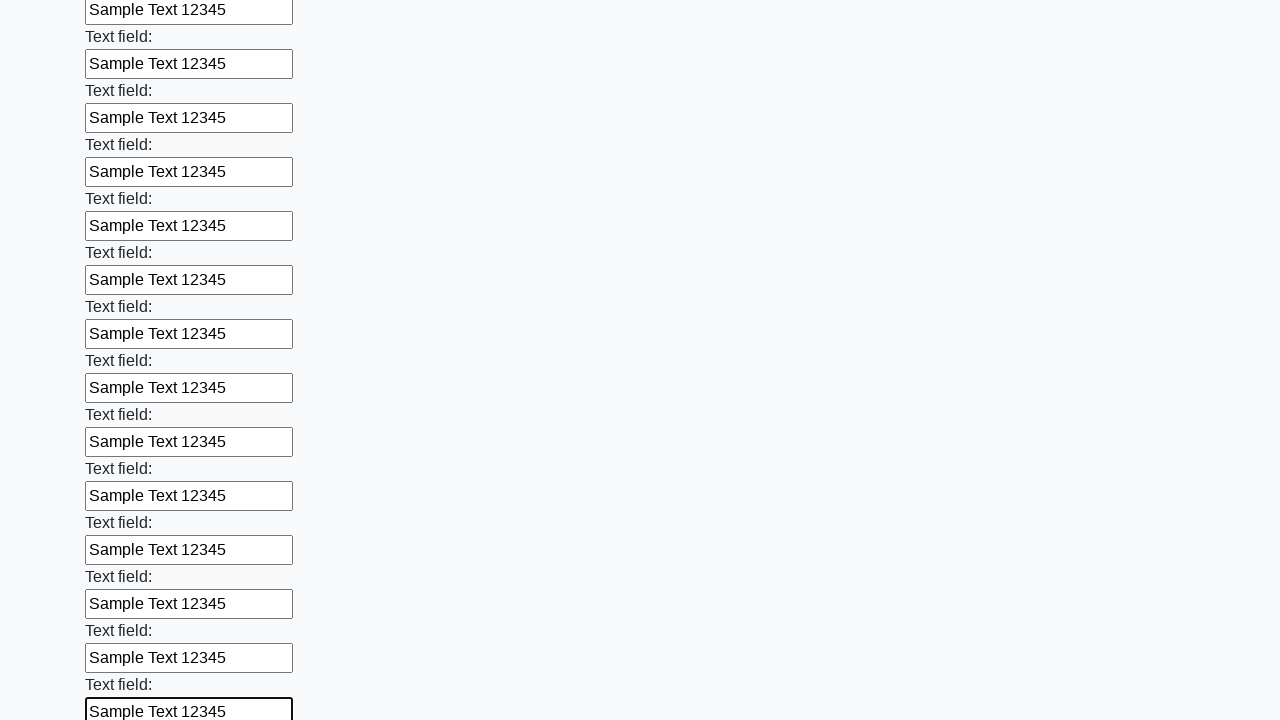

Filled input field with 'Sample Text 12345' on input >> nth=67
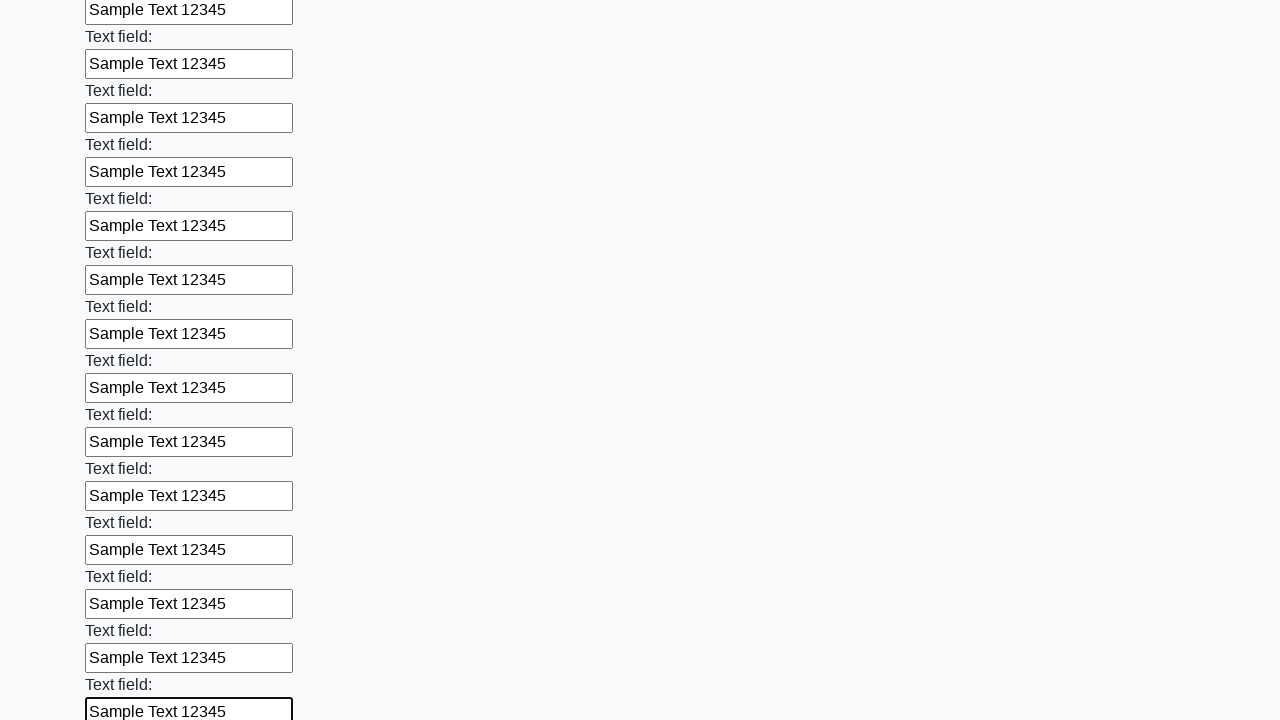

Filled input field with 'Sample Text 12345' on input >> nth=68
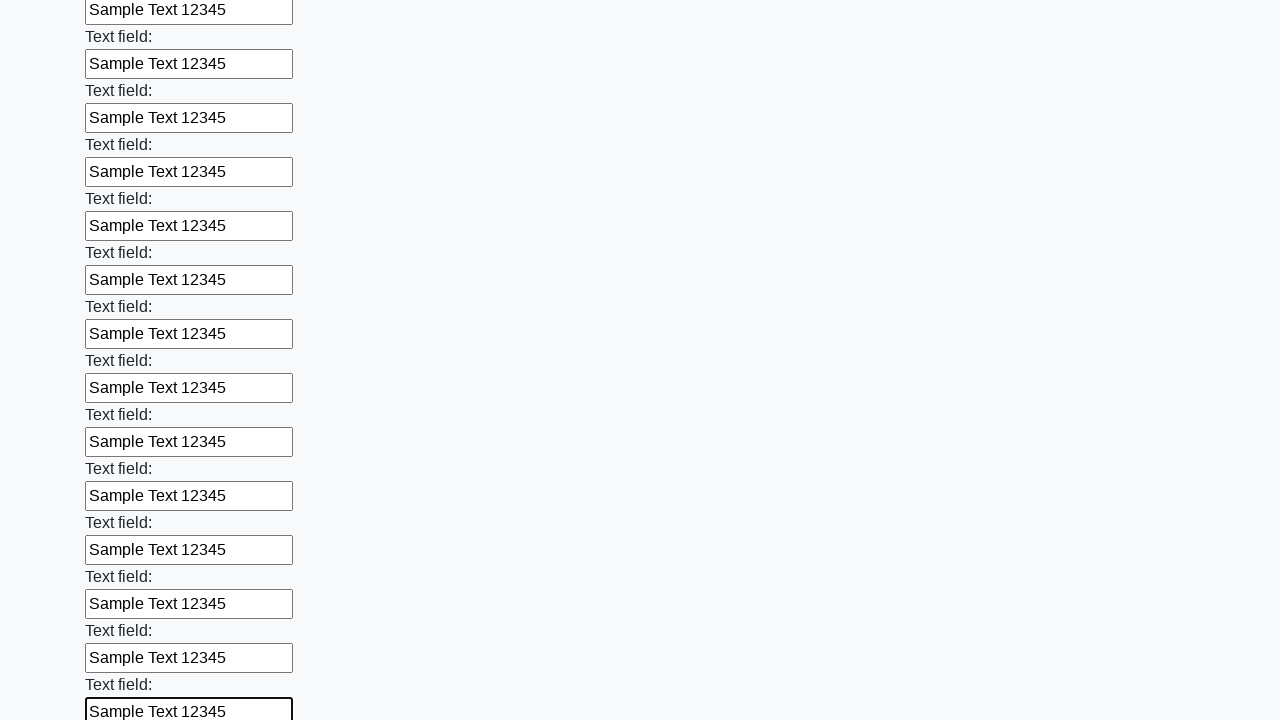

Filled input field with 'Sample Text 12345' on input >> nth=69
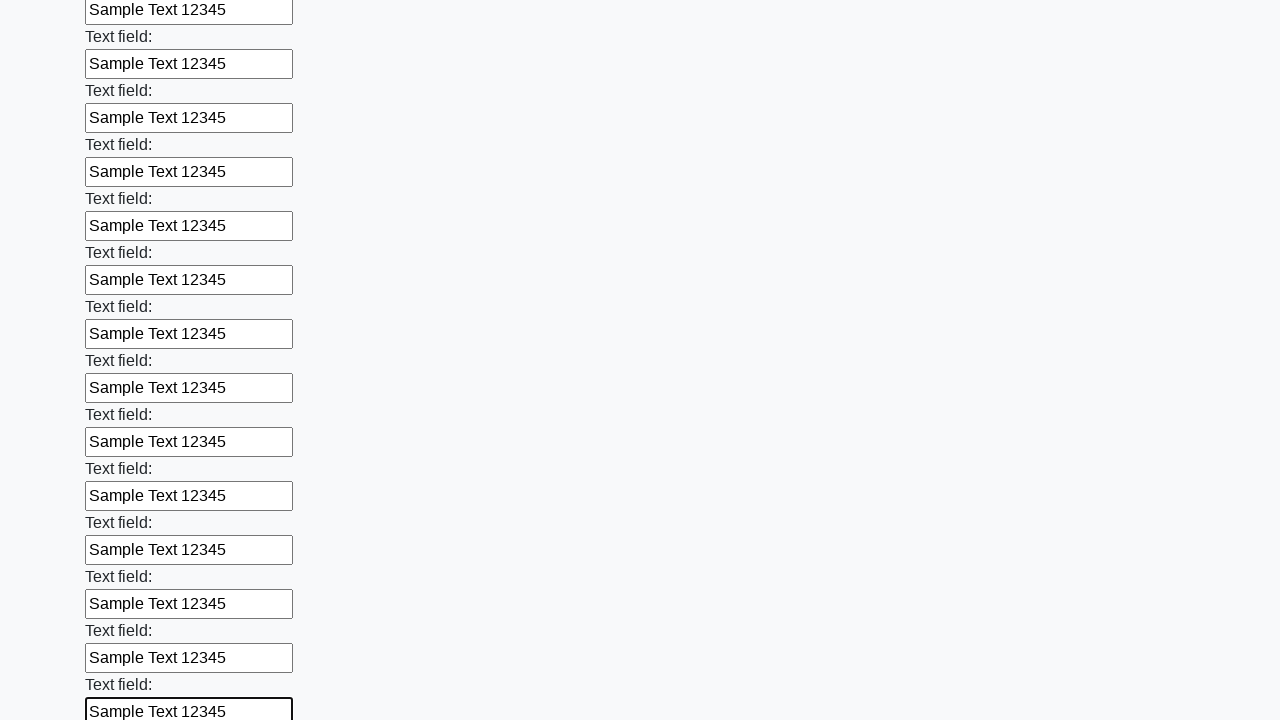

Filled input field with 'Sample Text 12345' on input >> nth=70
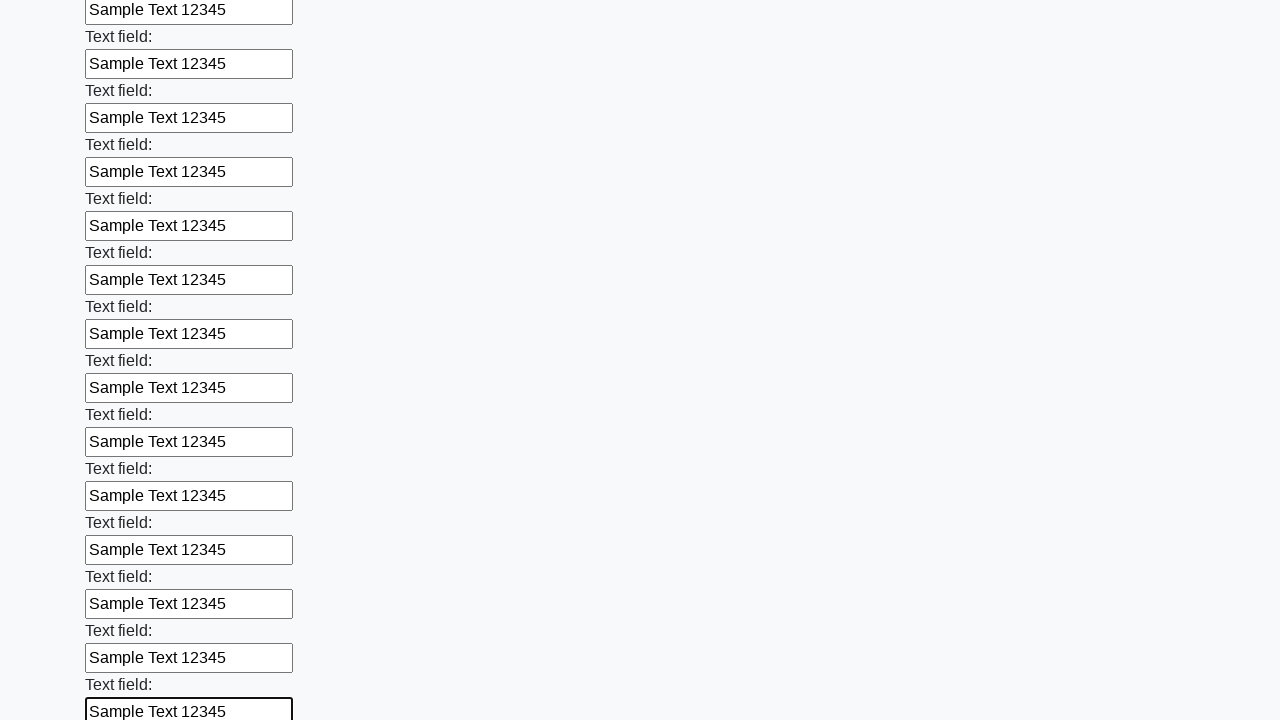

Filled input field with 'Sample Text 12345' on input >> nth=71
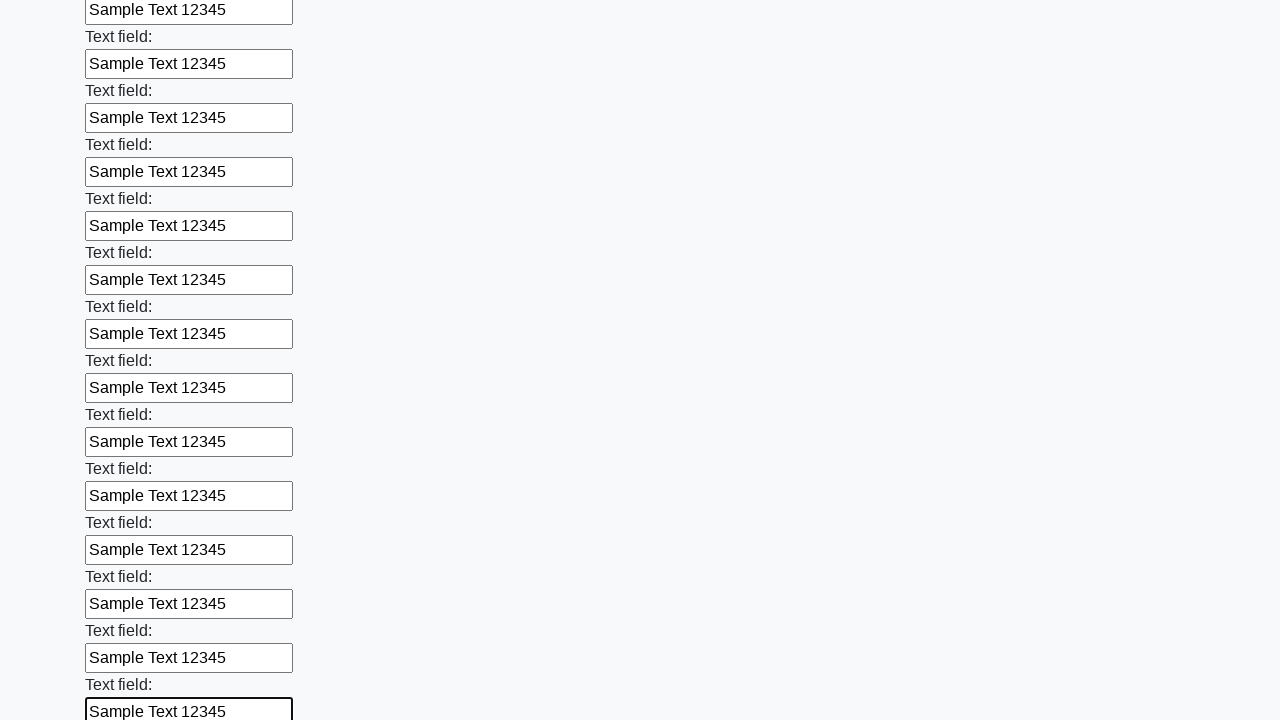

Filled input field with 'Sample Text 12345' on input >> nth=72
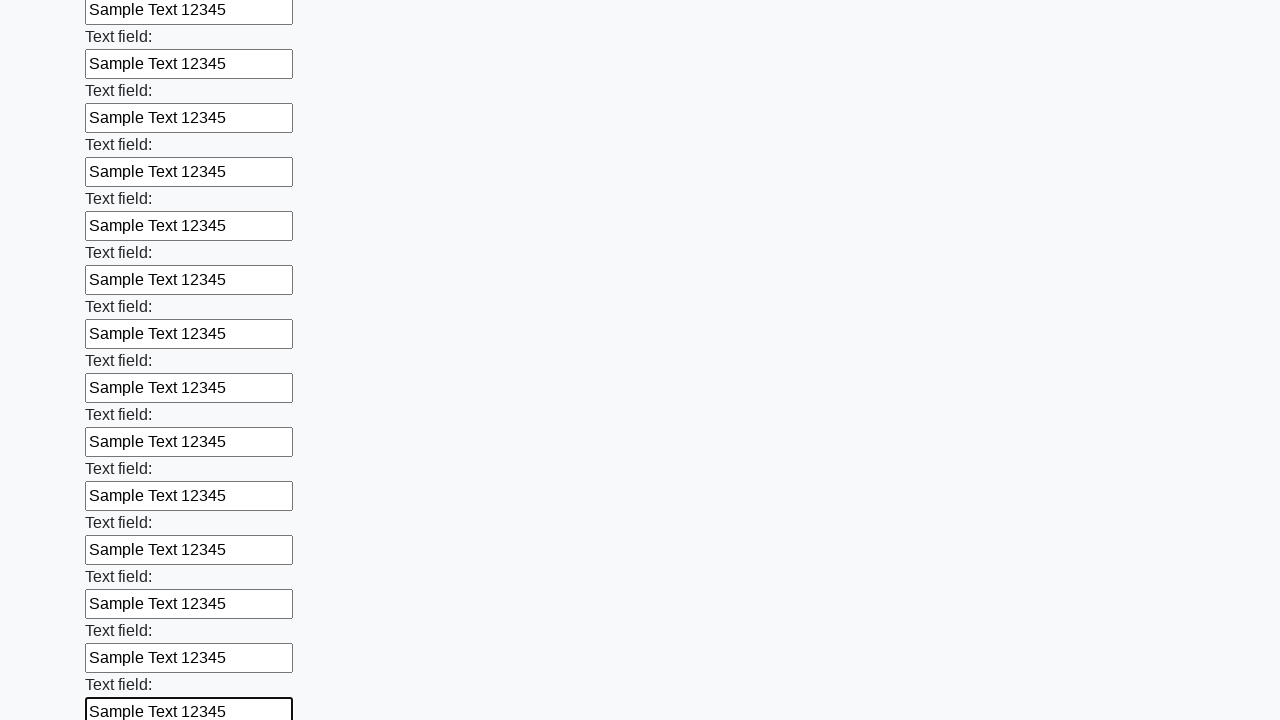

Filled input field with 'Sample Text 12345' on input >> nth=73
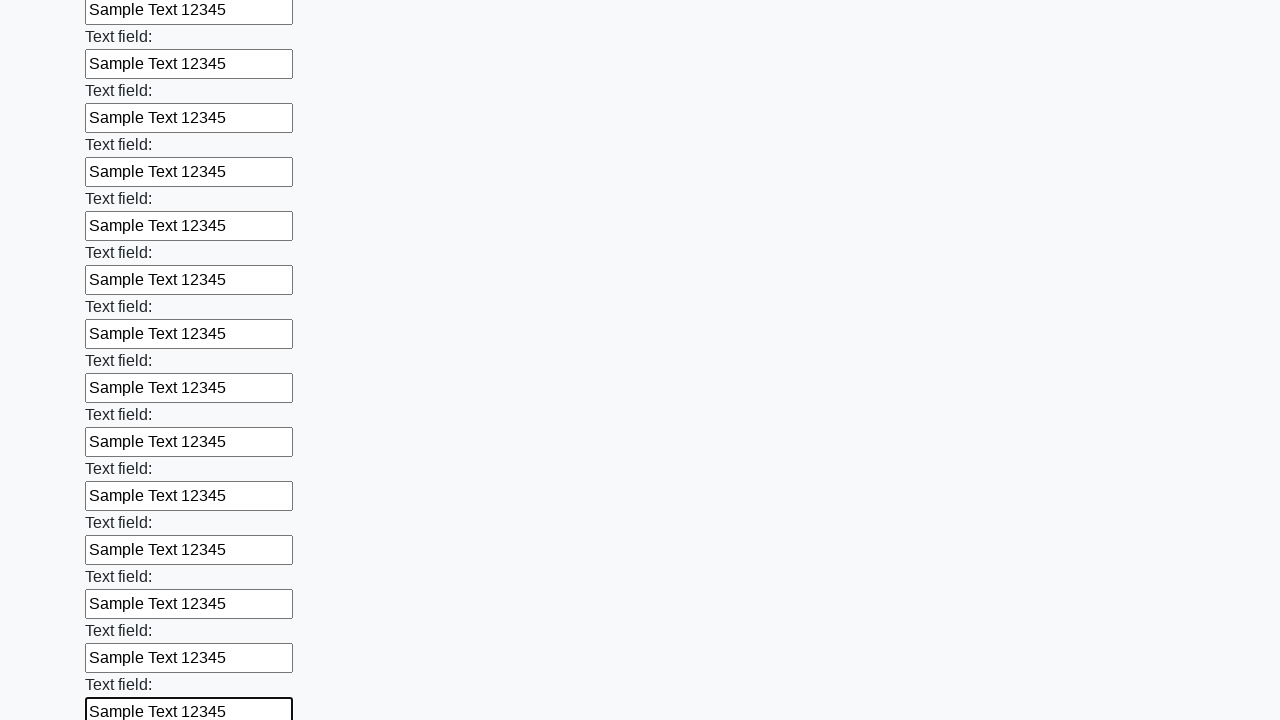

Filled input field with 'Sample Text 12345' on input >> nth=74
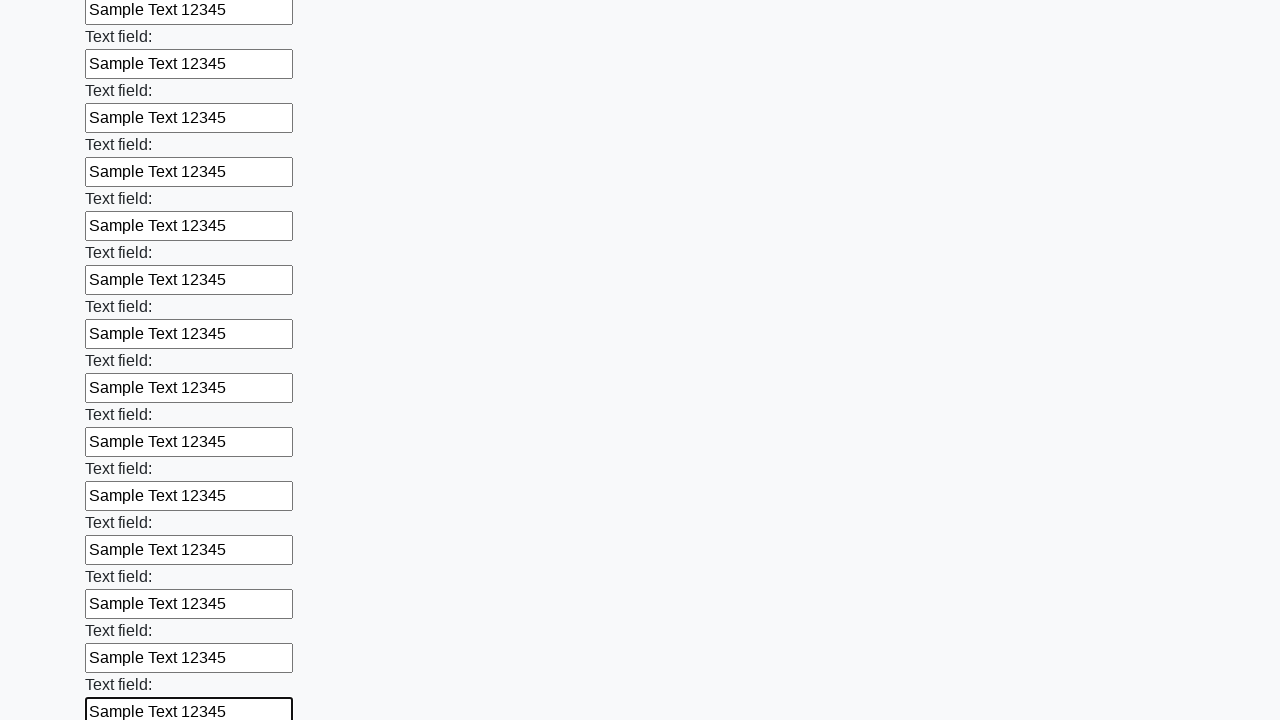

Filled input field with 'Sample Text 12345' on input >> nth=75
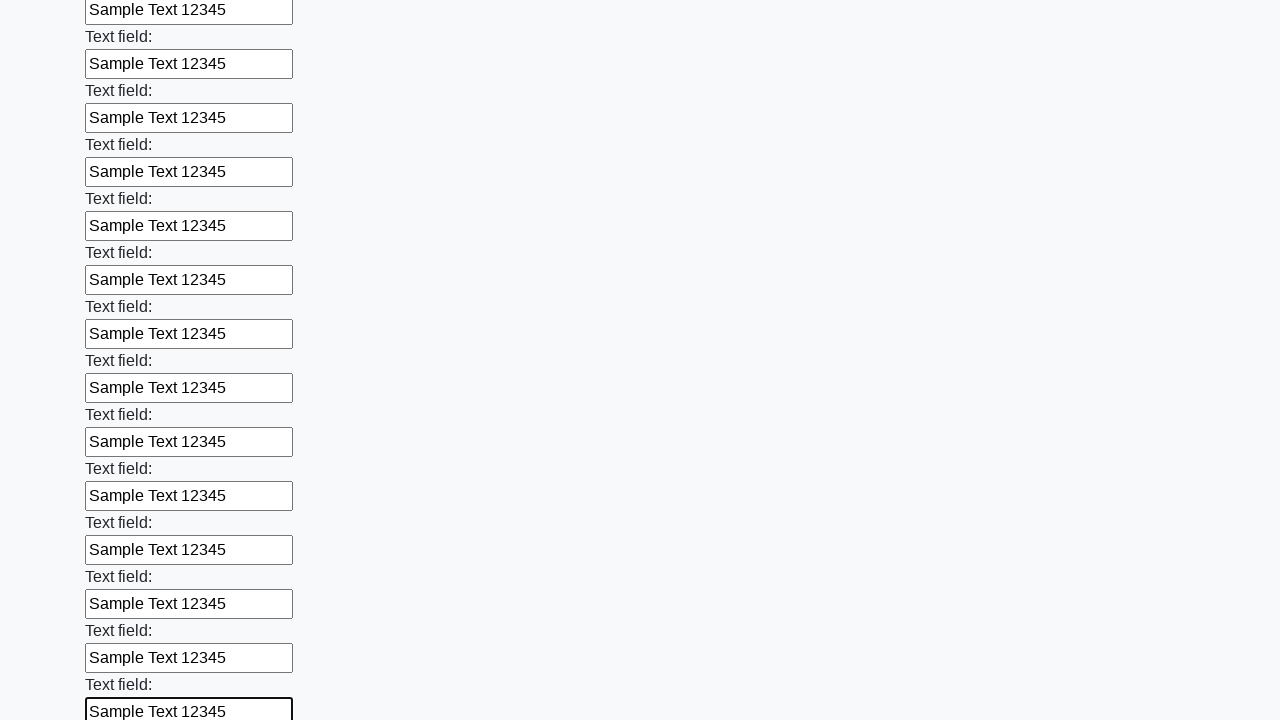

Filled input field with 'Sample Text 12345' on input >> nth=76
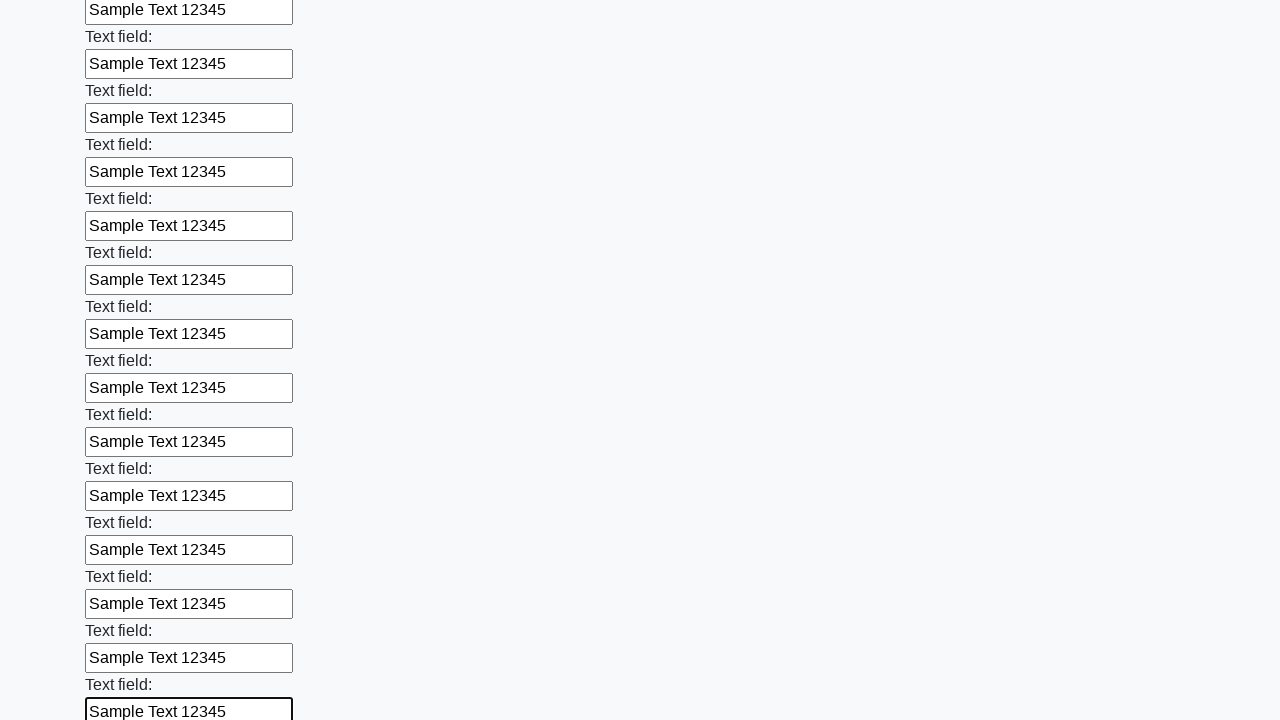

Filled input field with 'Sample Text 12345' on input >> nth=77
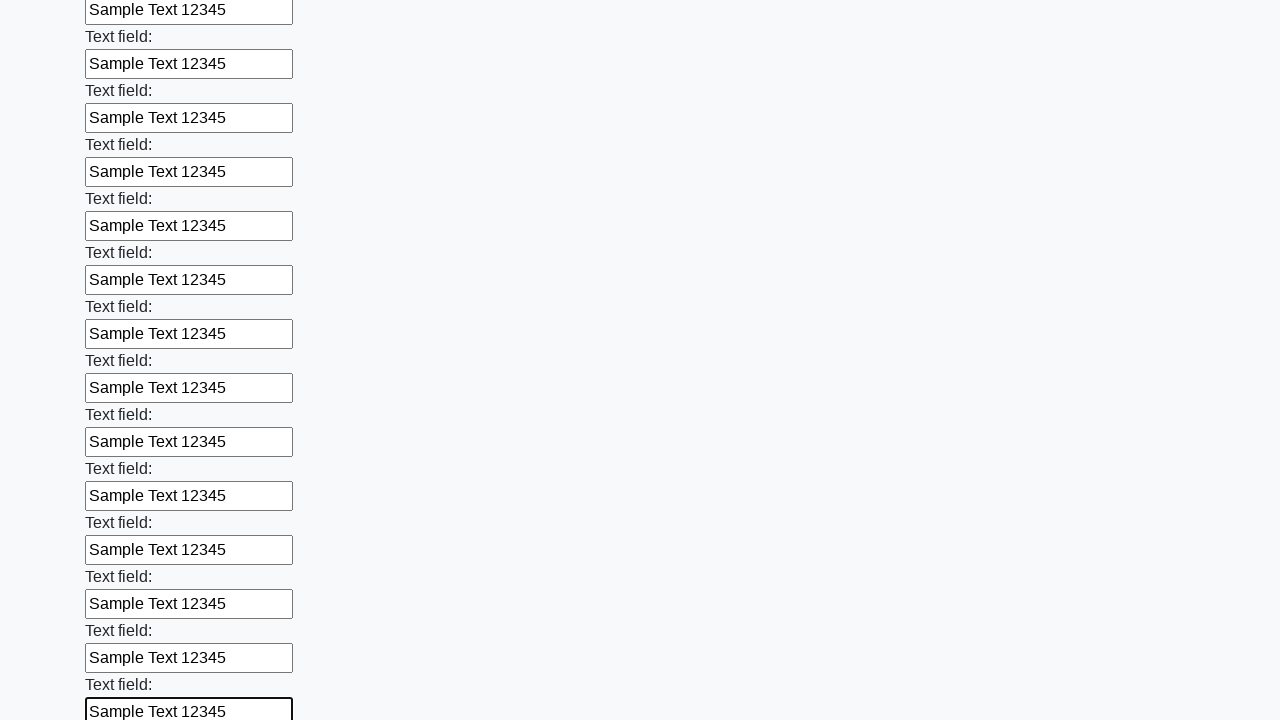

Filled input field with 'Sample Text 12345' on input >> nth=78
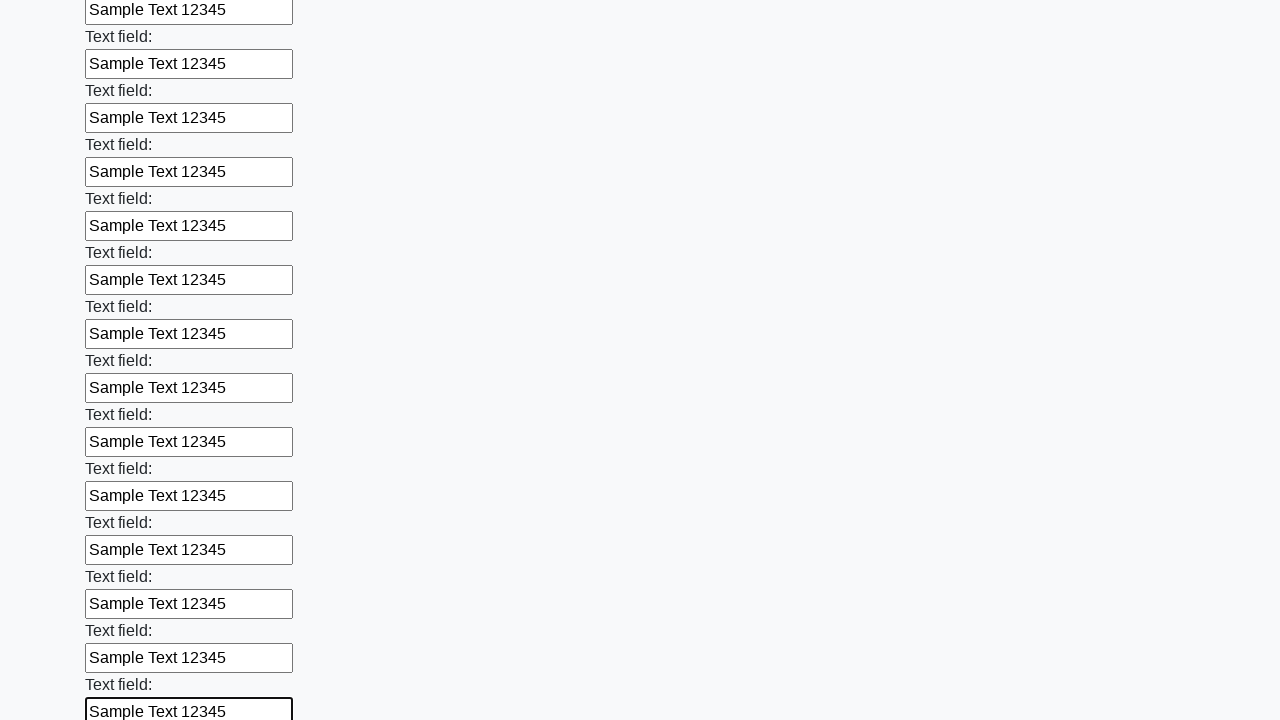

Filled input field with 'Sample Text 12345' on input >> nth=79
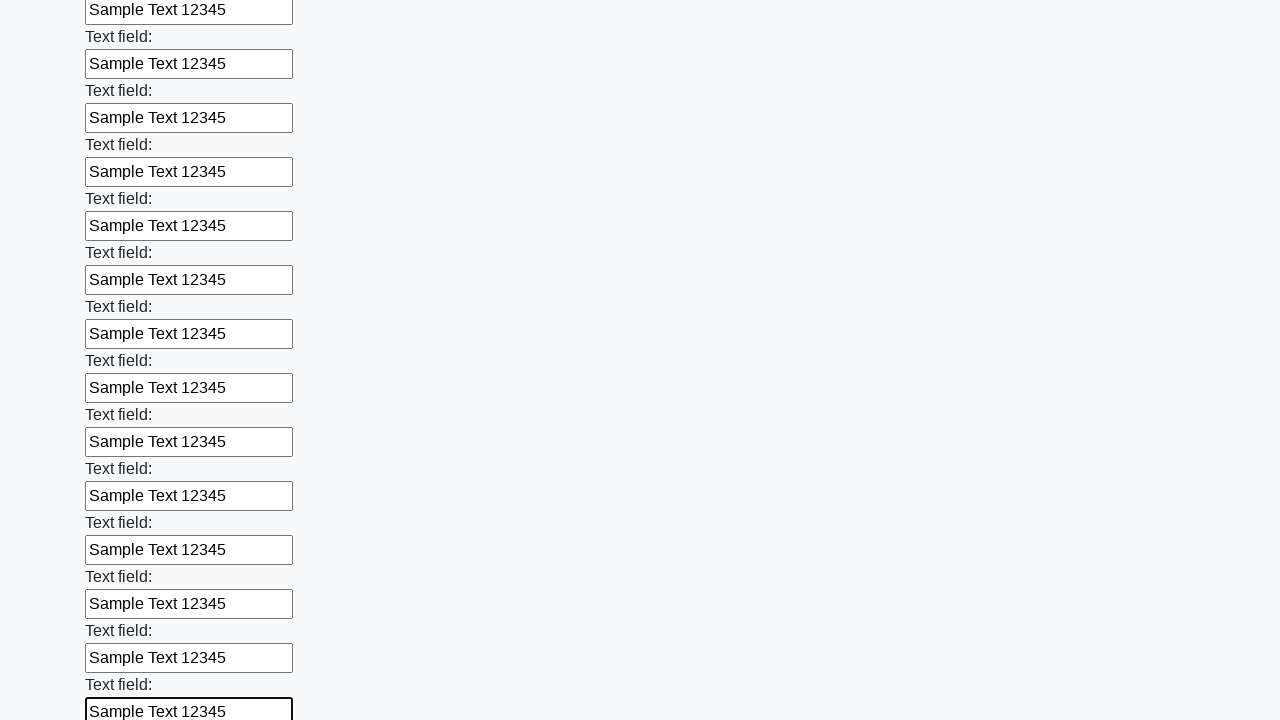

Filled input field with 'Sample Text 12345' on input >> nth=80
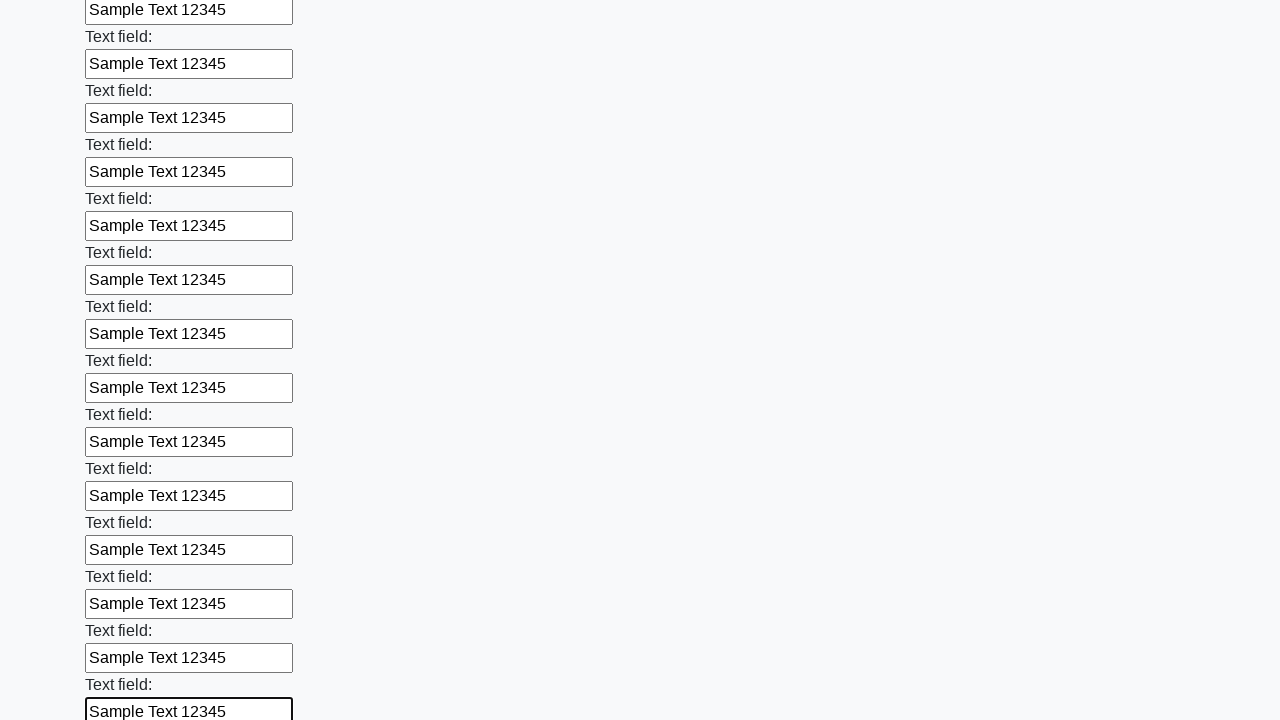

Filled input field with 'Sample Text 12345' on input >> nth=81
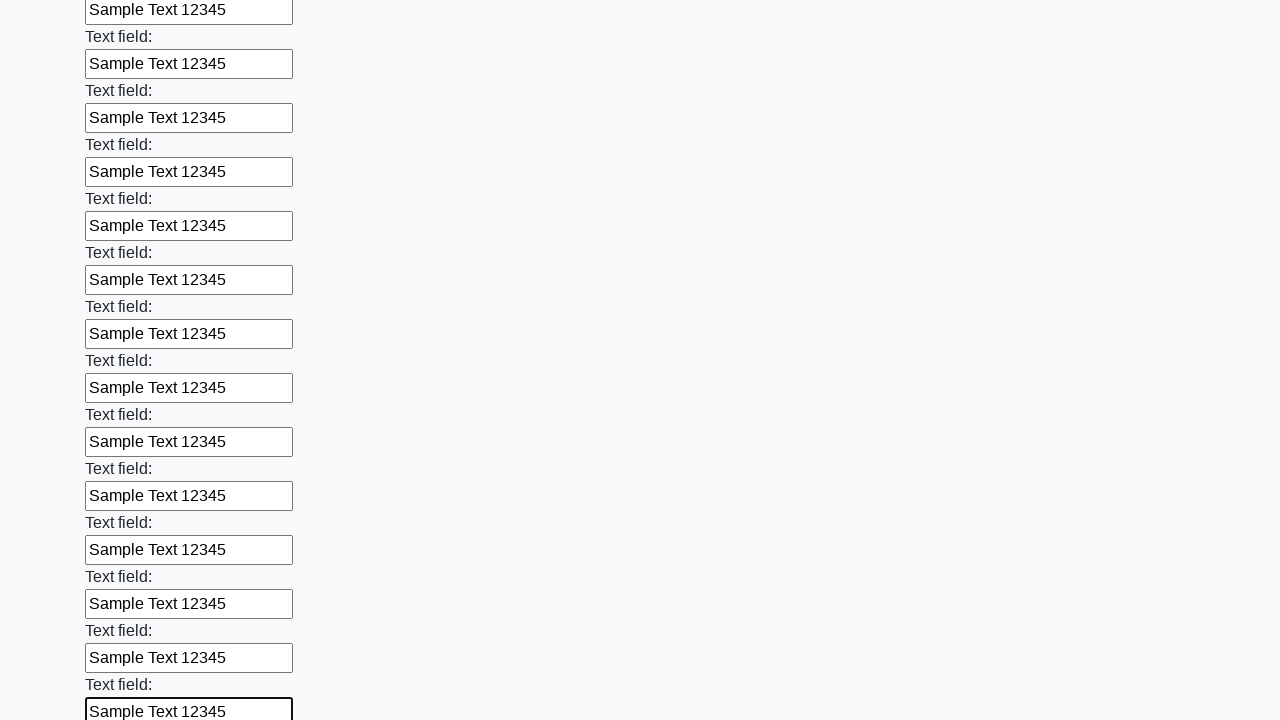

Filled input field with 'Sample Text 12345' on input >> nth=82
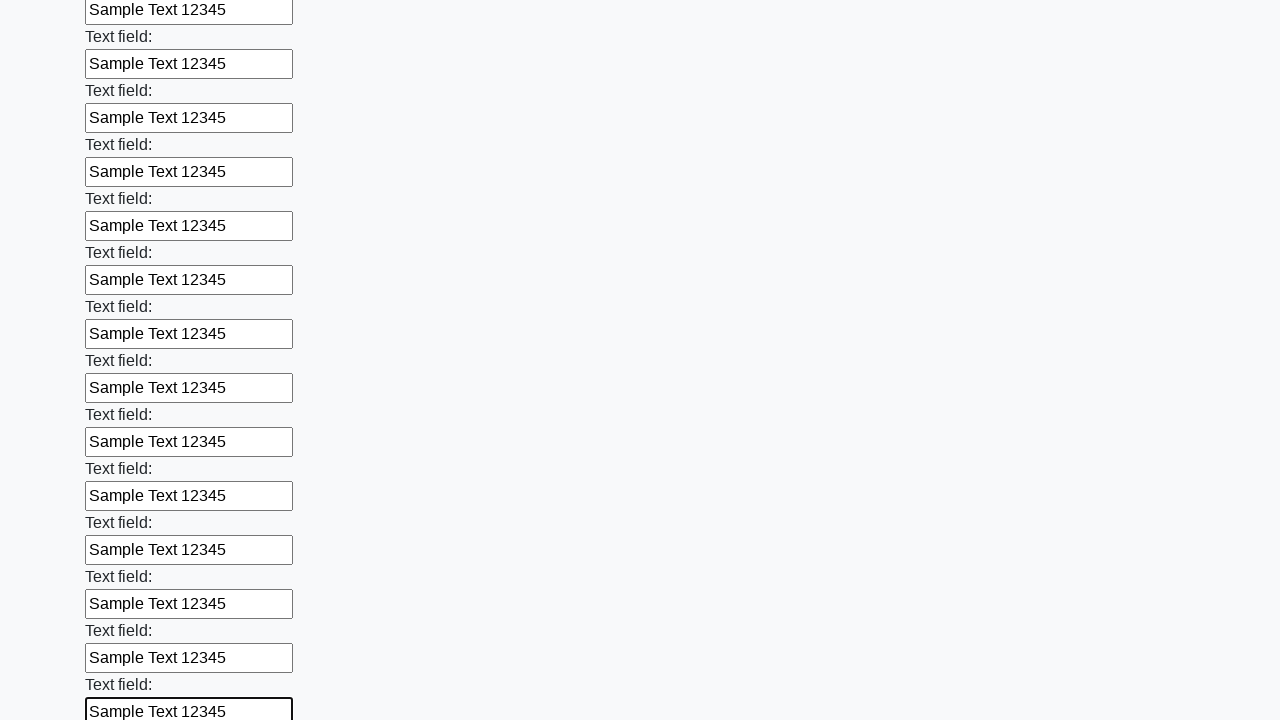

Filled input field with 'Sample Text 12345' on input >> nth=83
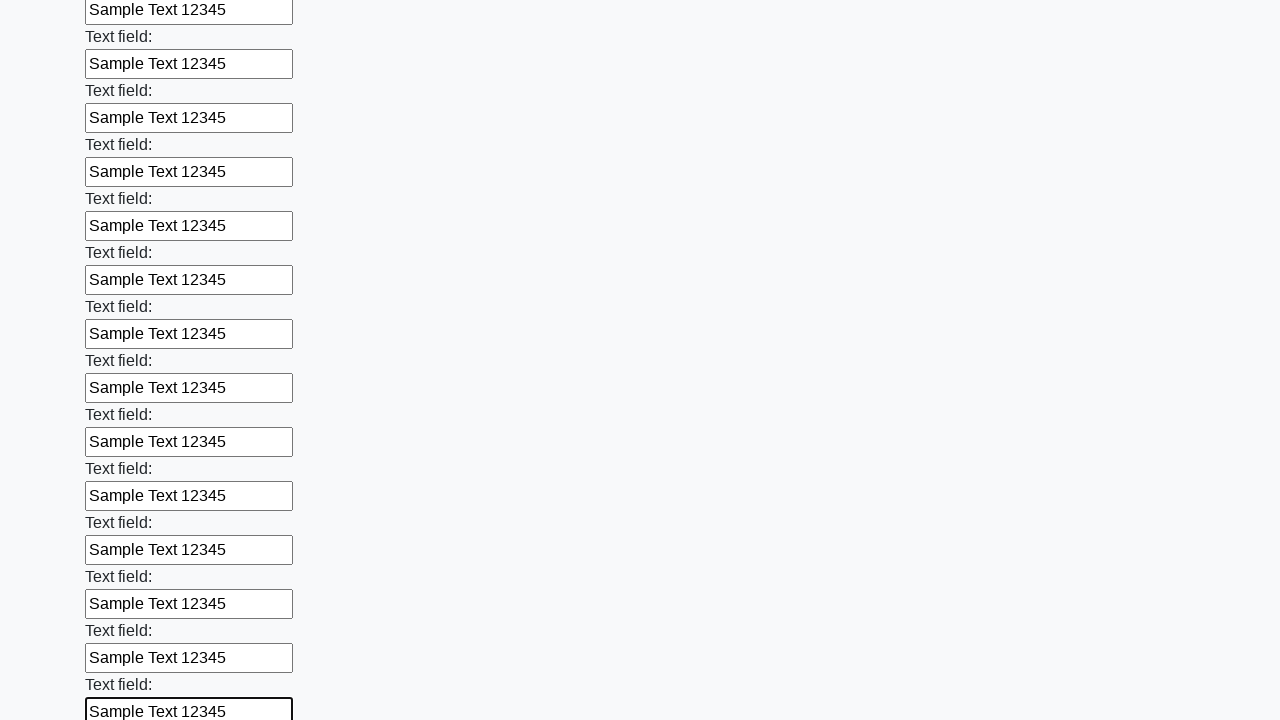

Filled input field with 'Sample Text 12345' on input >> nth=84
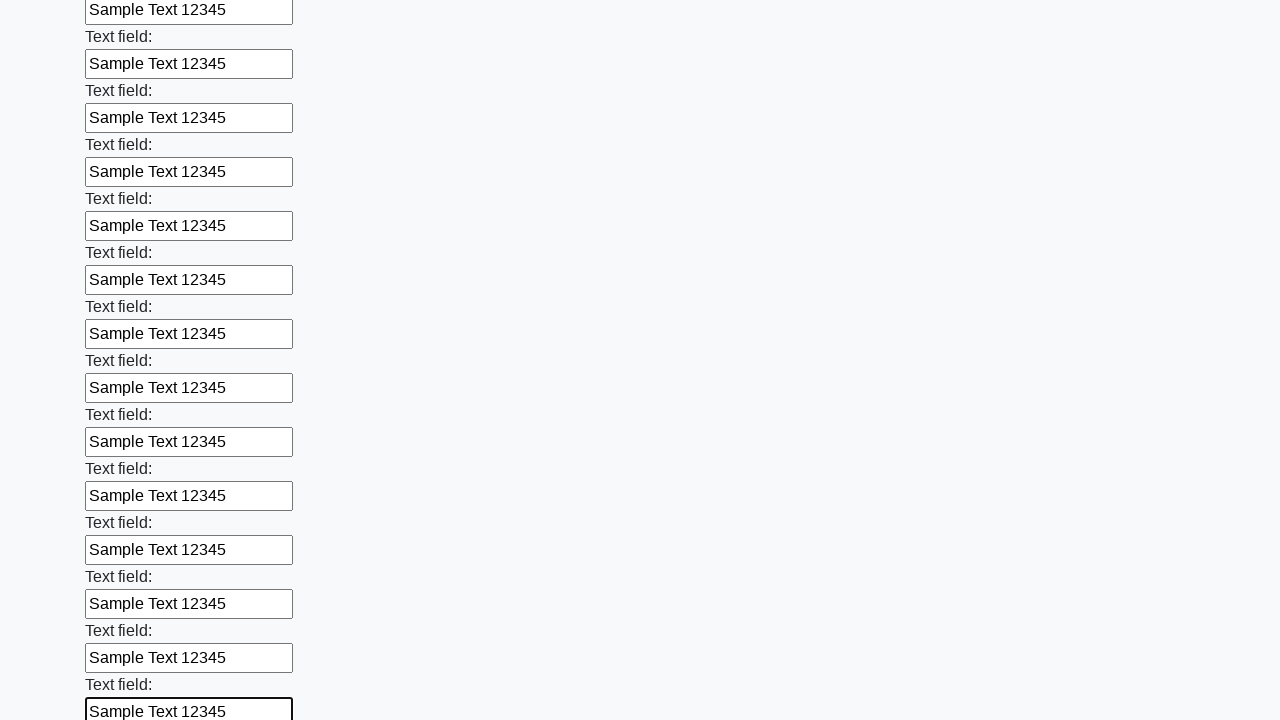

Filled input field with 'Sample Text 12345' on input >> nth=85
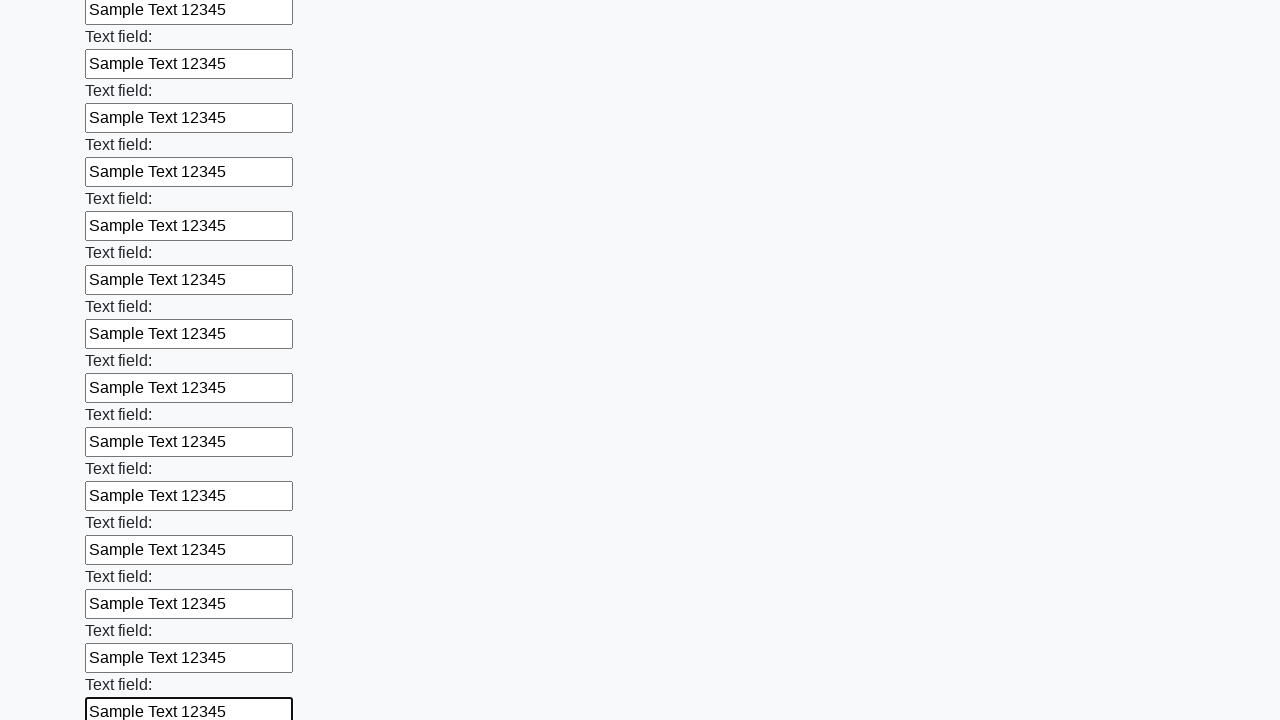

Filled input field with 'Sample Text 12345' on input >> nth=86
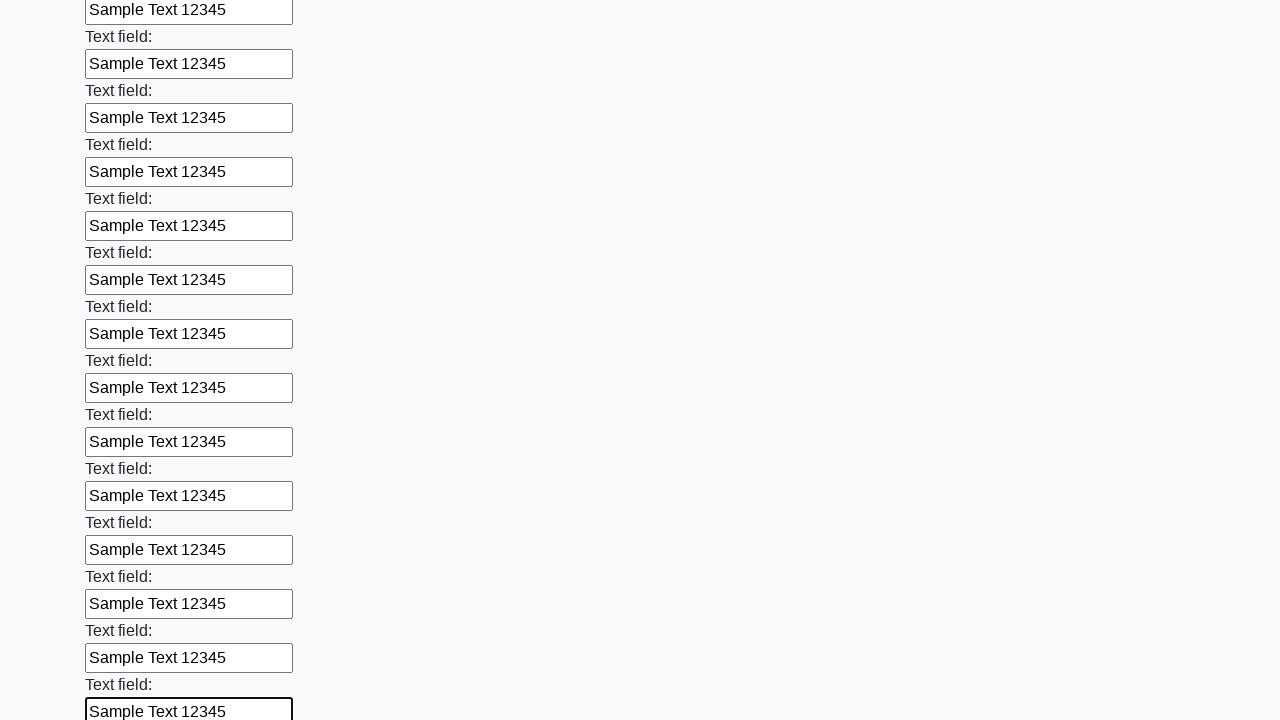

Filled input field with 'Sample Text 12345' on input >> nth=87
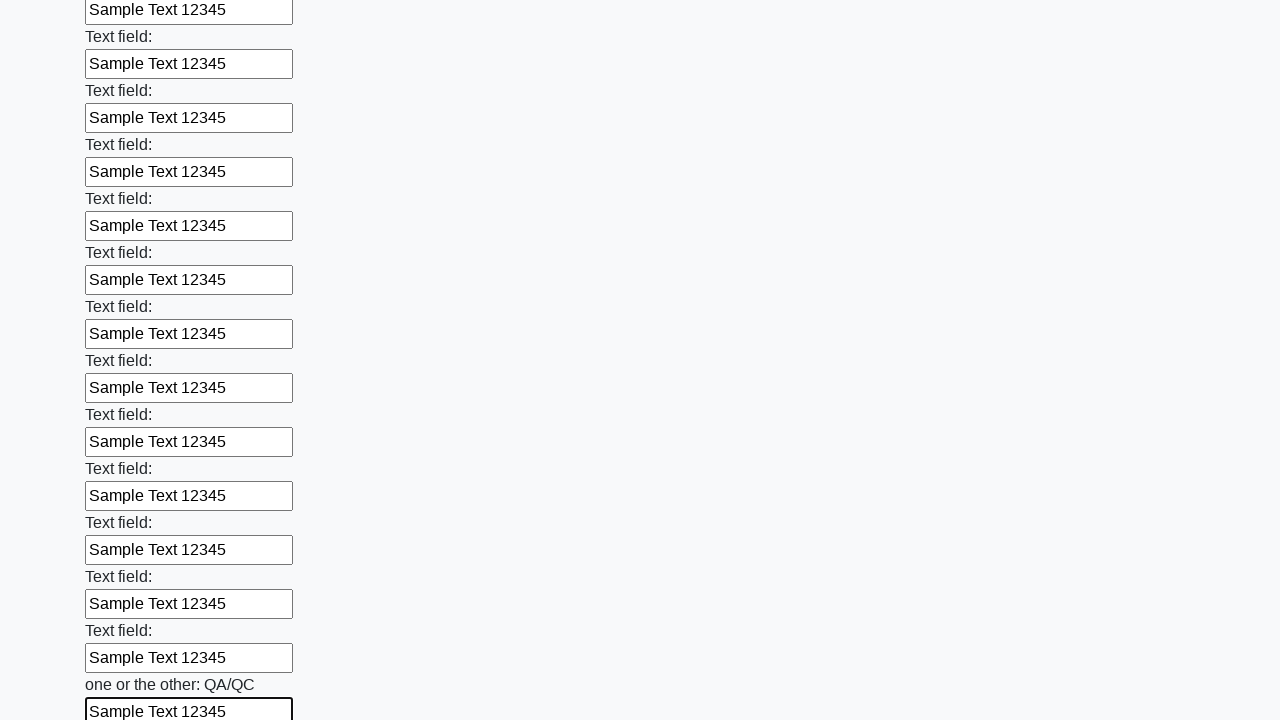

Filled input field with 'Sample Text 12345' on input >> nth=88
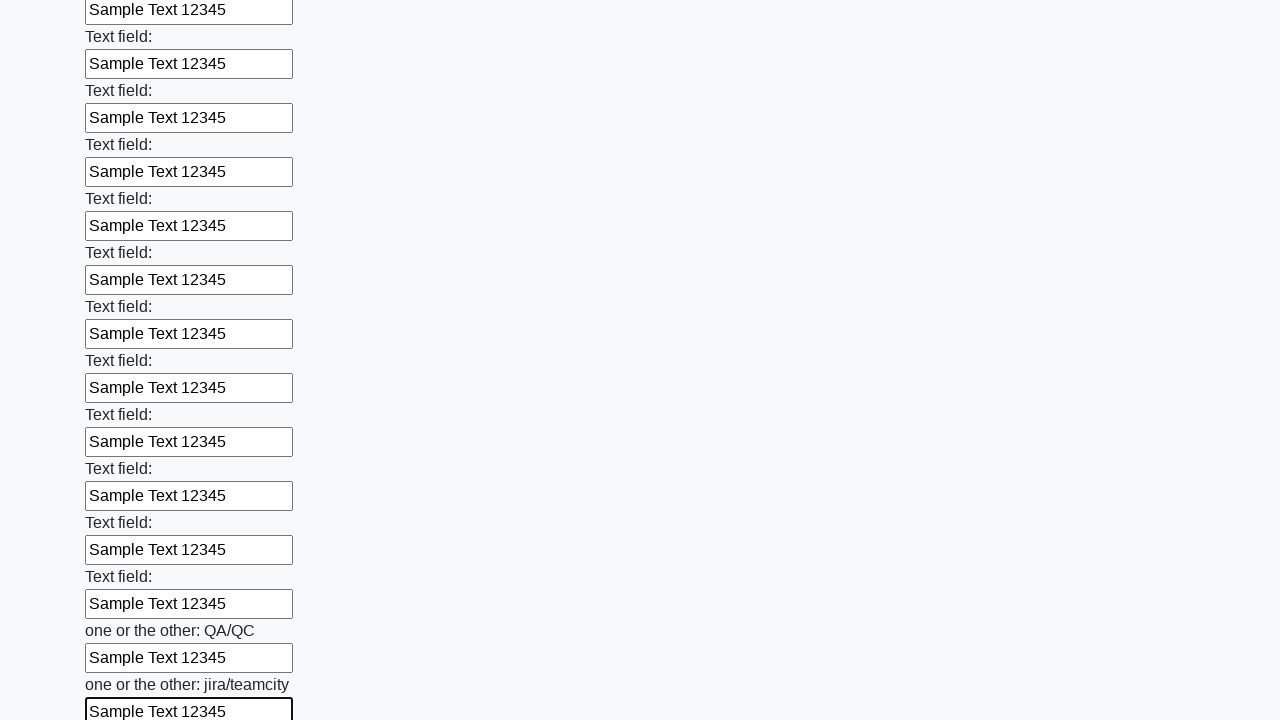

Filled input field with 'Sample Text 12345' on input >> nth=89
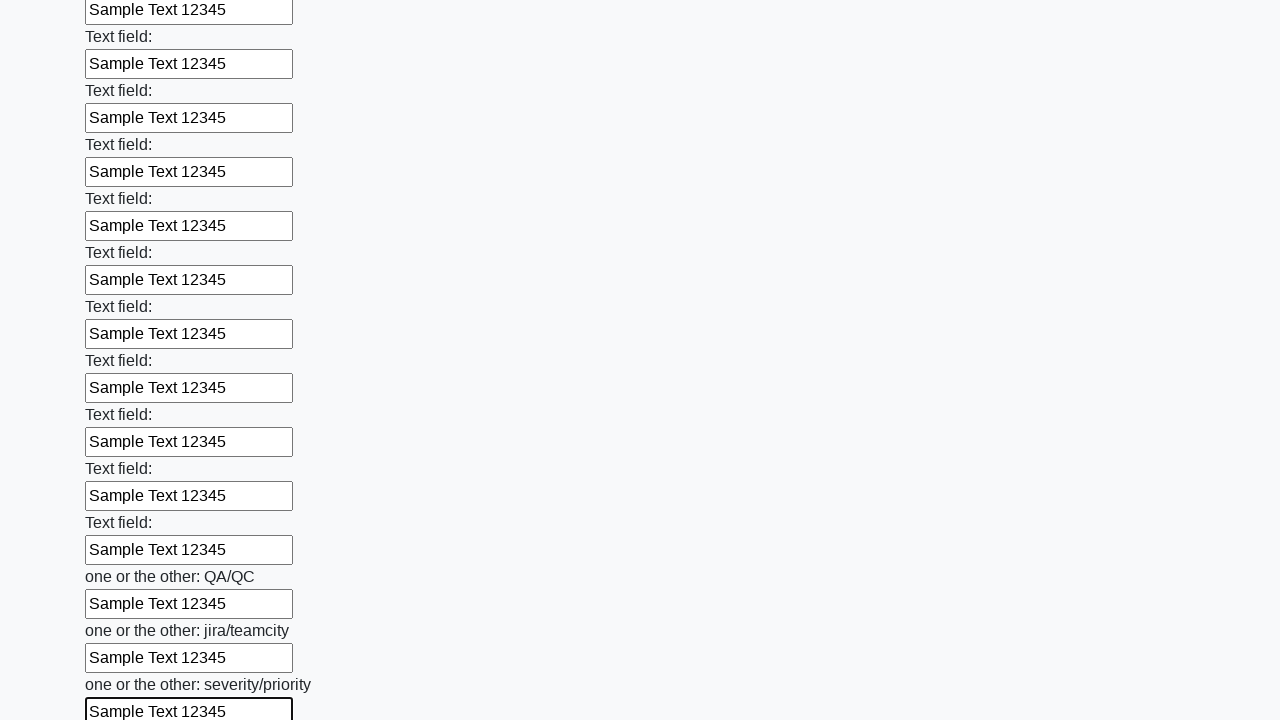

Filled input field with 'Sample Text 12345' on input >> nth=90
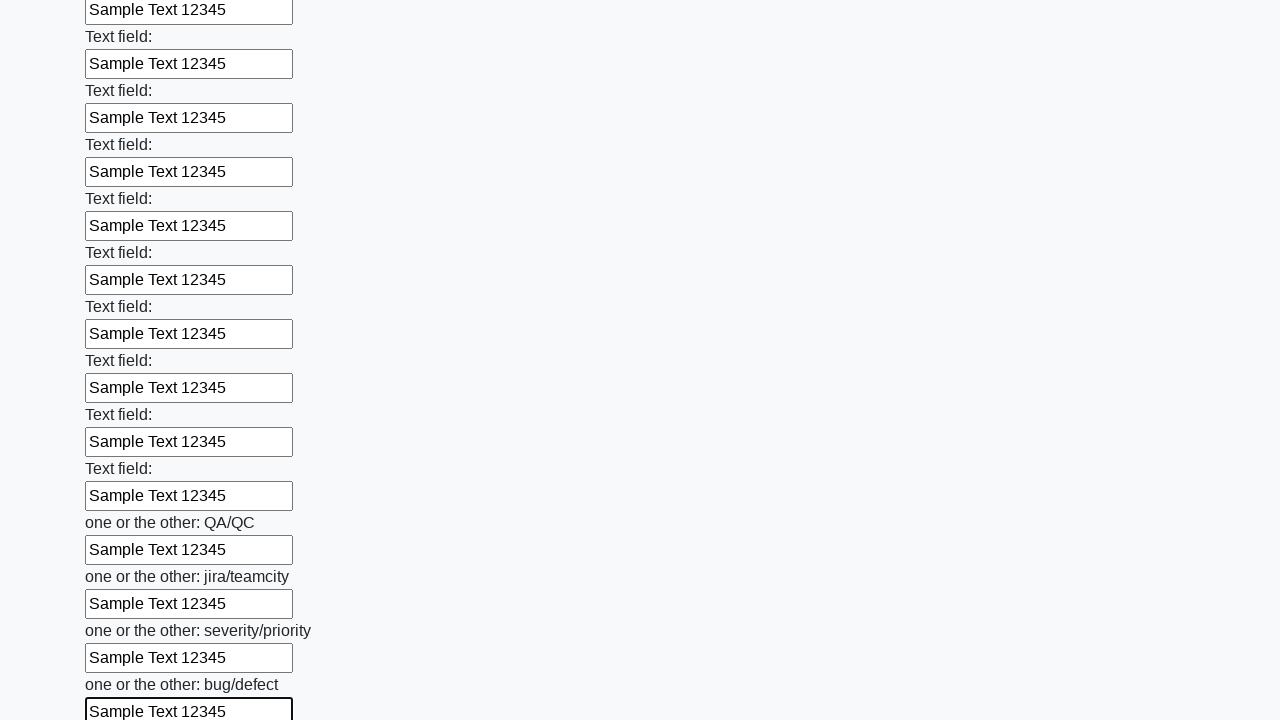

Filled input field with 'Sample Text 12345' on input >> nth=91
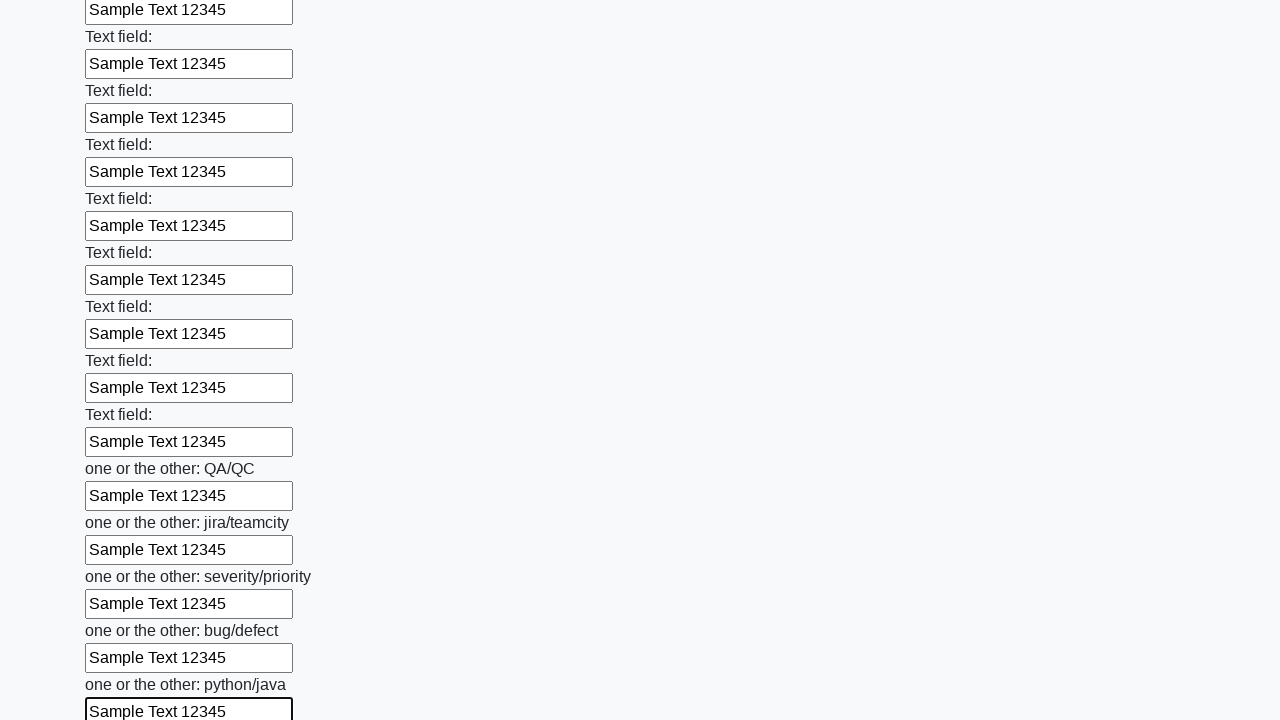

Filled input field with 'Sample Text 12345' on input >> nth=92
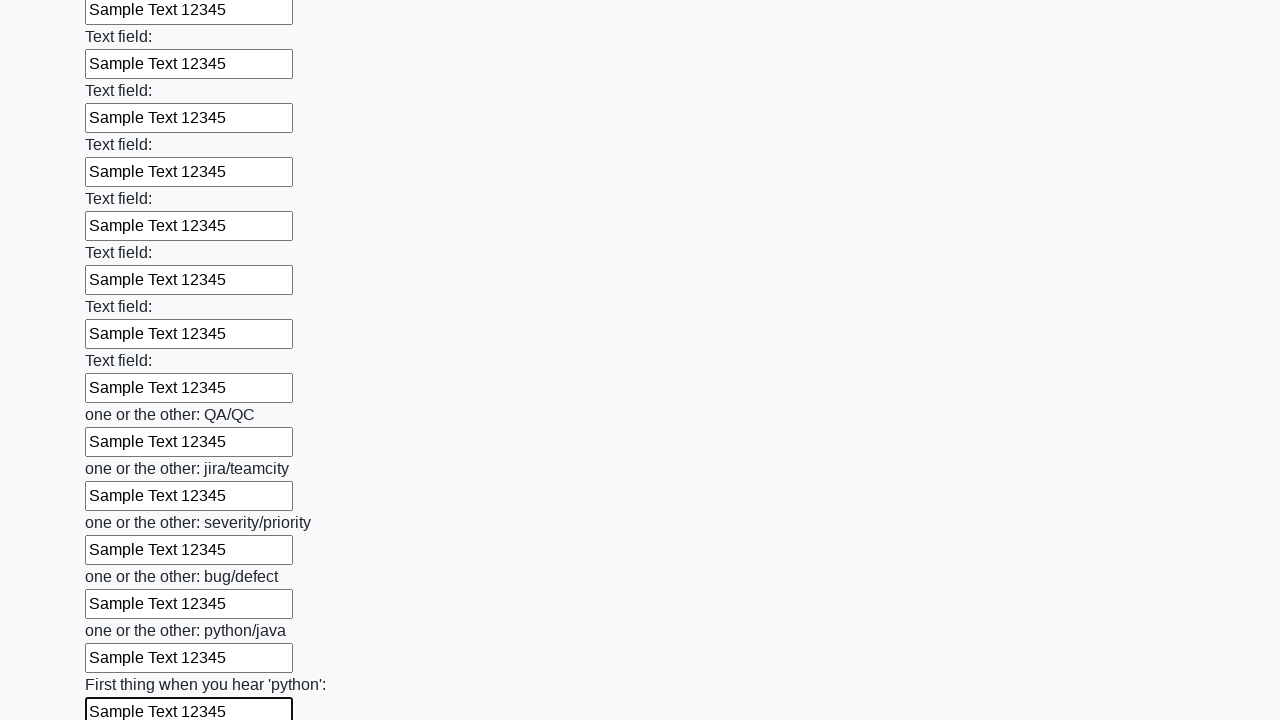

Filled input field with 'Sample Text 12345' on input >> nth=93
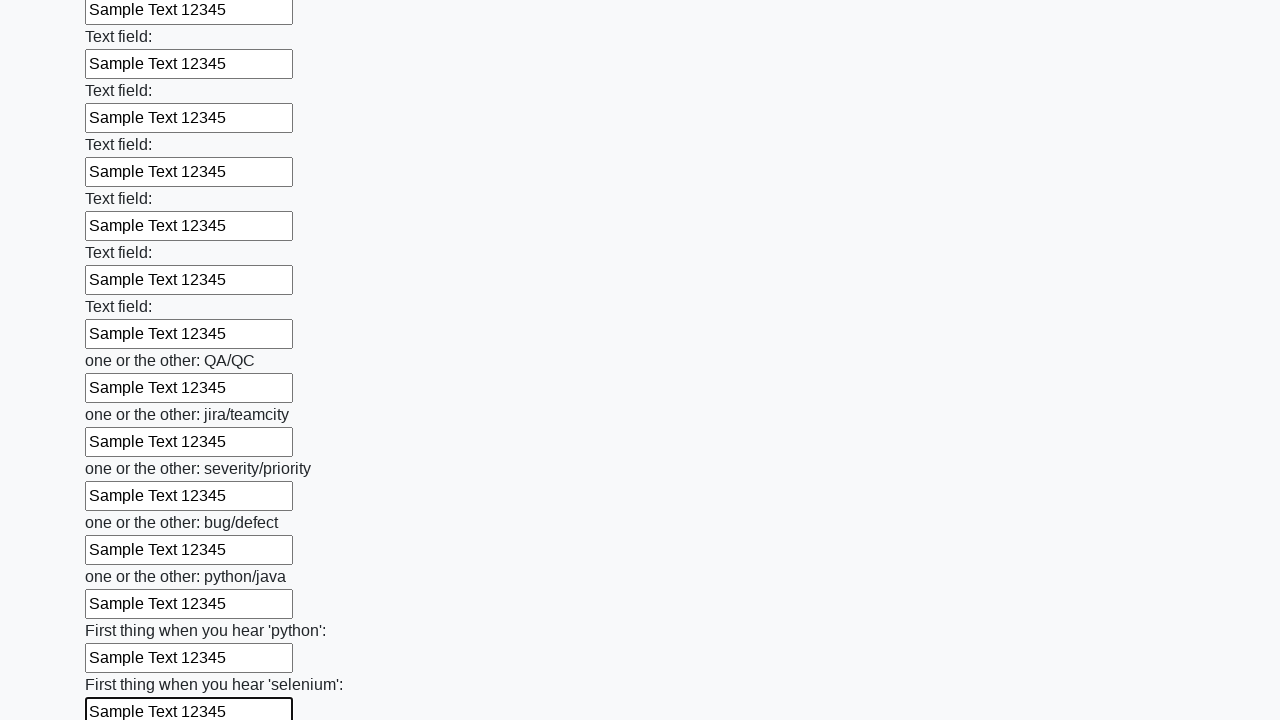

Filled input field with 'Sample Text 12345' on input >> nth=94
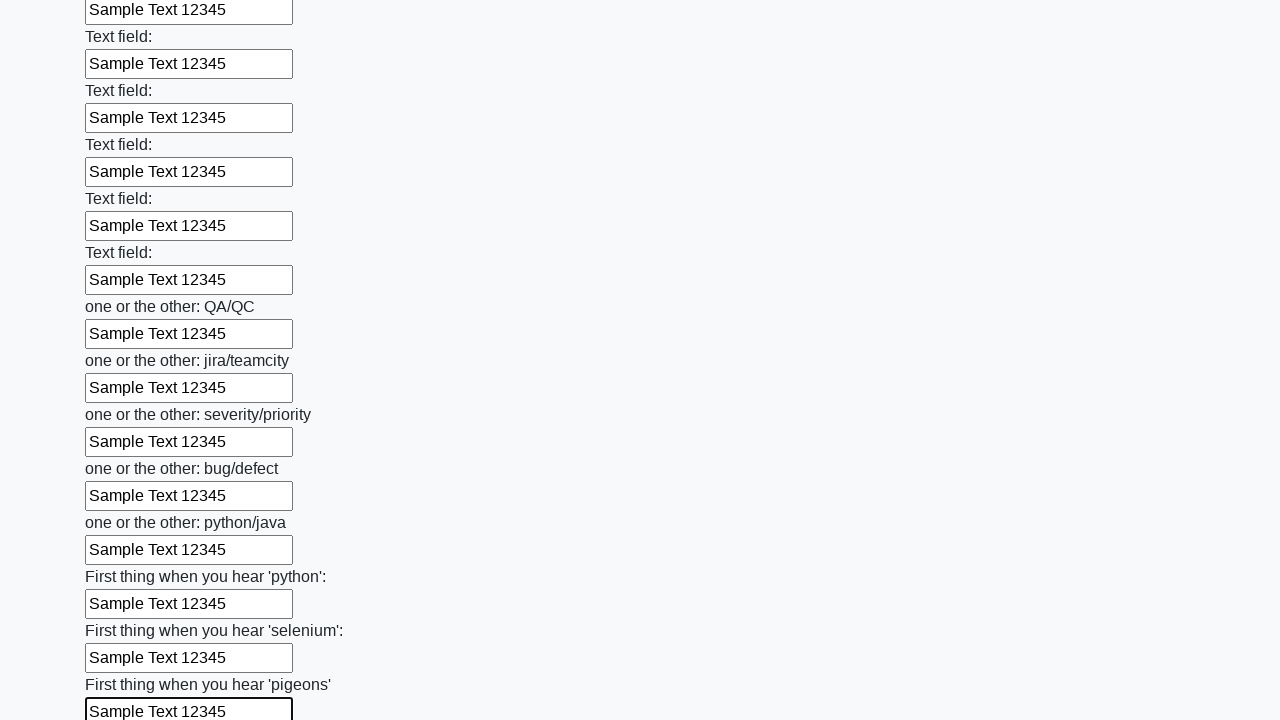

Filled input field with 'Sample Text 12345' on input >> nth=95
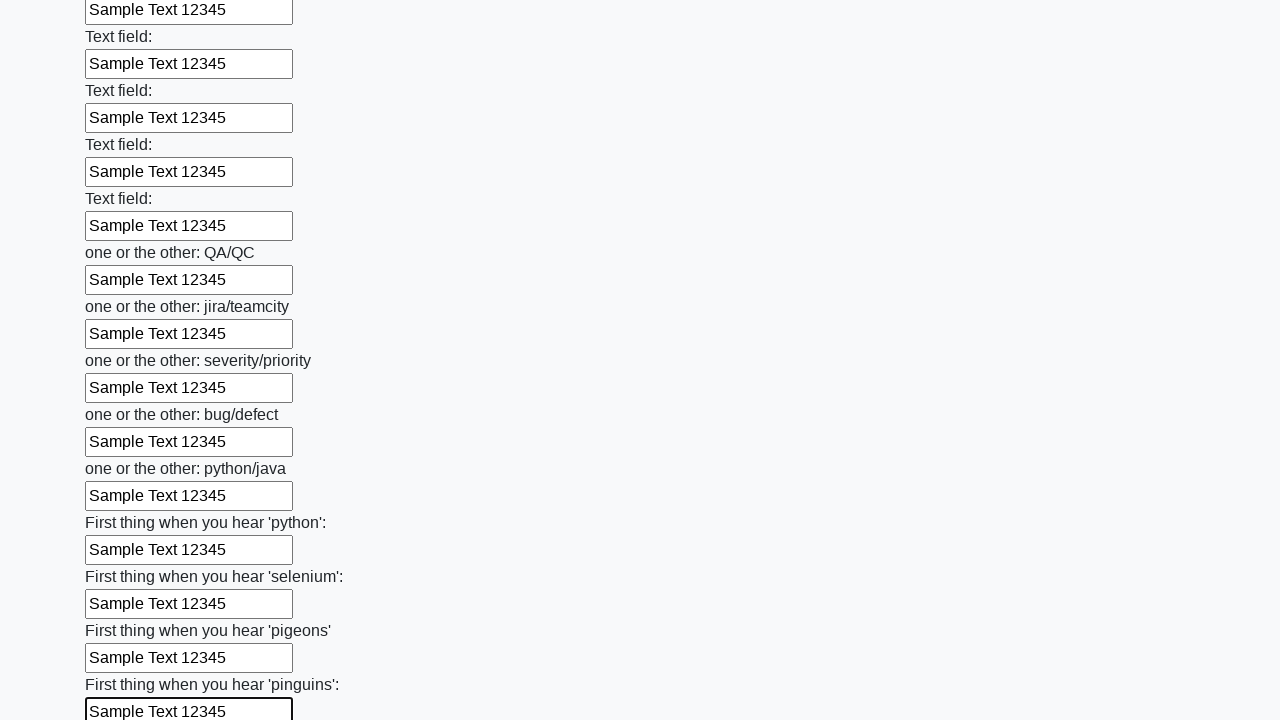

Filled input field with 'Sample Text 12345' on input >> nth=96
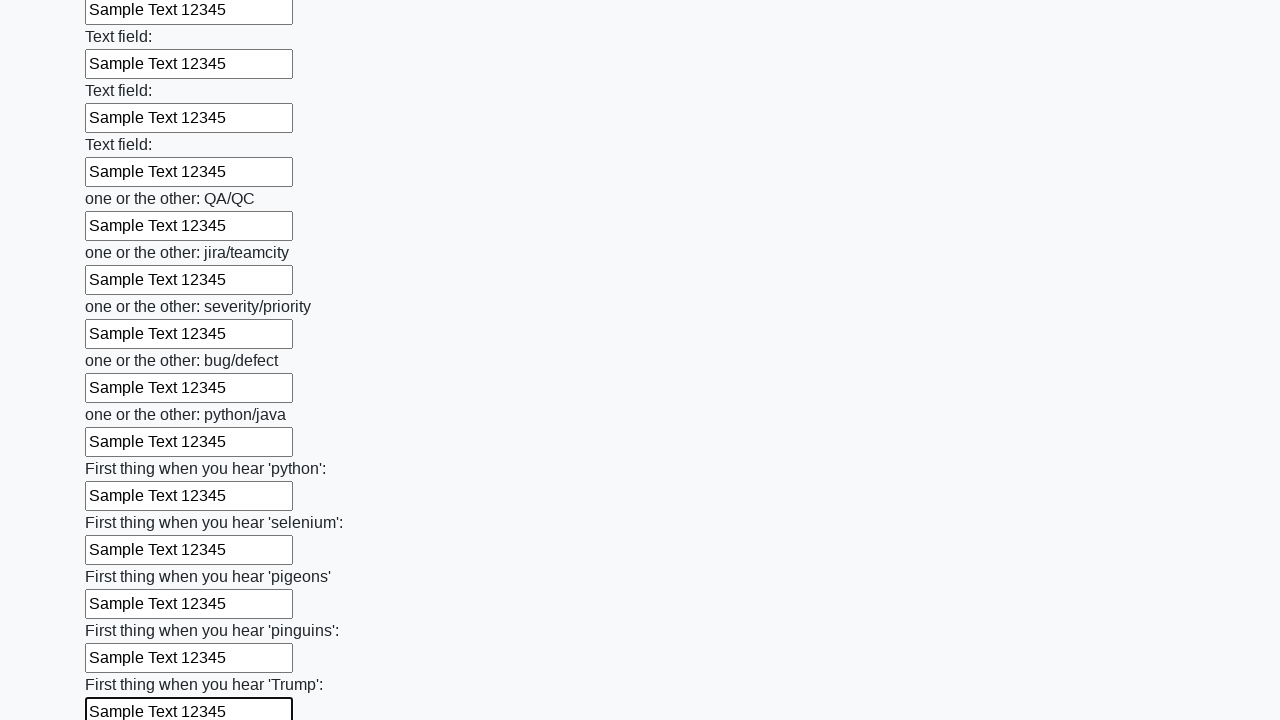

Filled input field with 'Sample Text 12345' on input >> nth=97
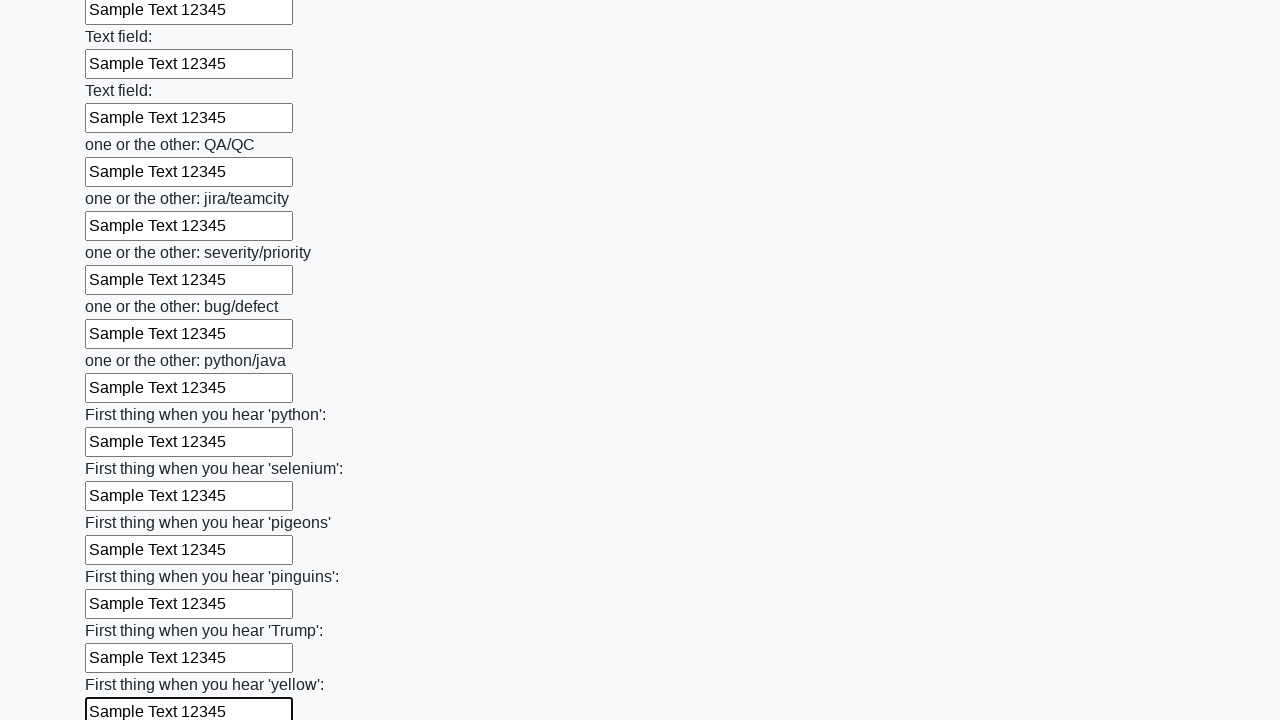

Filled input field with 'Sample Text 12345' on input >> nth=98
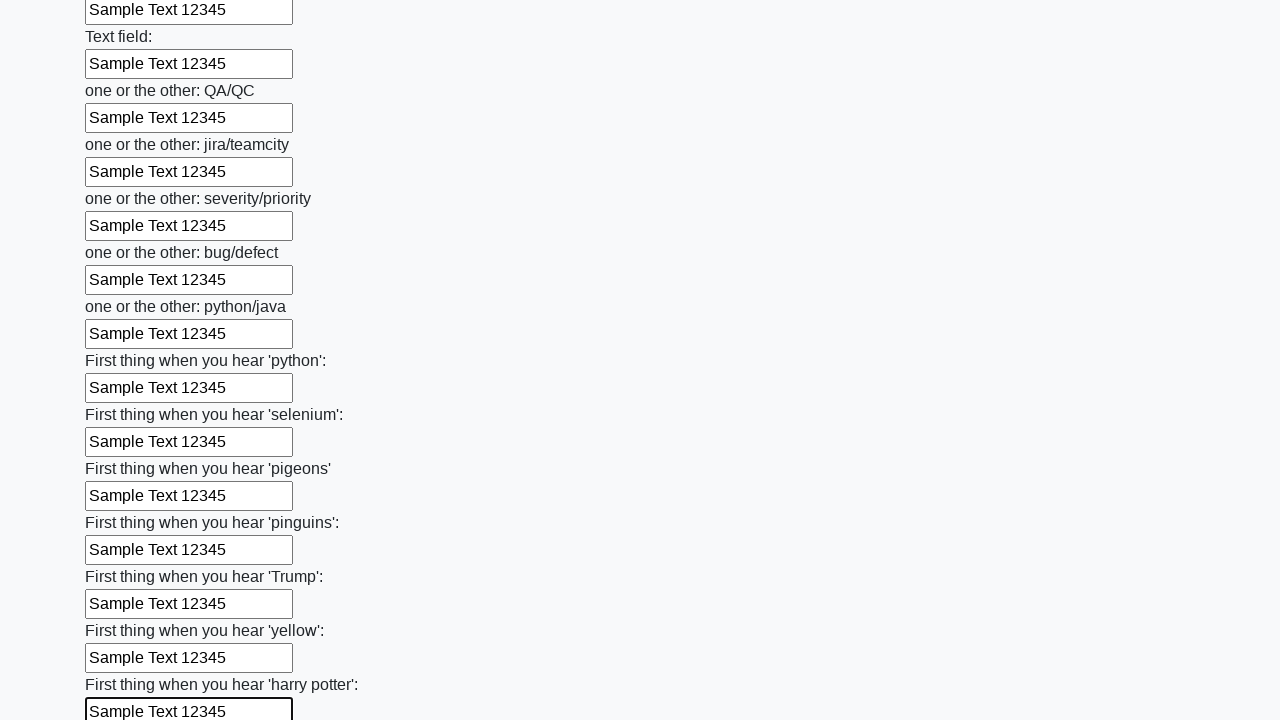

Filled input field with 'Sample Text 12345' on input >> nth=99
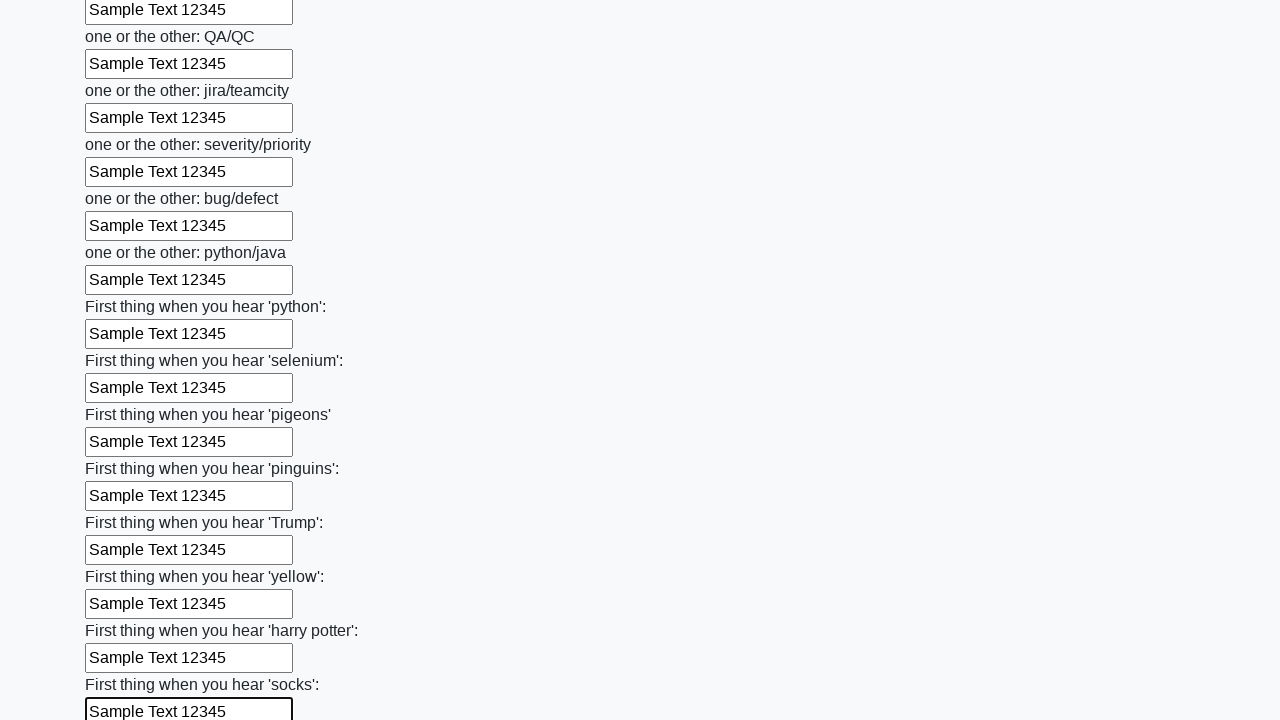

Clicked the submit button to submit the form at (123, 611) on button.btn
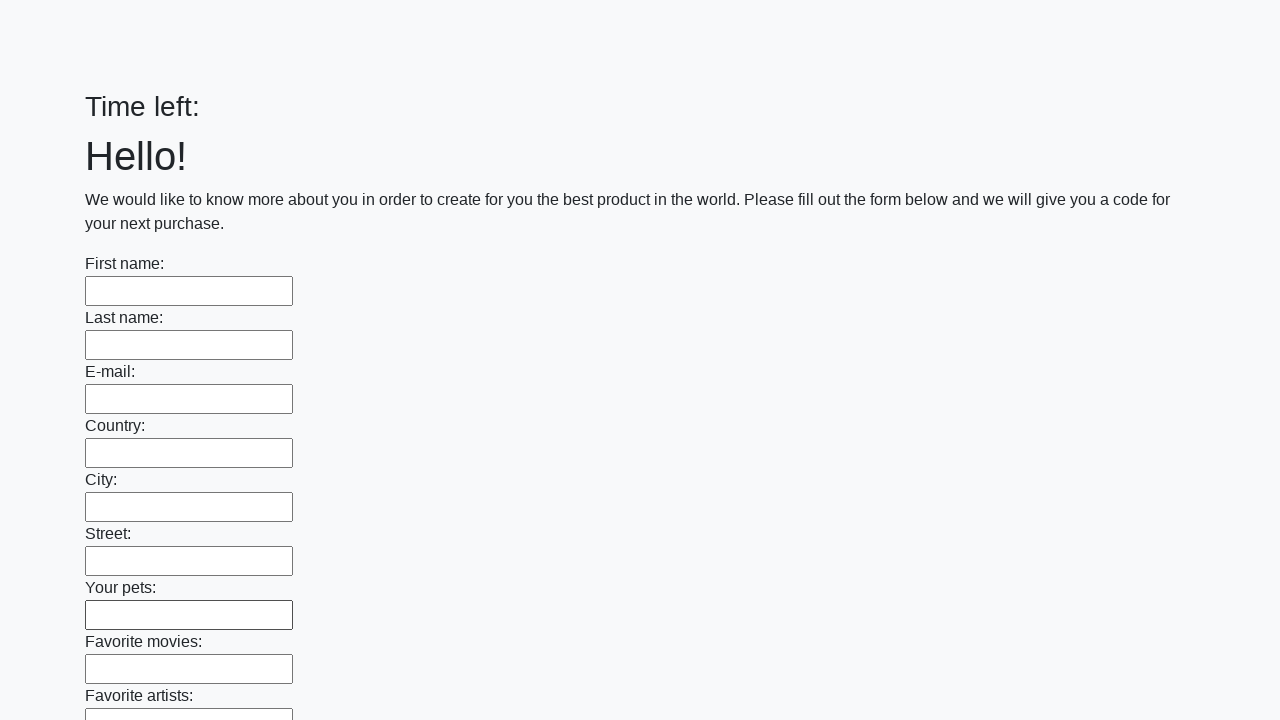

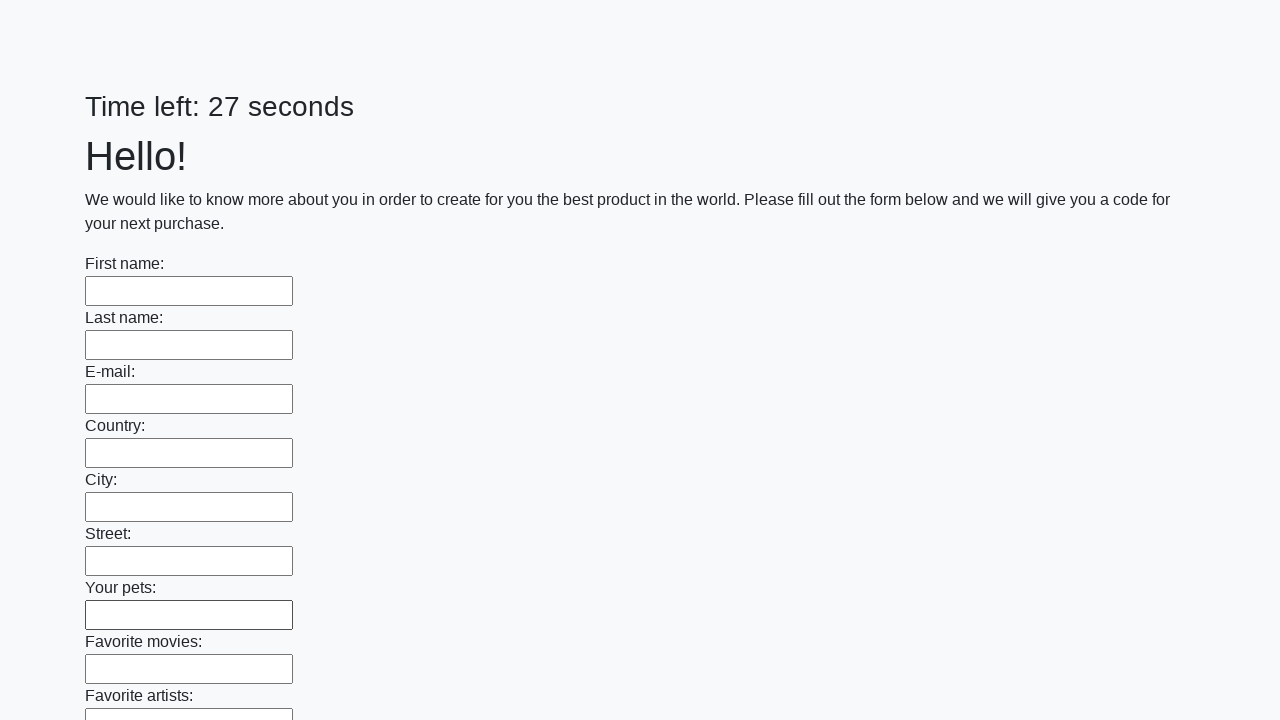